Tests the jQuery UI datepicker widget by opening the calendar, navigating to a specific month and year (December 2022), and selecting a specific date (22nd).

Starting URL: https://jqueryui.com/datepicker

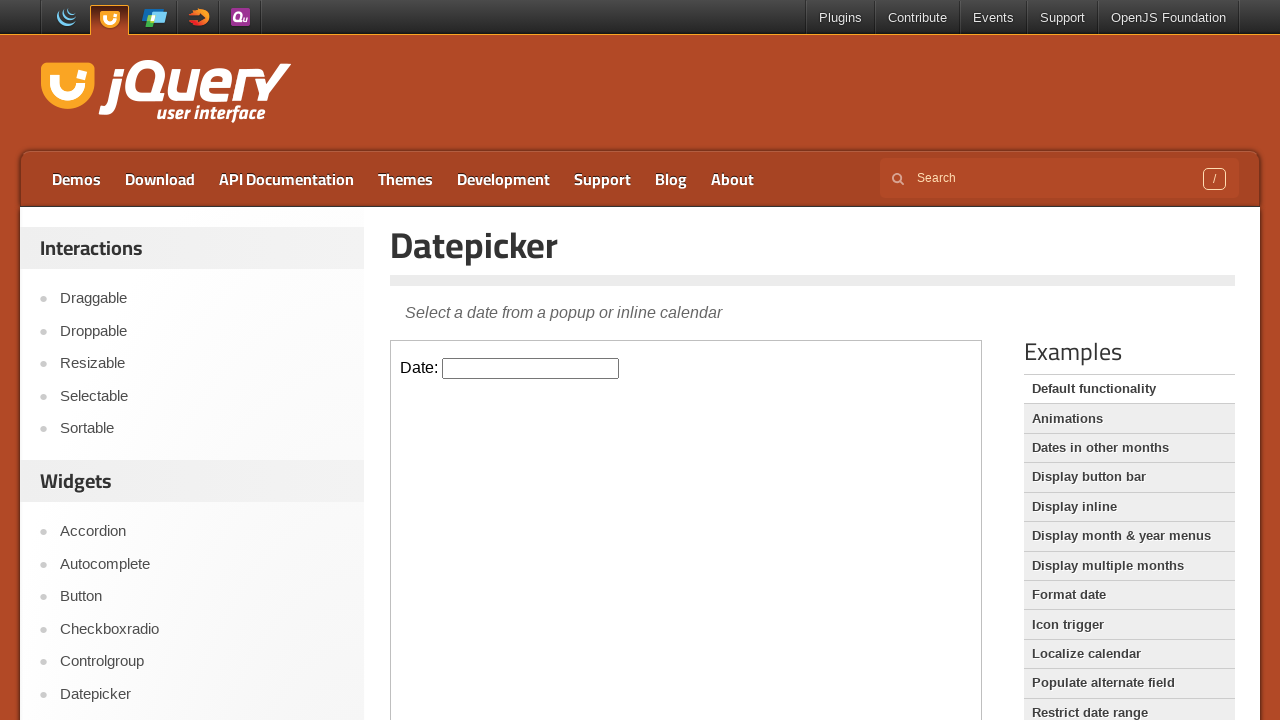

Located the datepicker iframe
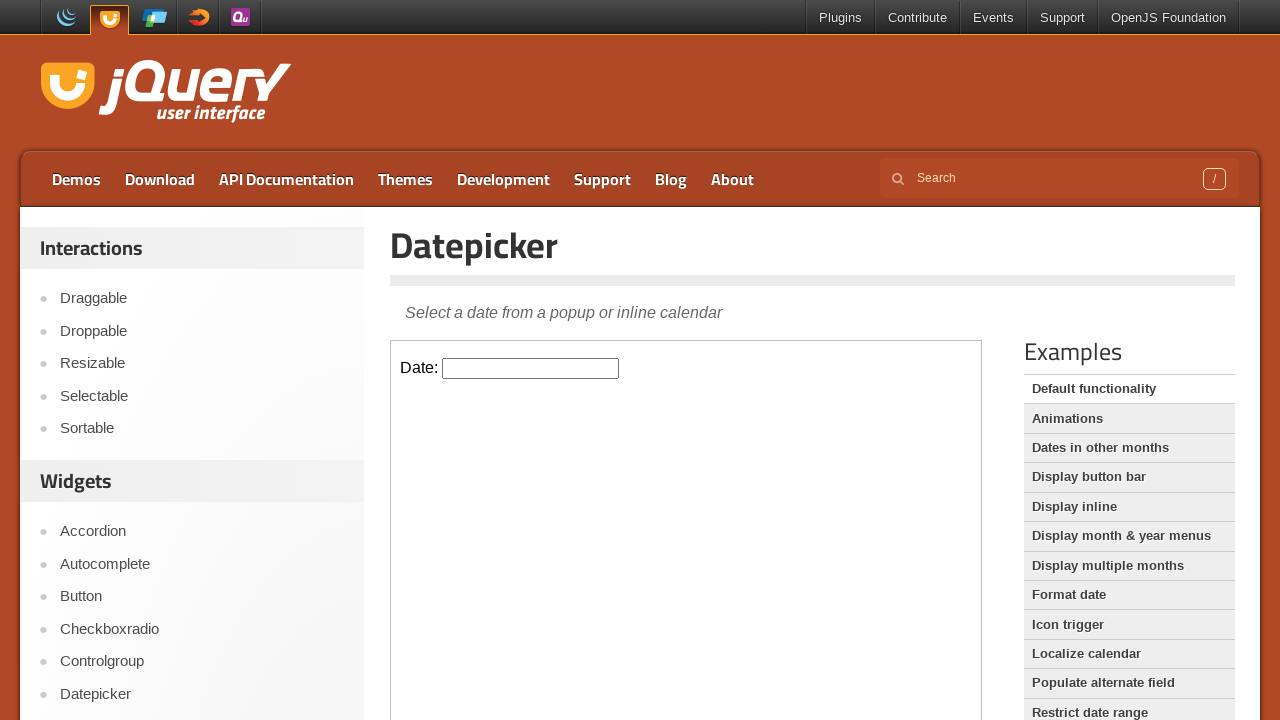

Clicked the datepicker input to open the calendar at (531, 368) on iframe.demo-frame >> internal:control=enter-frame >> #datepicker
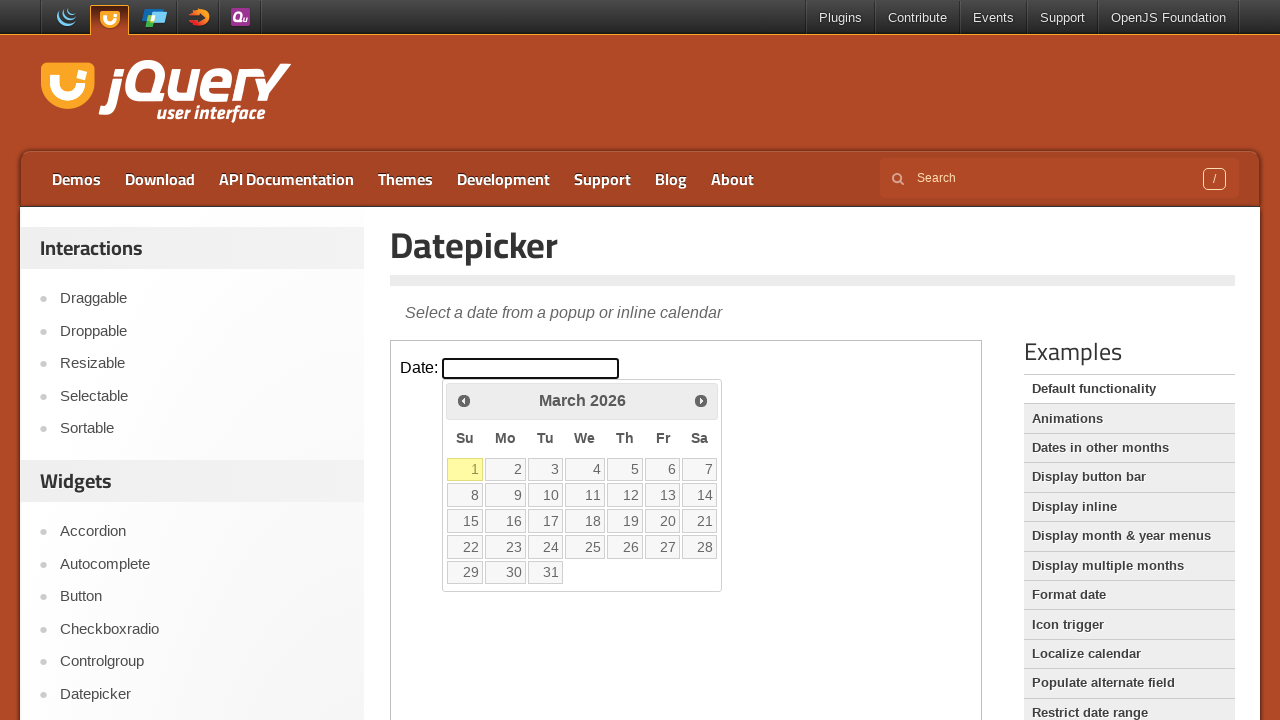

Retrieved current calendar month: March, year: 2026
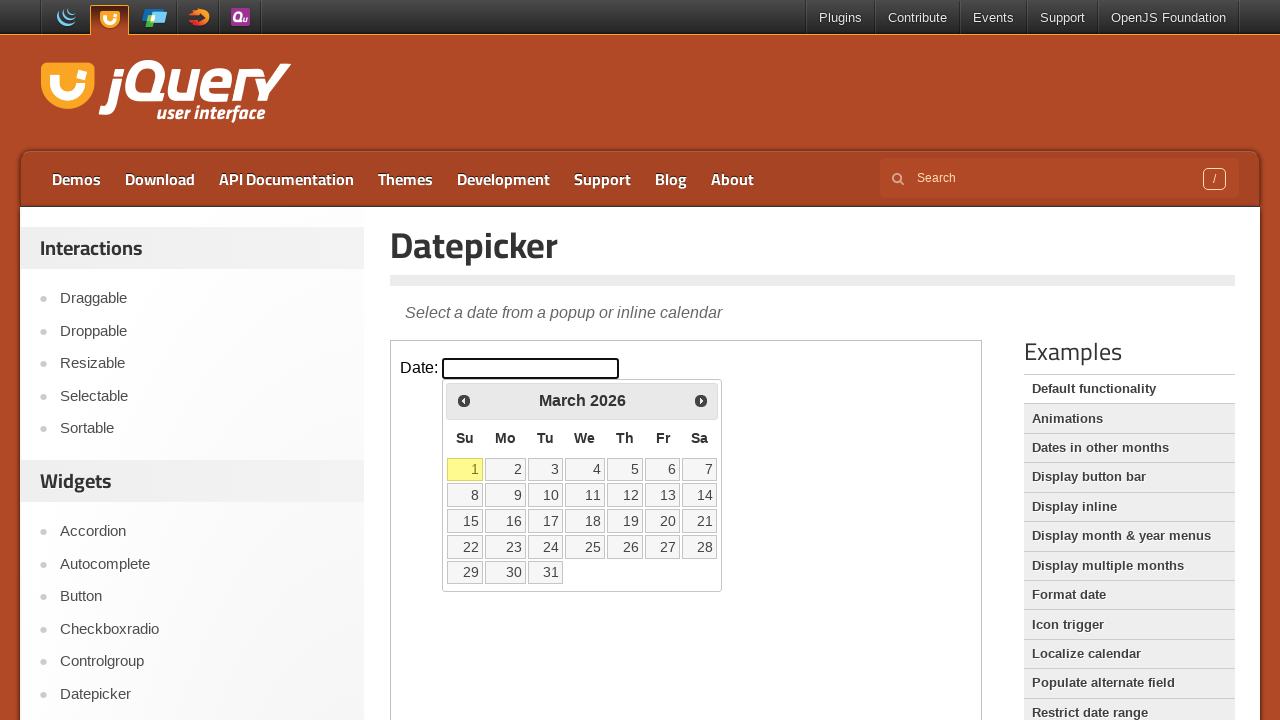

Clicked previous month button to navigate backwards at (464, 400) on iframe.demo-frame >> internal:control=enter-frame >> xpath=//div[@id='ui-datepic
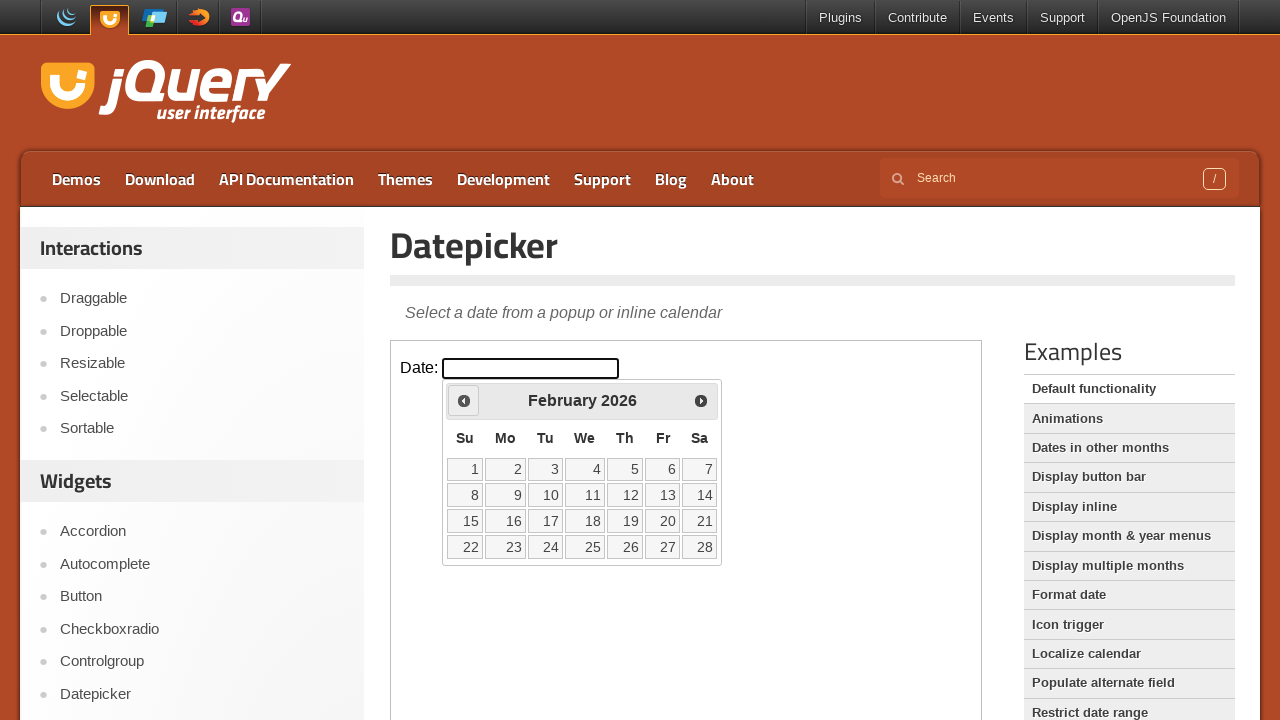

Waited for calendar to update after month navigation
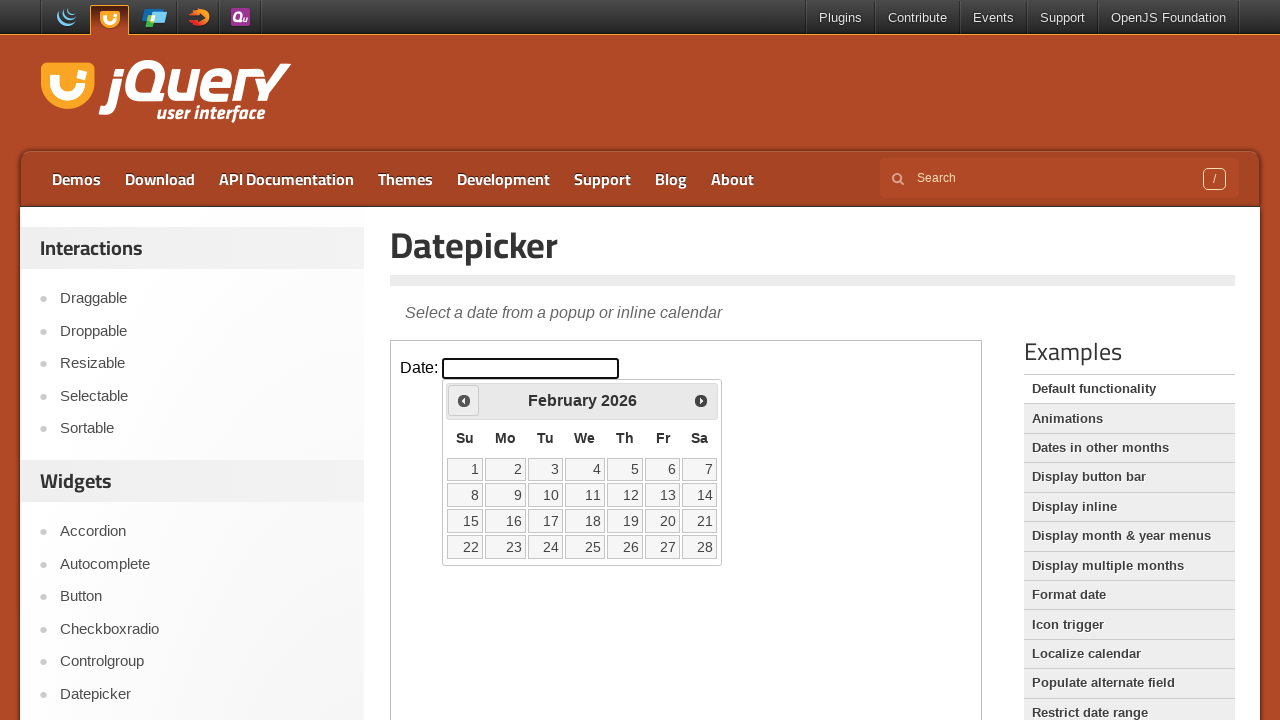

Retrieved current calendar month: February, year: 2026
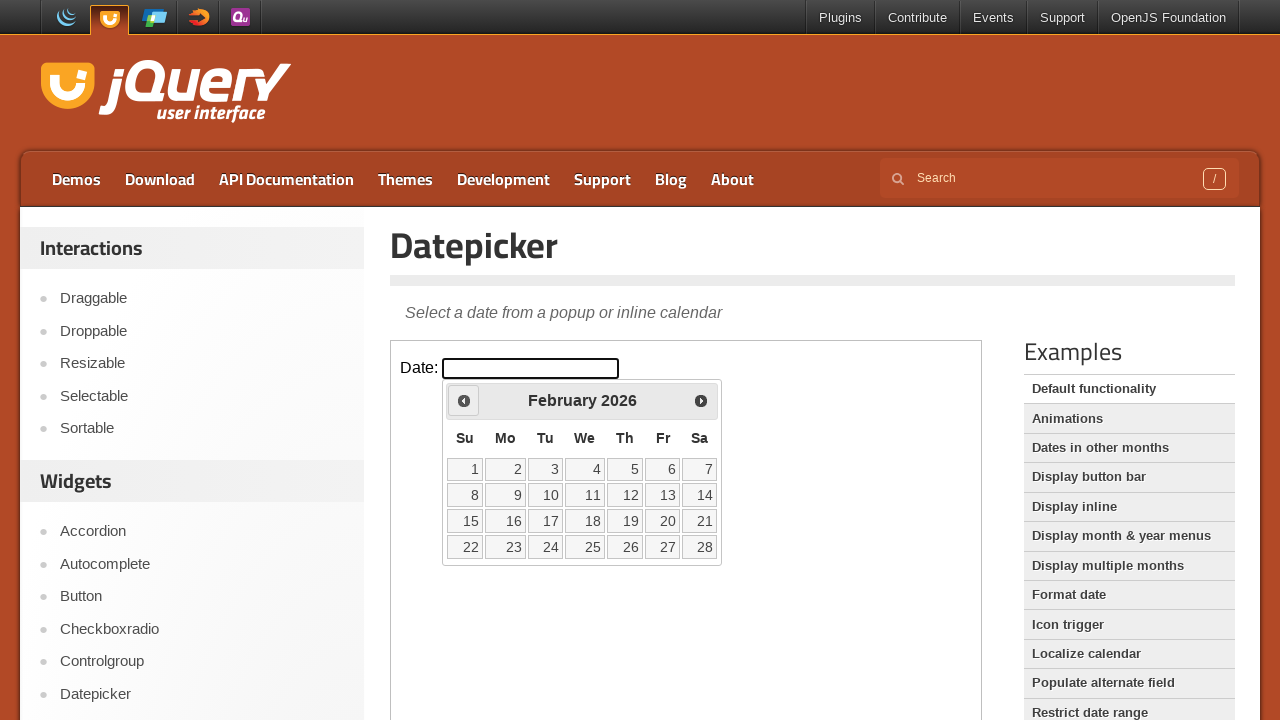

Clicked previous month button to navigate backwards at (464, 400) on iframe.demo-frame >> internal:control=enter-frame >> xpath=//div[@id='ui-datepic
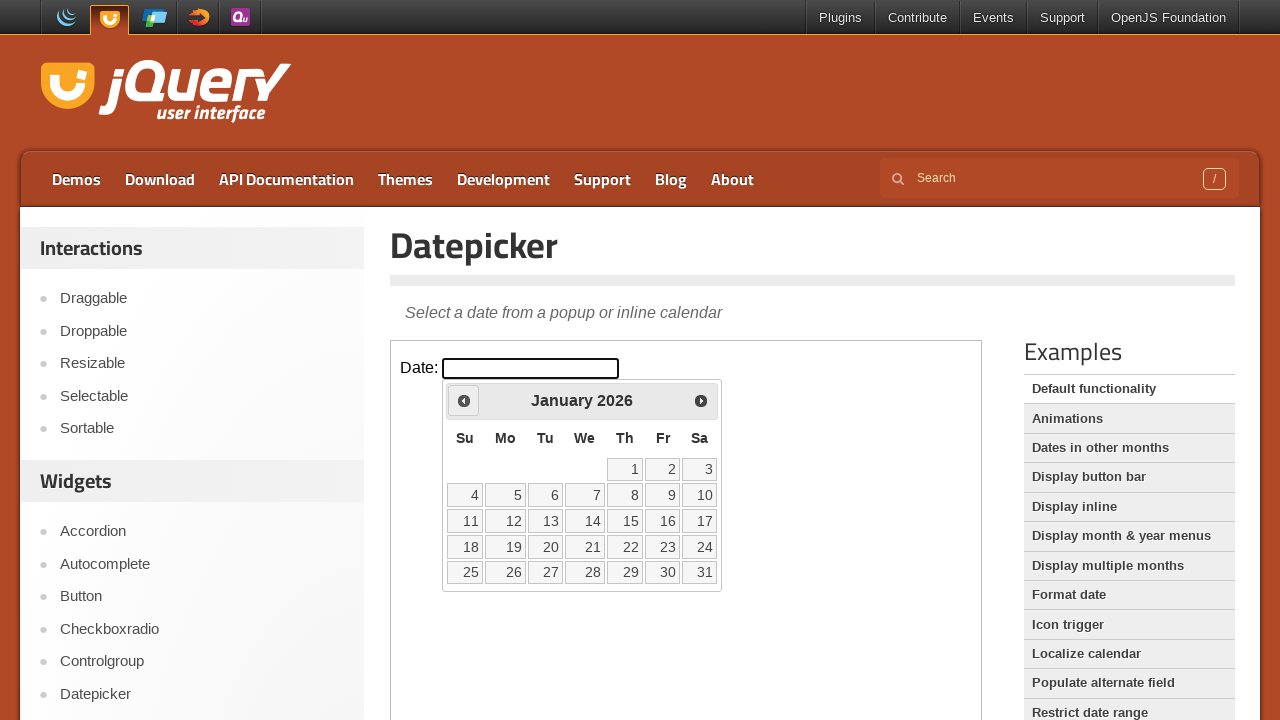

Waited for calendar to update after month navigation
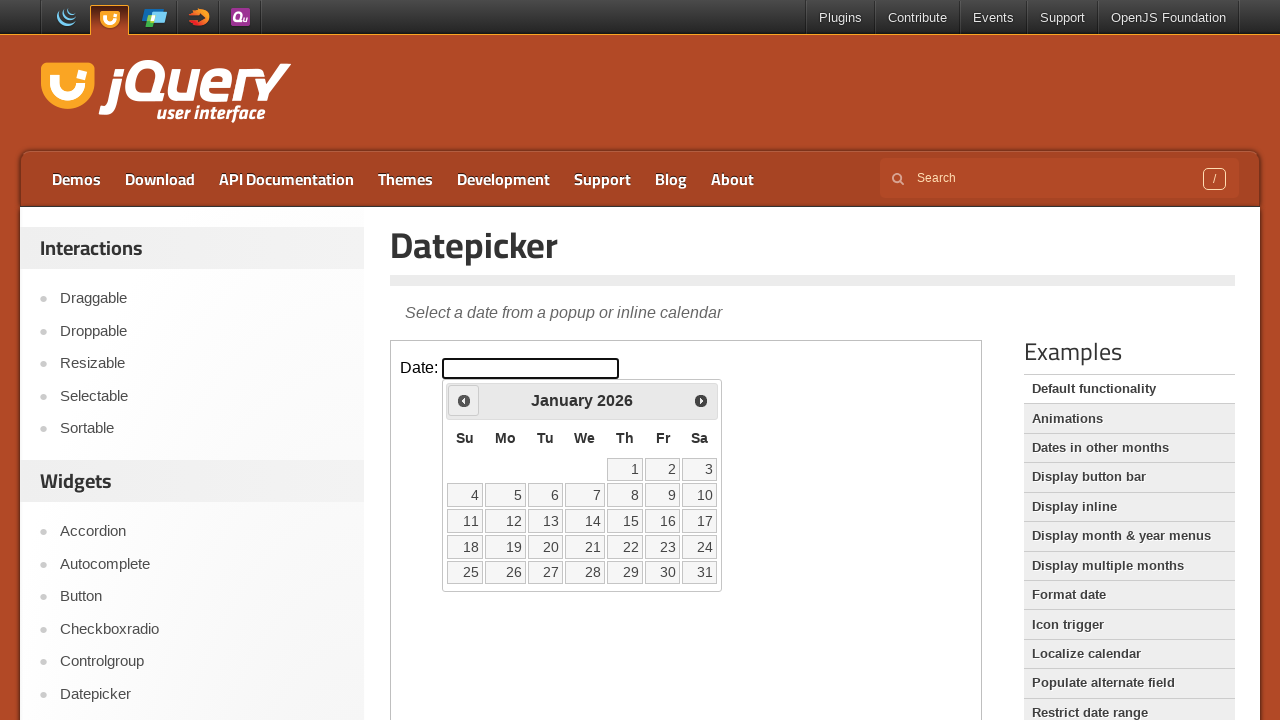

Retrieved current calendar month: January, year: 2026
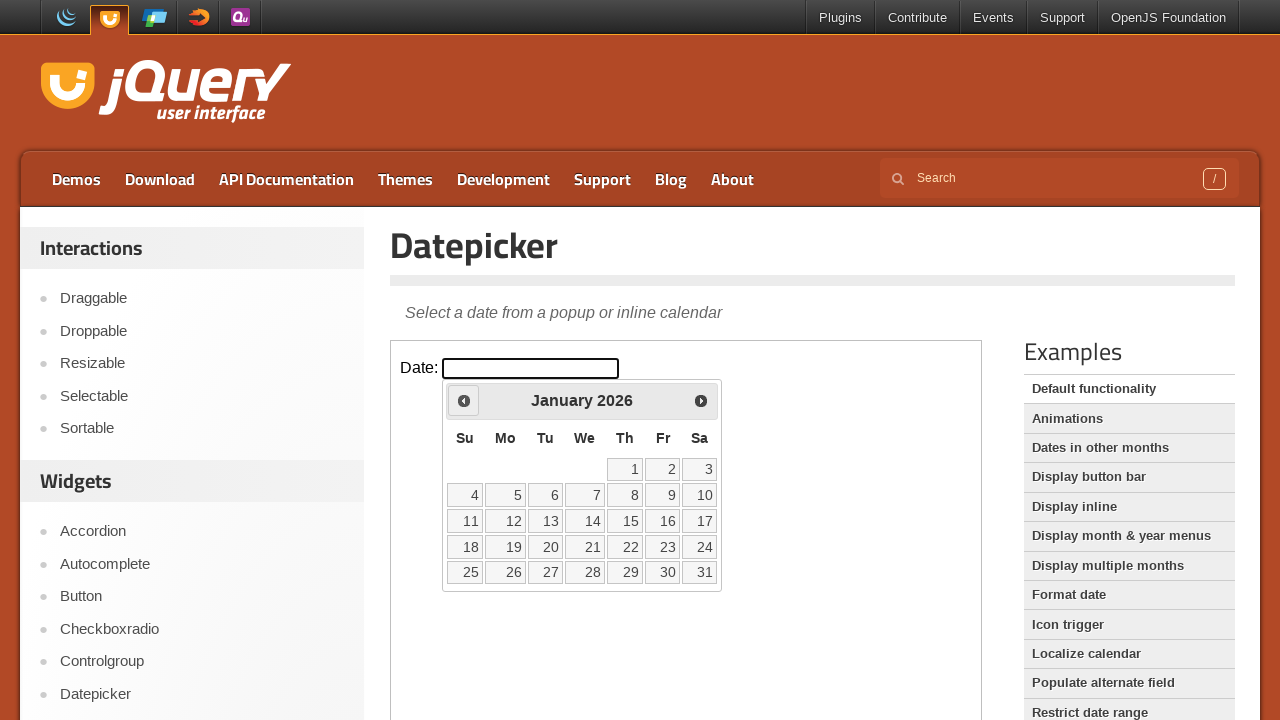

Clicked previous month button to navigate backwards at (464, 400) on iframe.demo-frame >> internal:control=enter-frame >> xpath=//div[@id='ui-datepic
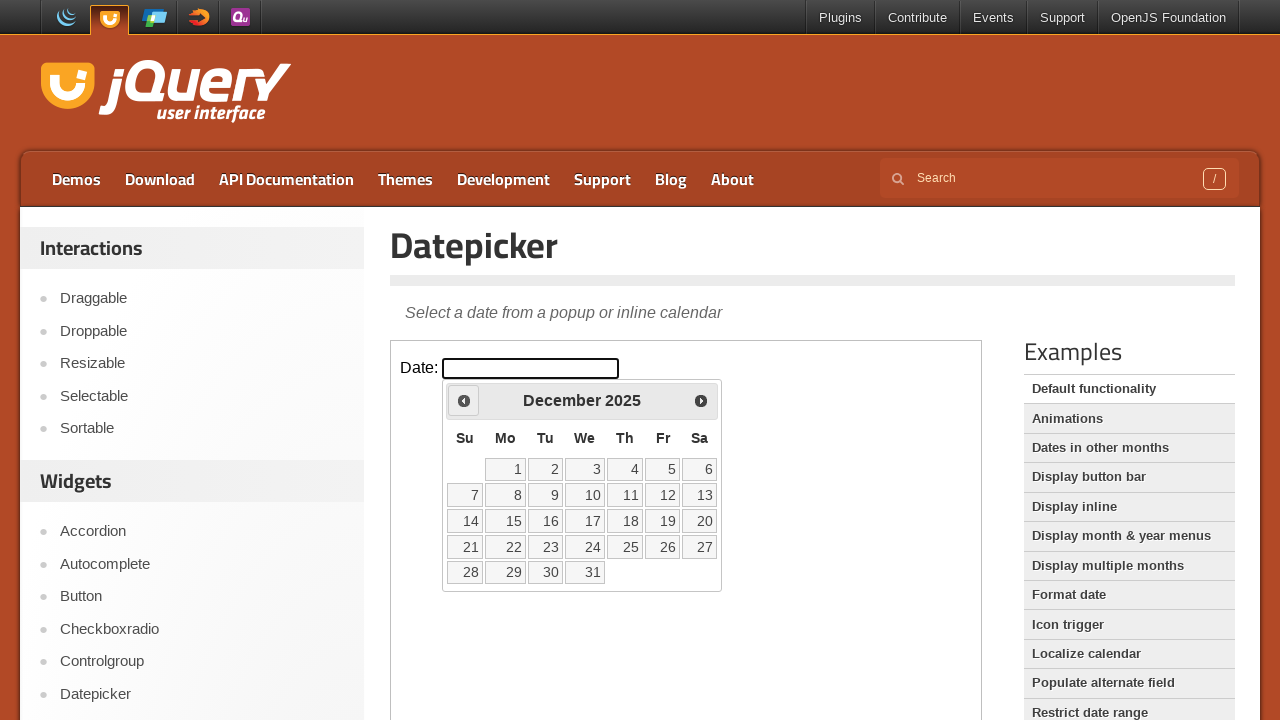

Waited for calendar to update after month navigation
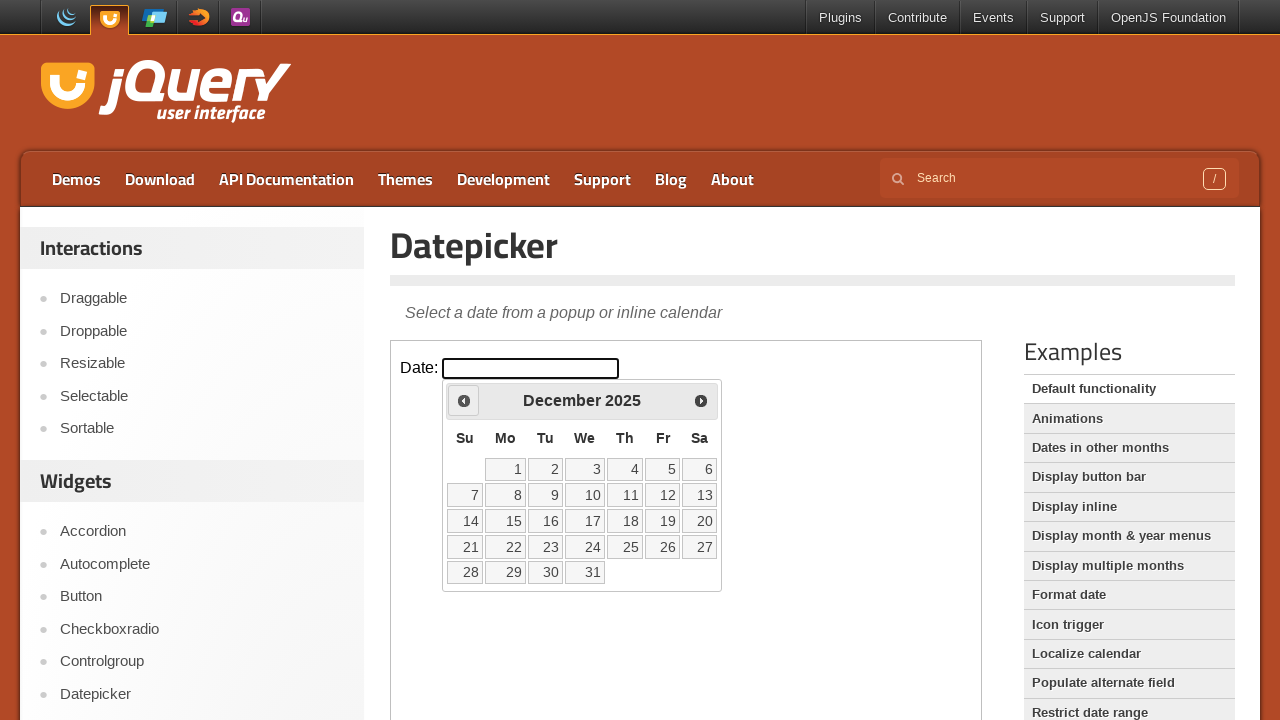

Retrieved current calendar month: December, year: 2025
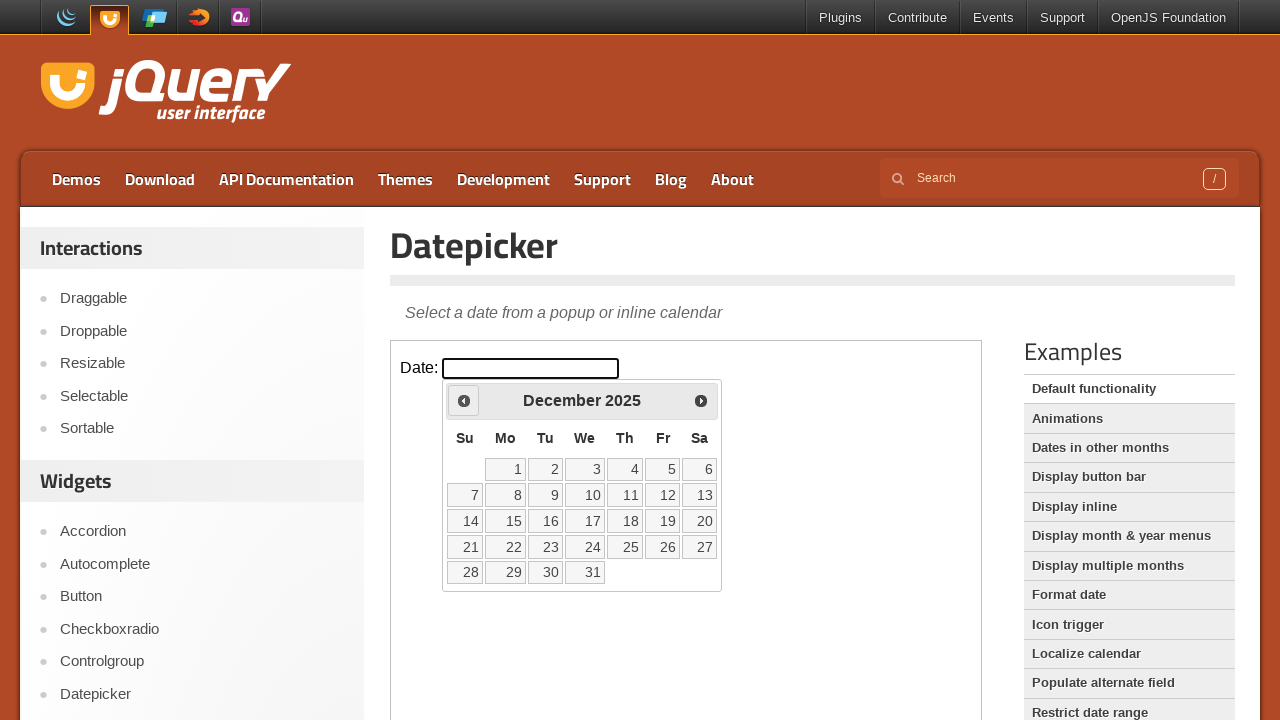

Clicked previous month button to navigate backwards at (464, 400) on iframe.demo-frame >> internal:control=enter-frame >> xpath=//div[@id='ui-datepic
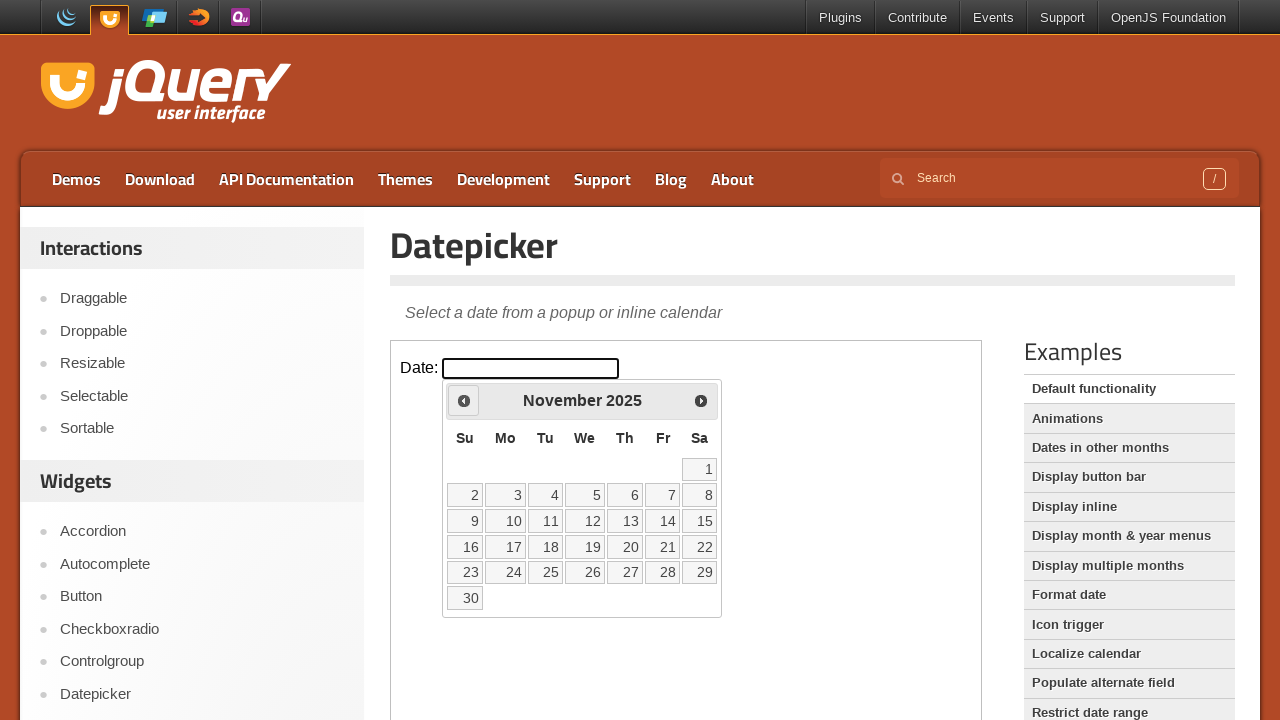

Waited for calendar to update after month navigation
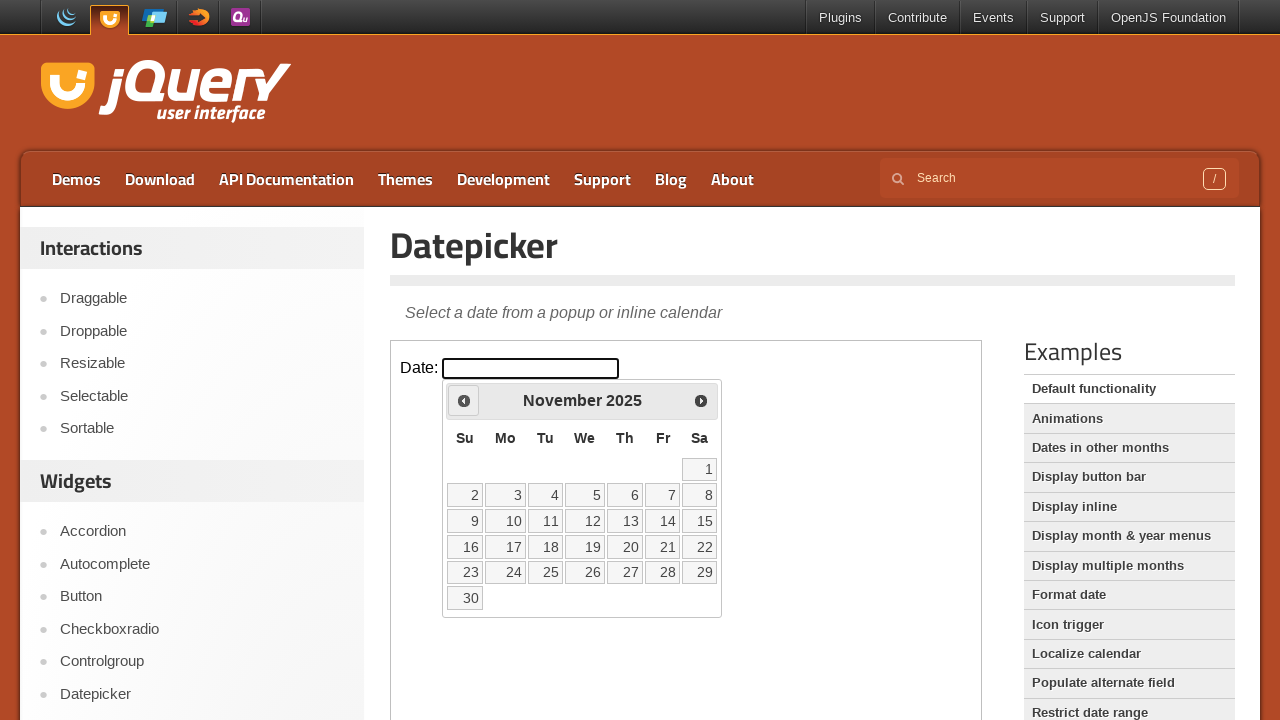

Retrieved current calendar month: November, year: 2025
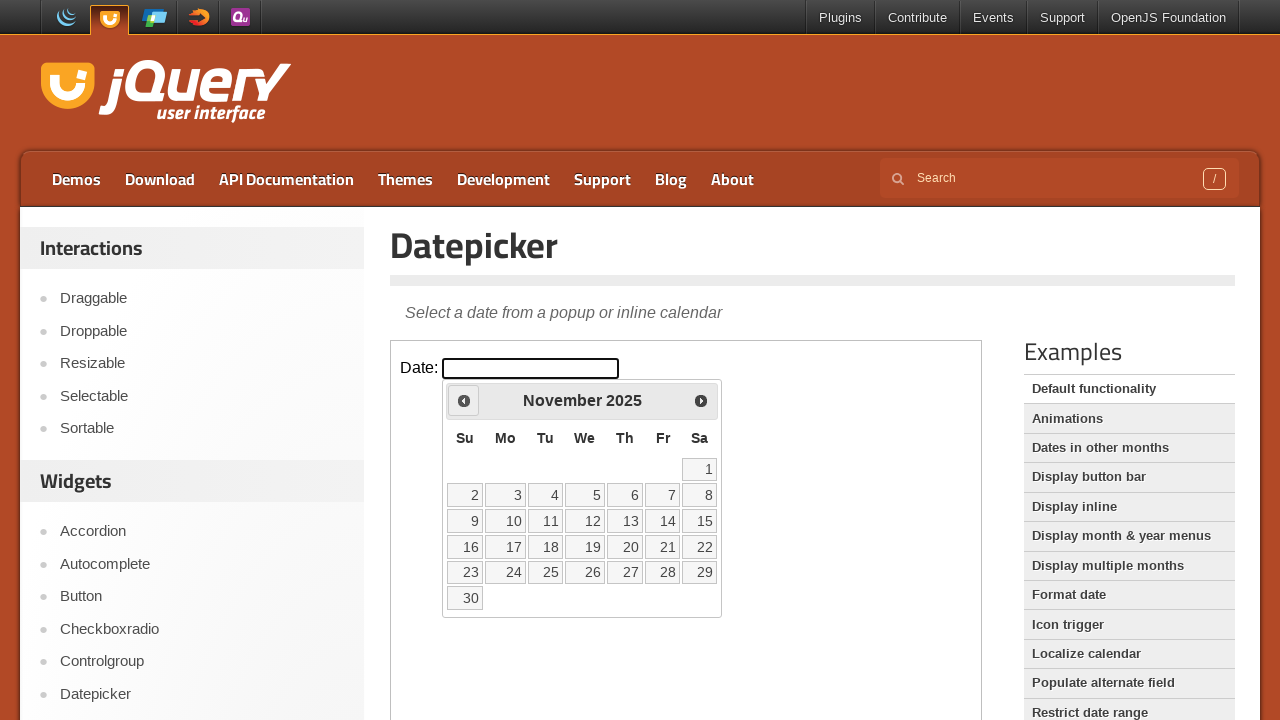

Clicked previous month button to navigate backwards at (464, 400) on iframe.demo-frame >> internal:control=enter-frame >> xpath=//div[@id='ui-datepic
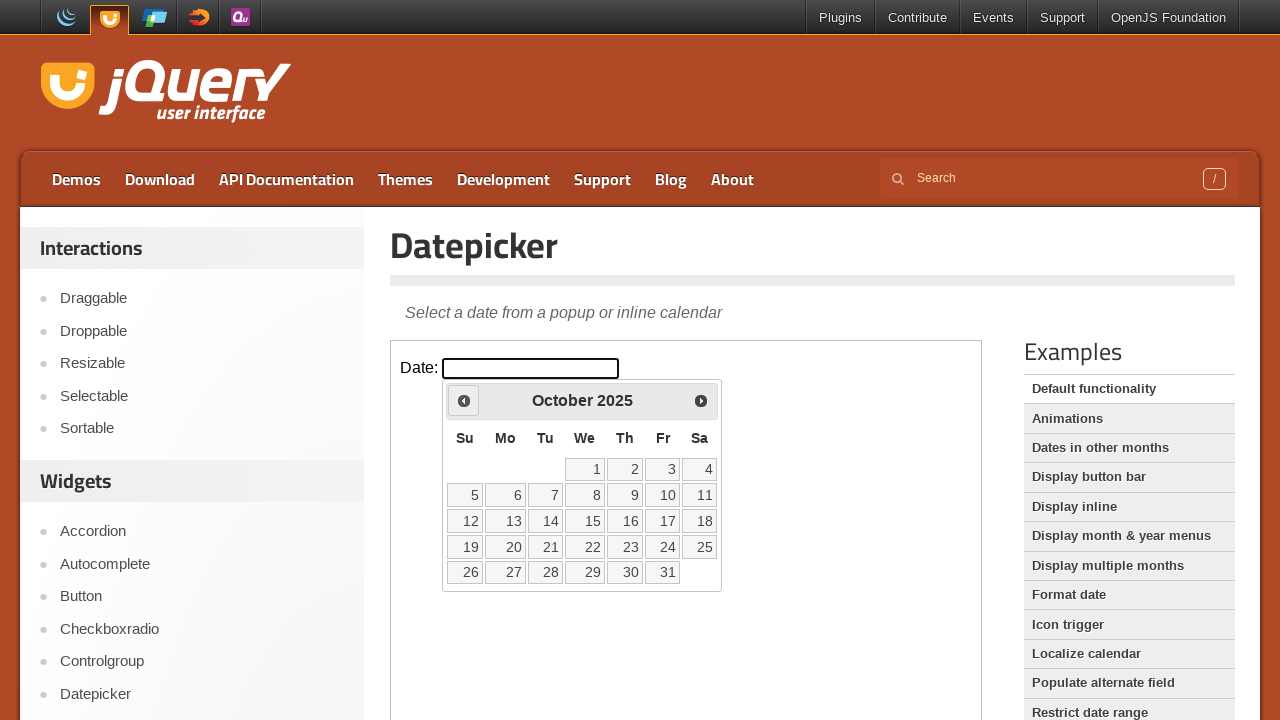

Waited for calendar to update after month navigation
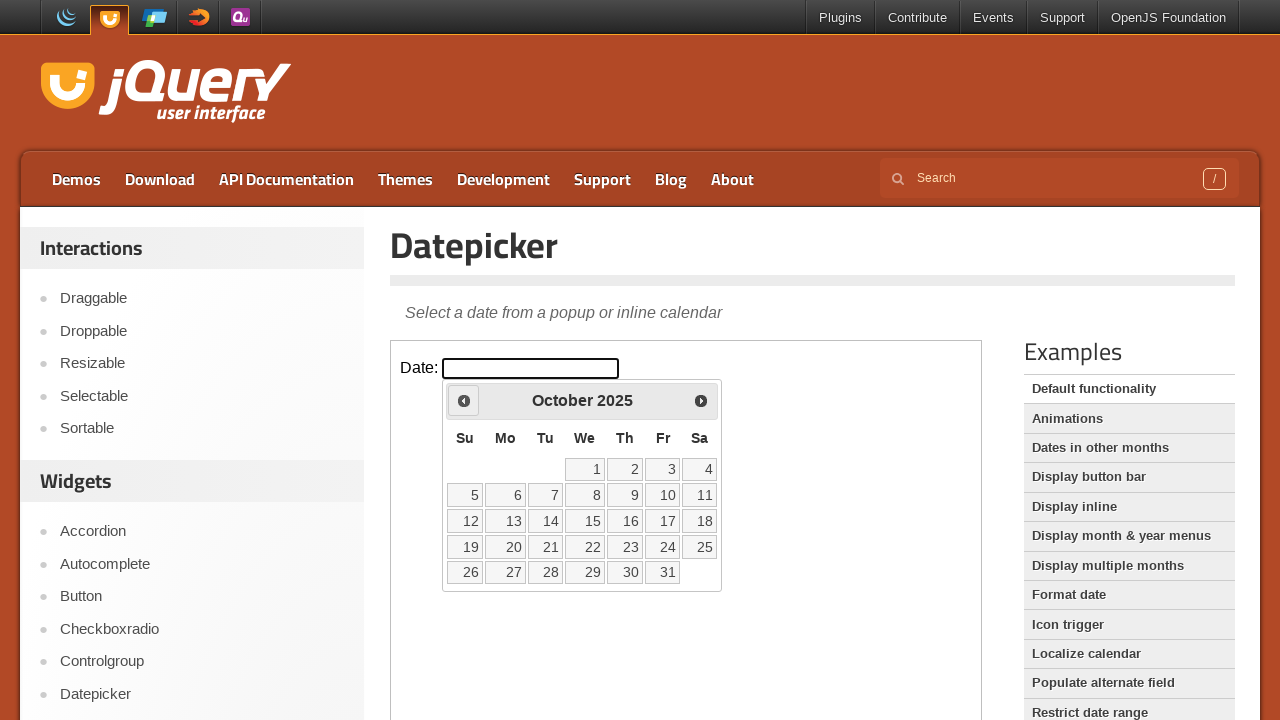

Retrieved current calendar month: October, year: 2025
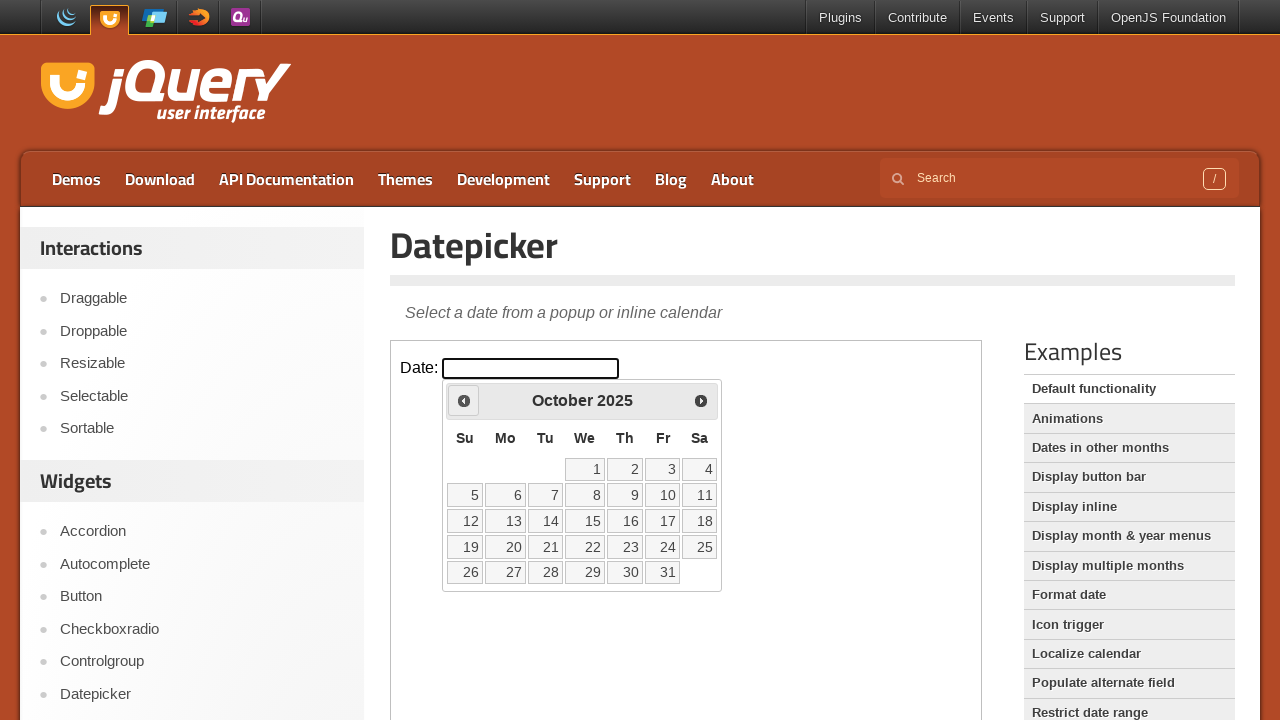

Clicked previous month button to navigate backwards at (464, 400) on iframe.demo-frame >> internal:control=enter-frame >> xpath=//div[@id='ui-datepic
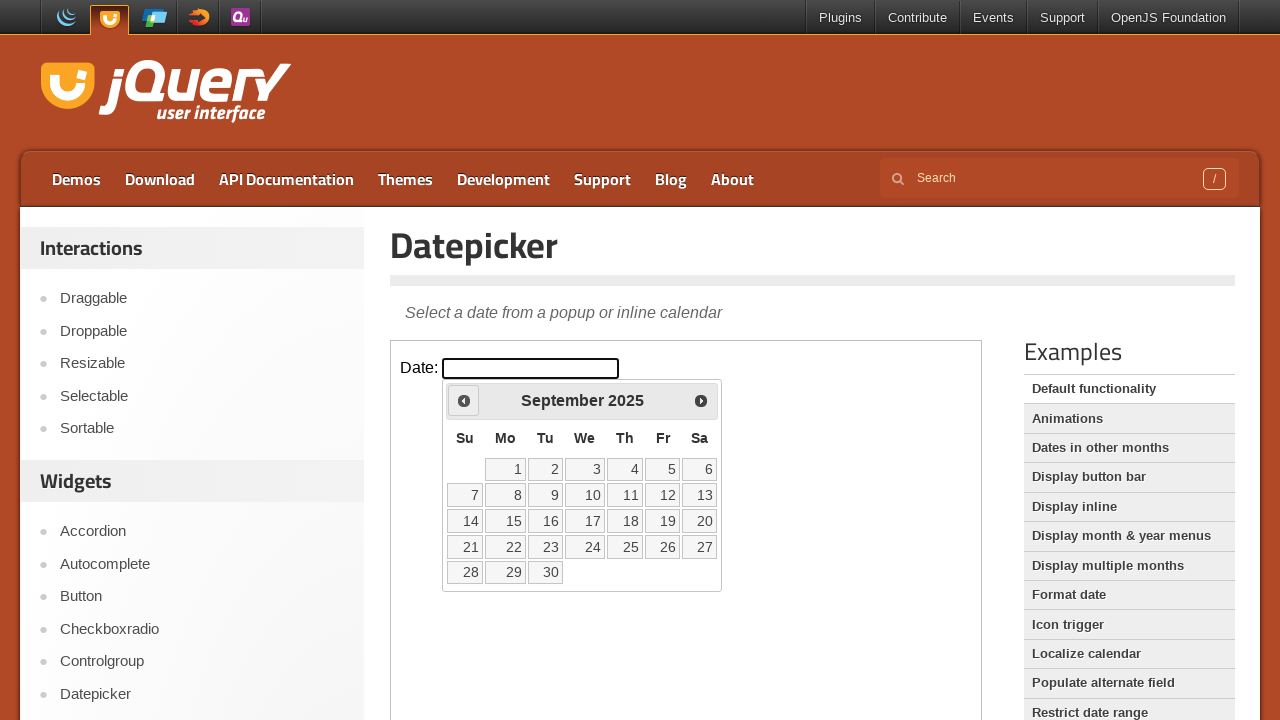

Waited for calendar to update after month navigation
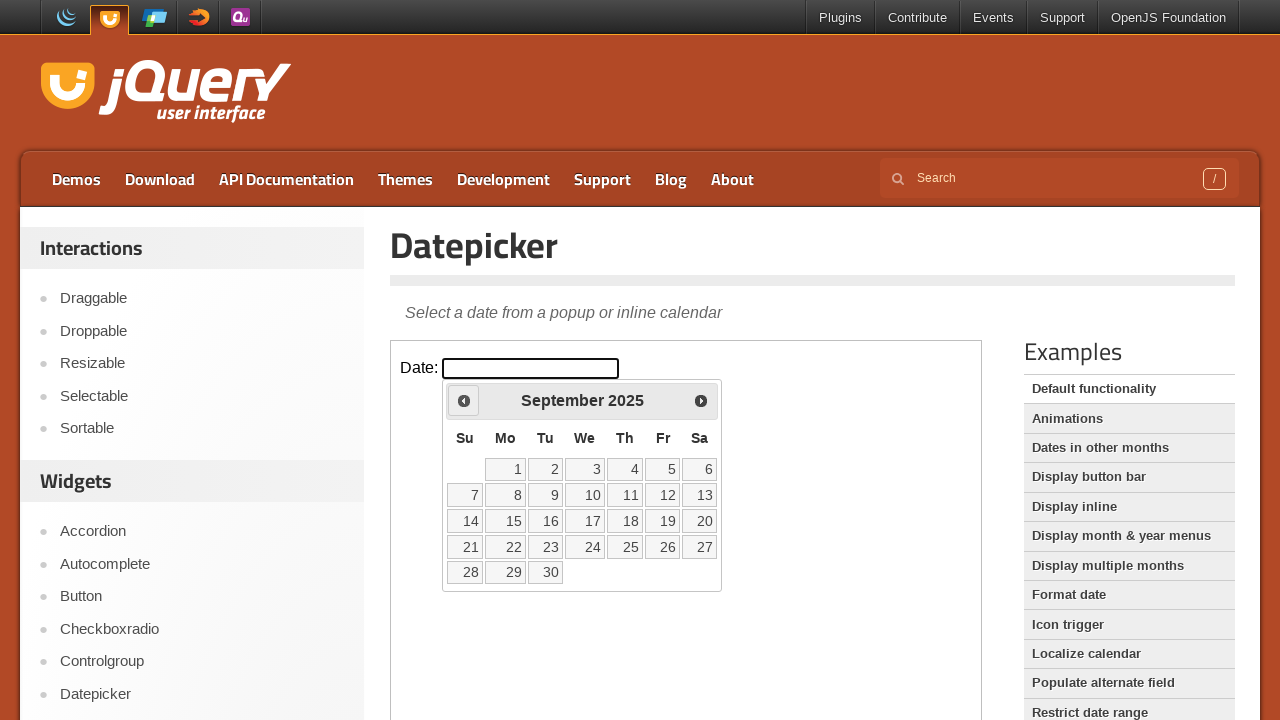

Retrieved current calendar month: September, year: 2025
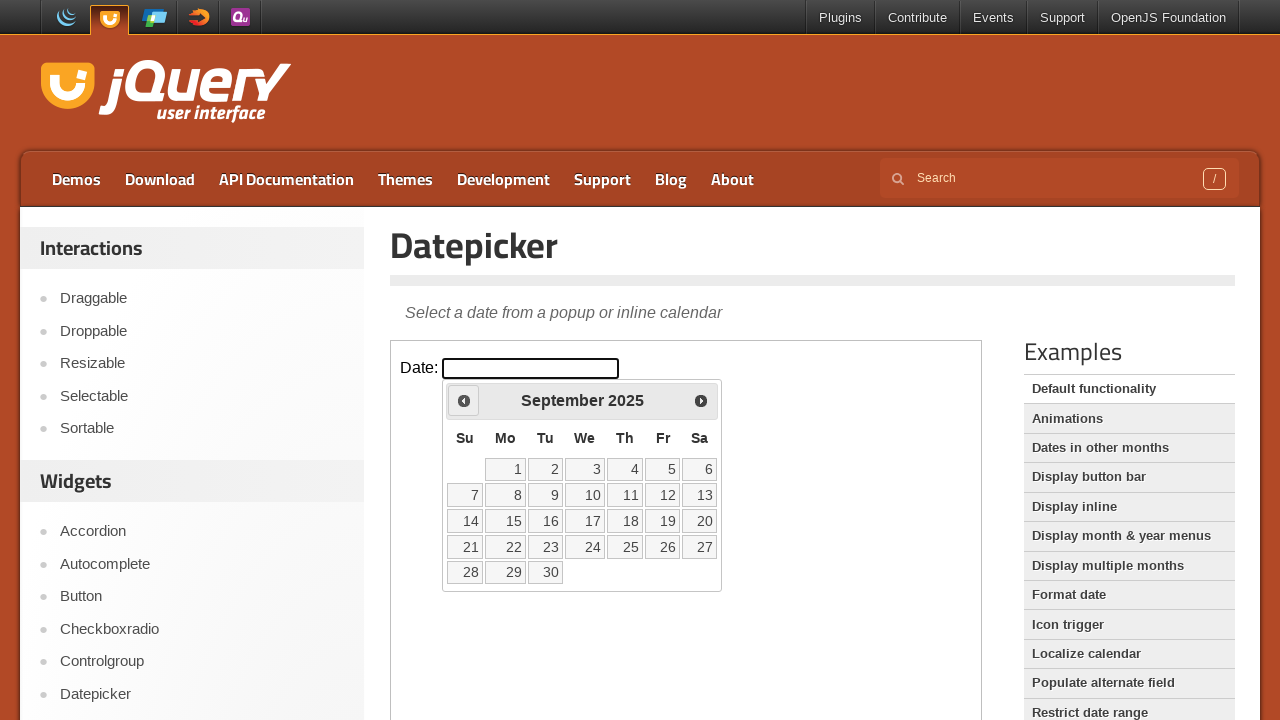

Clicked previous month button to navigate backwards at (464, 400) on iframe.demo-frame >> internal:control=enter-frame >> xpath=//div[@id='ui-datepic
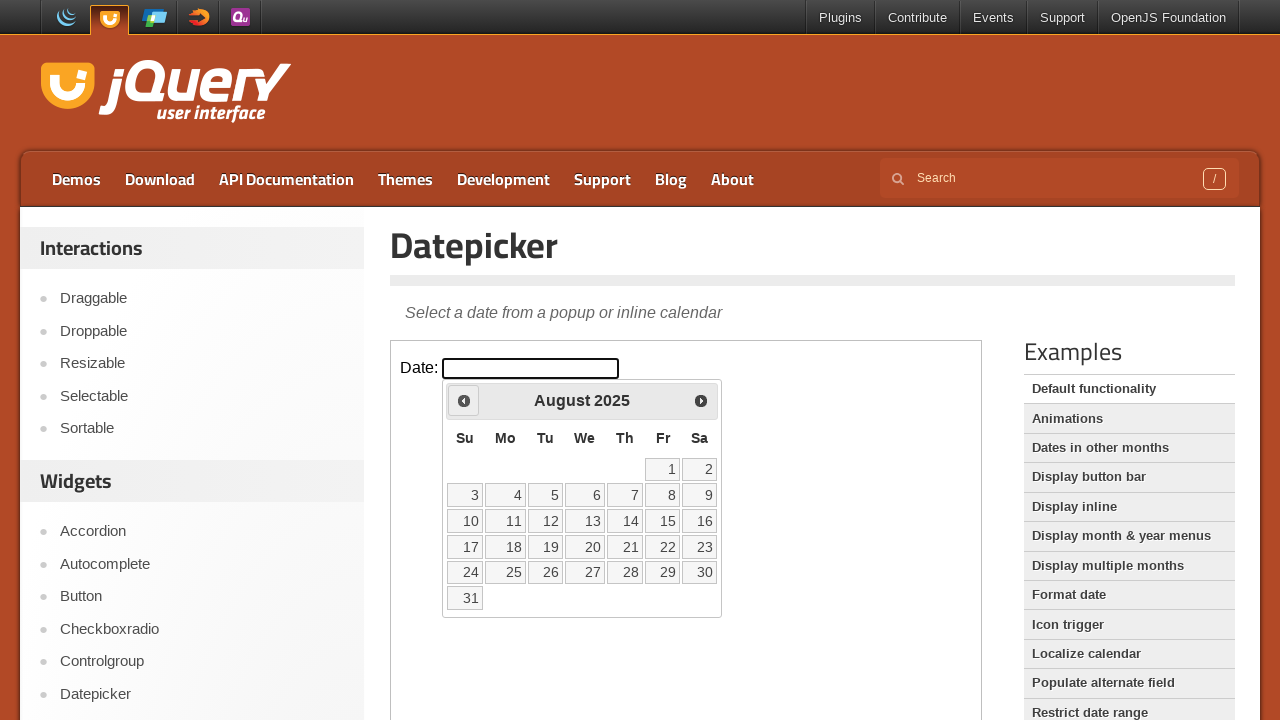

Waited for calendar to update after month navigation
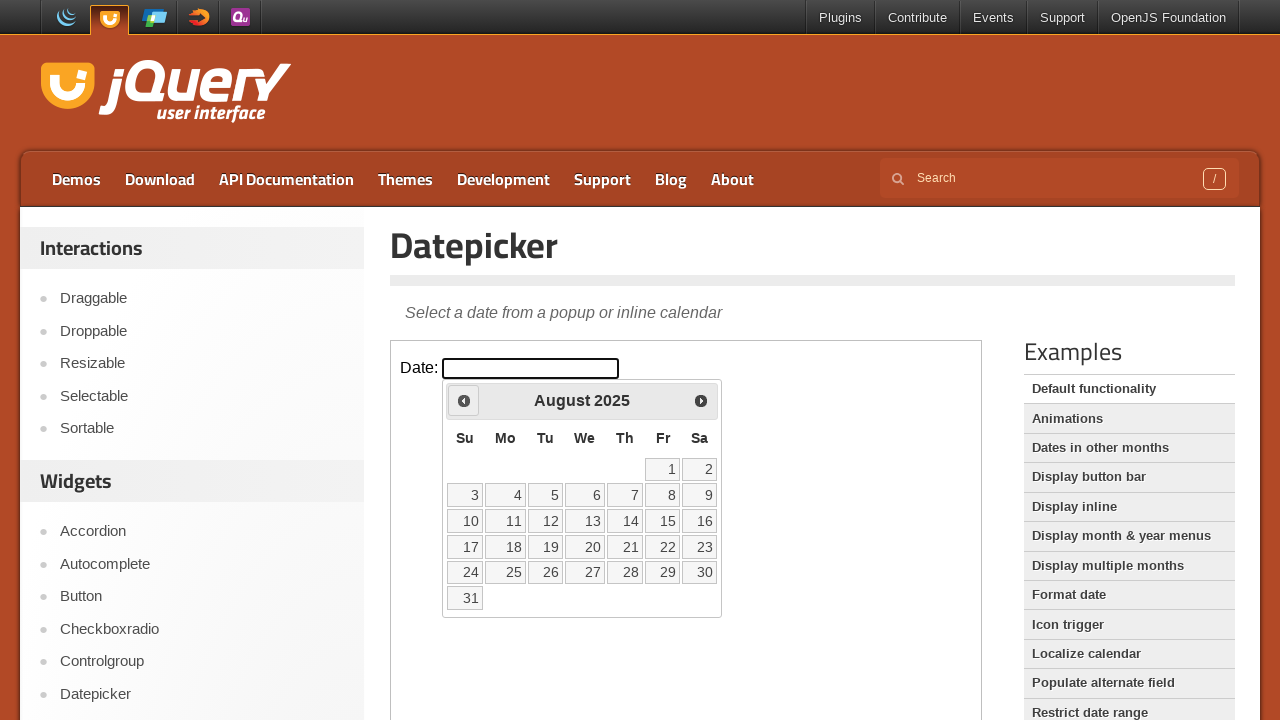

Retrieved current calendar month: August, year: 2025
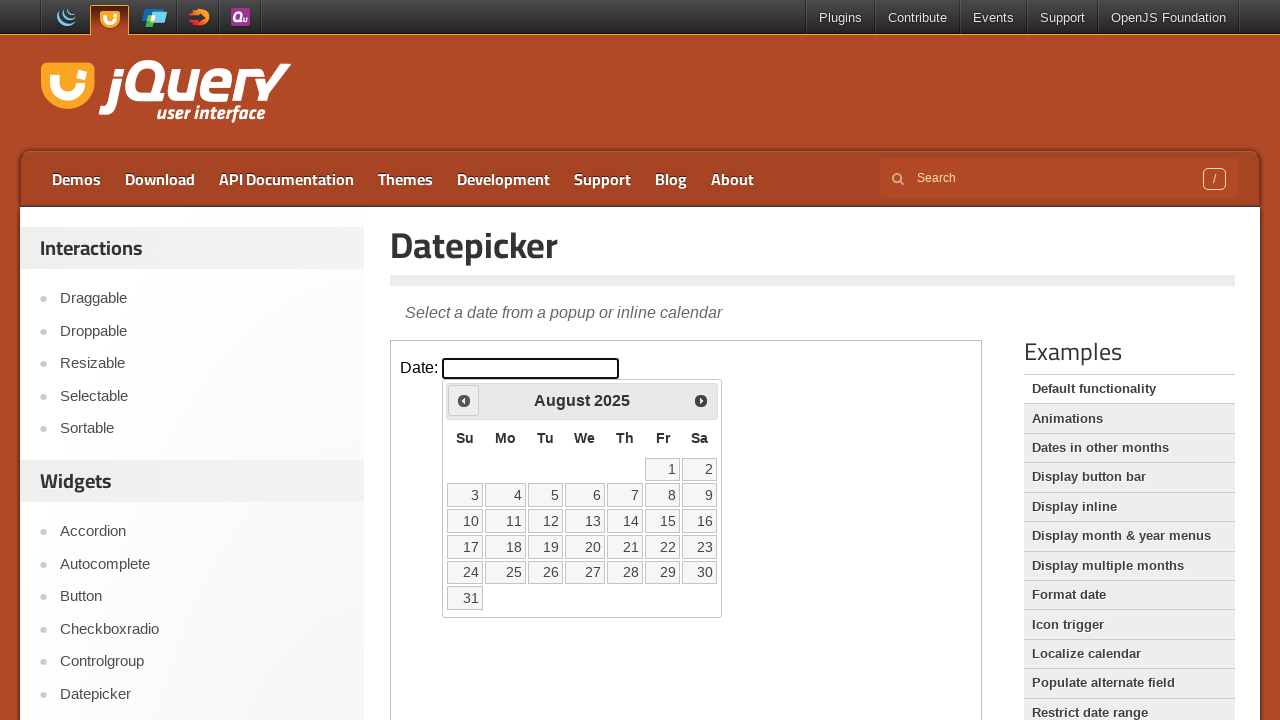

Clicked previous month button to navigate backwards at (464, 400) on iframe.demo-frame >> internal:control=enter-frame >> xpath=//div[@id='ui-datepic
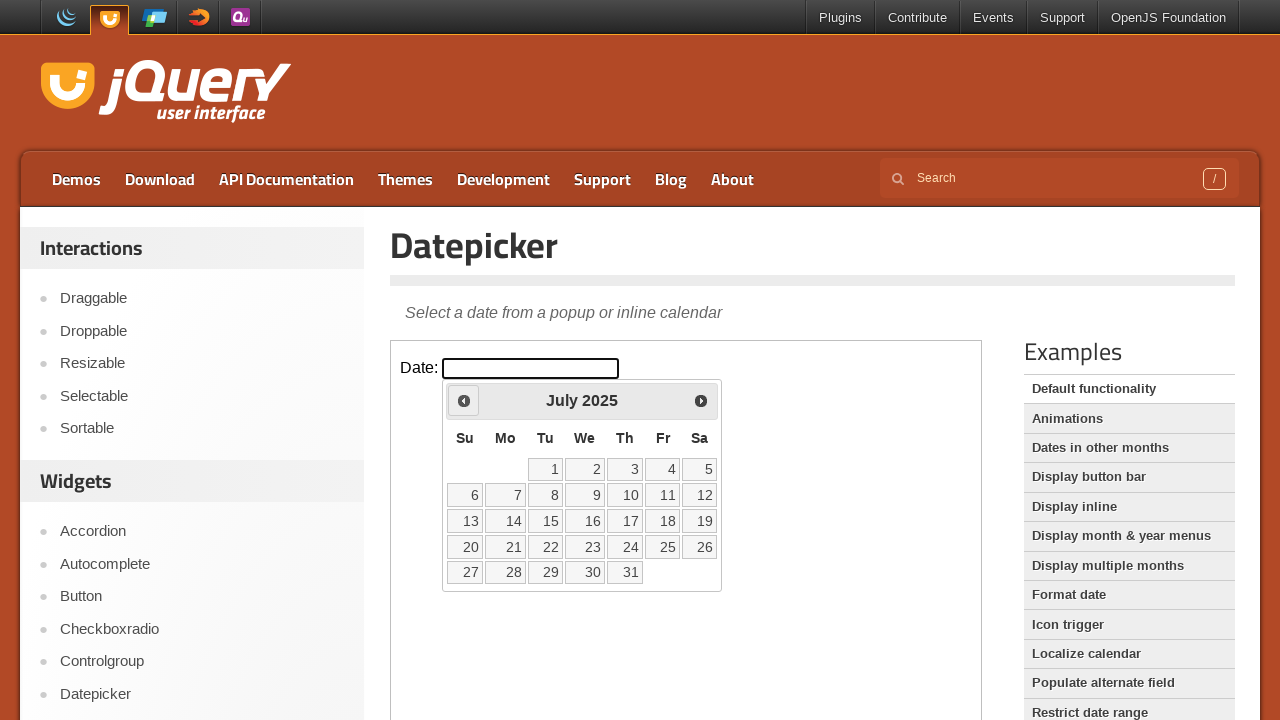

Waited for calendar to update after month navigation
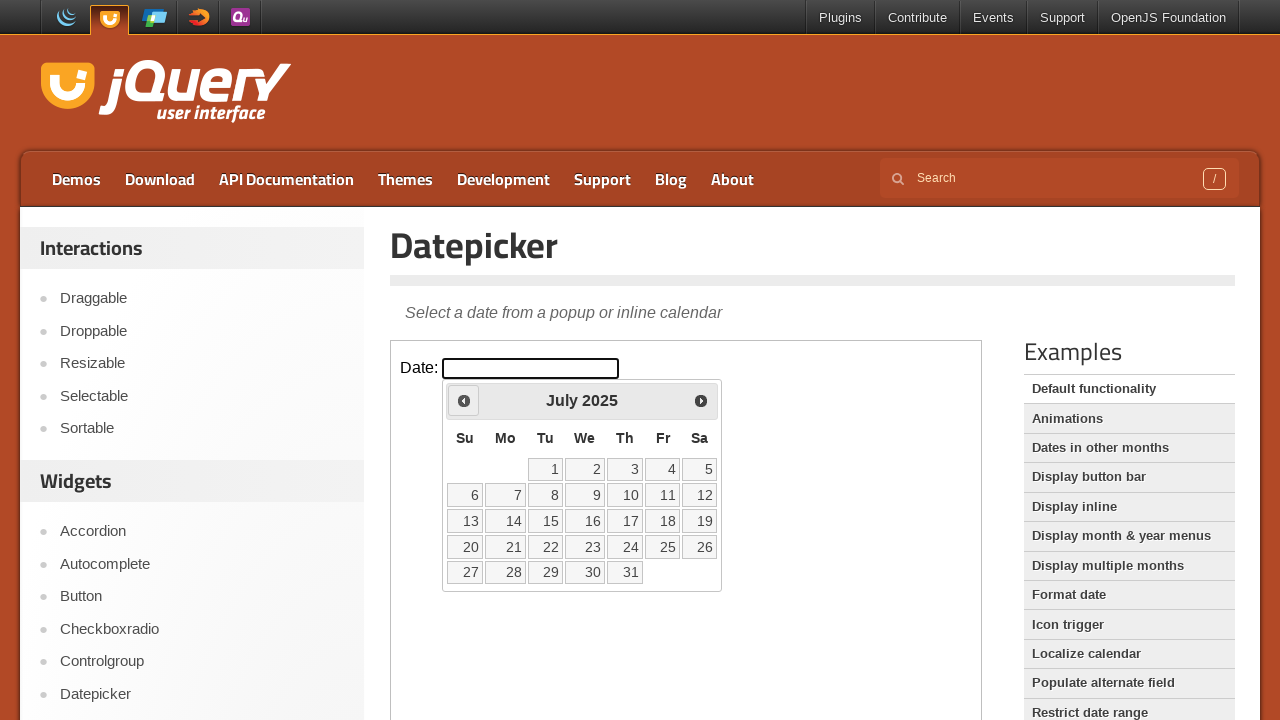

Retrieved current calendar month: July, year: 2025
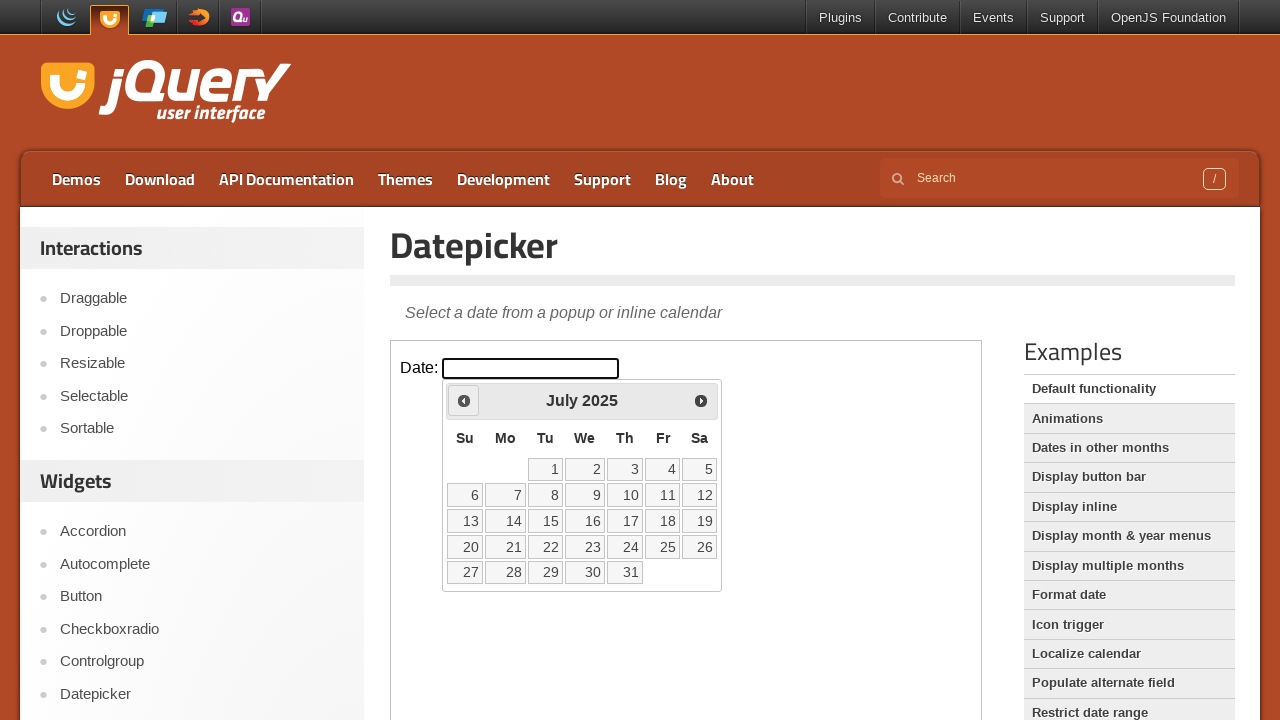

Clicked previous month button to navigate backwards at (464, 400) on iframe.demo-frame >> internal:control=enter-frame >> xpath=//div[@id='ui-datepic
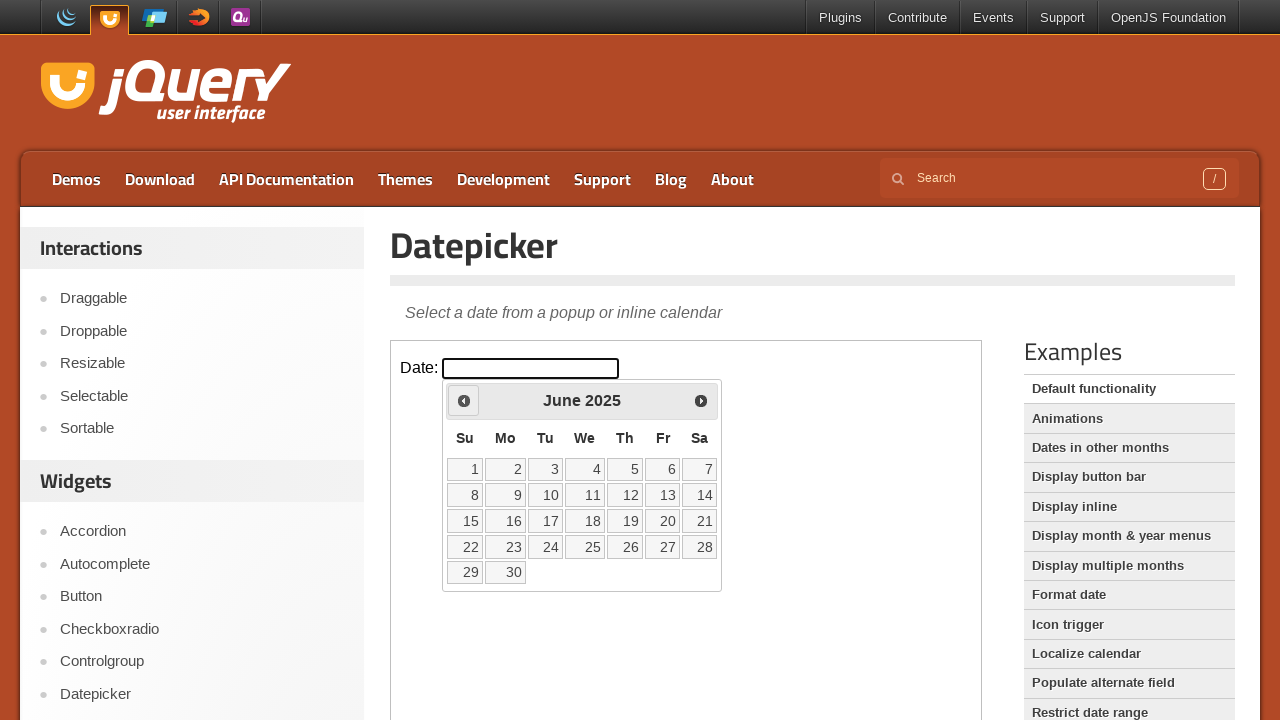

Waited for calendar to update after month navigation
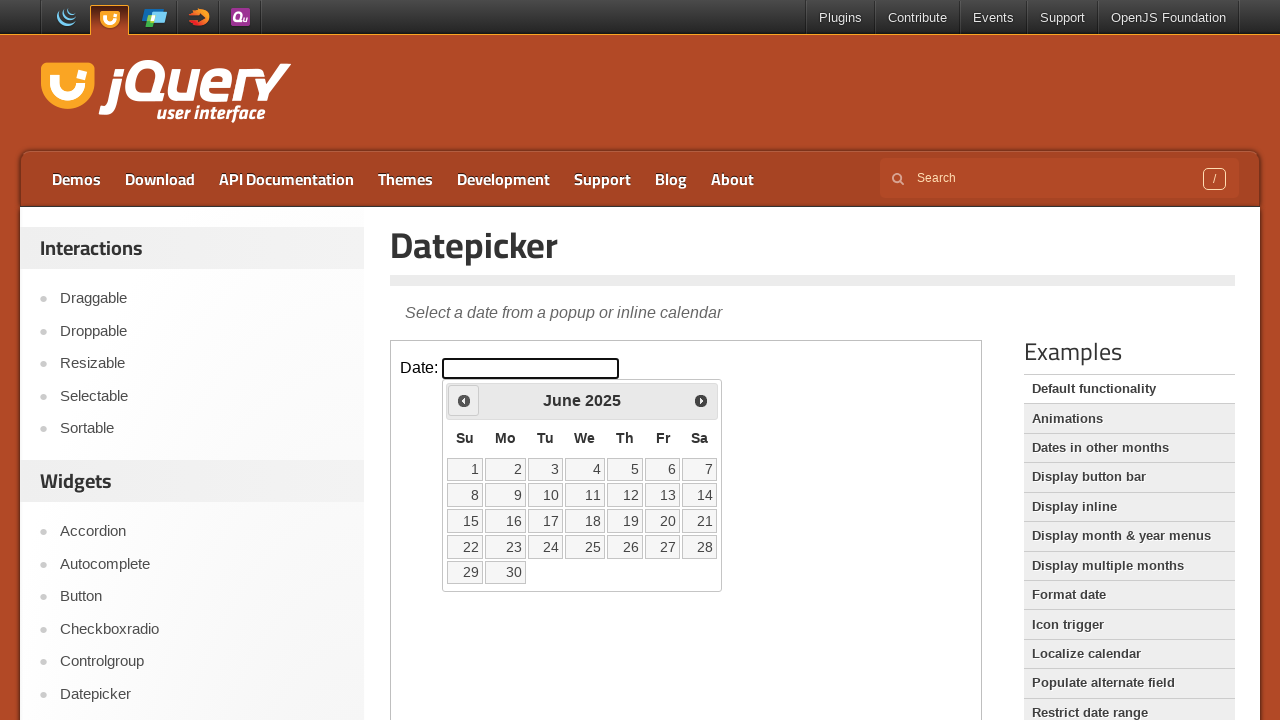

Retrieved current calendar month: June, year: 2025
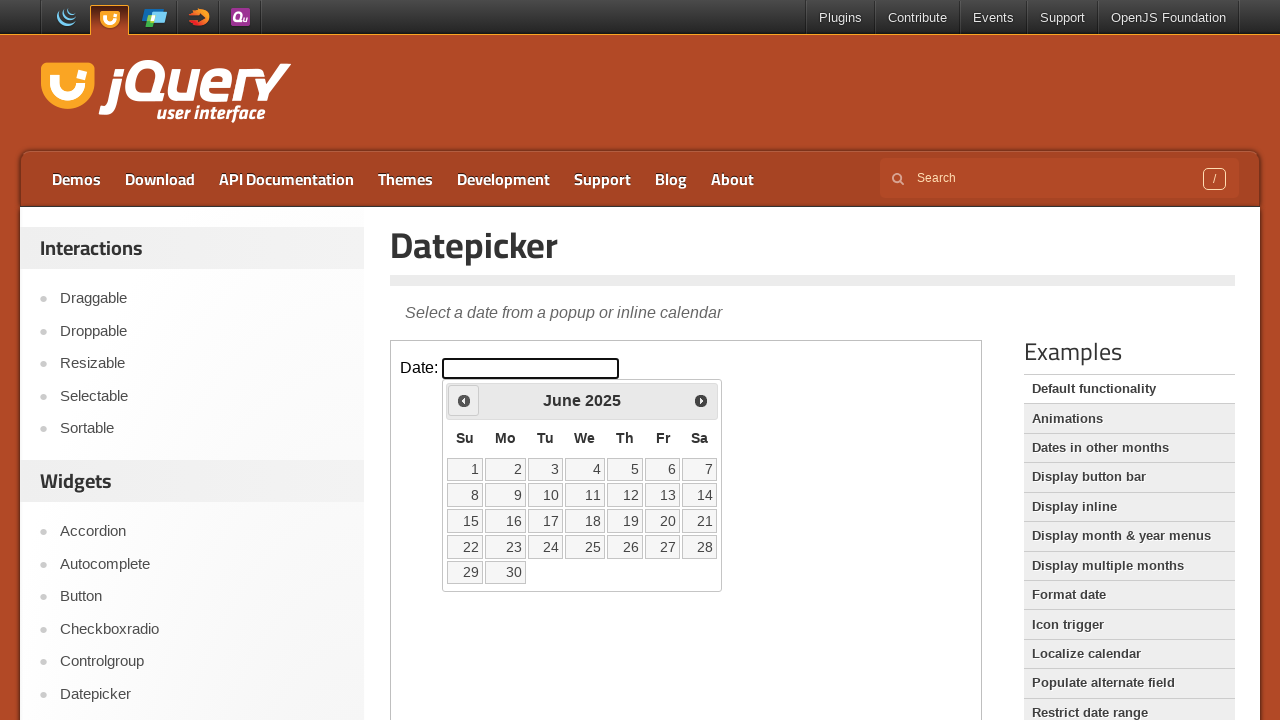

Clicked previous month button to navigate backwards at (464, 400) on iframe.demo-frame >> internal:control=enter-frame >> xpath=//div[@id='ui-datepic
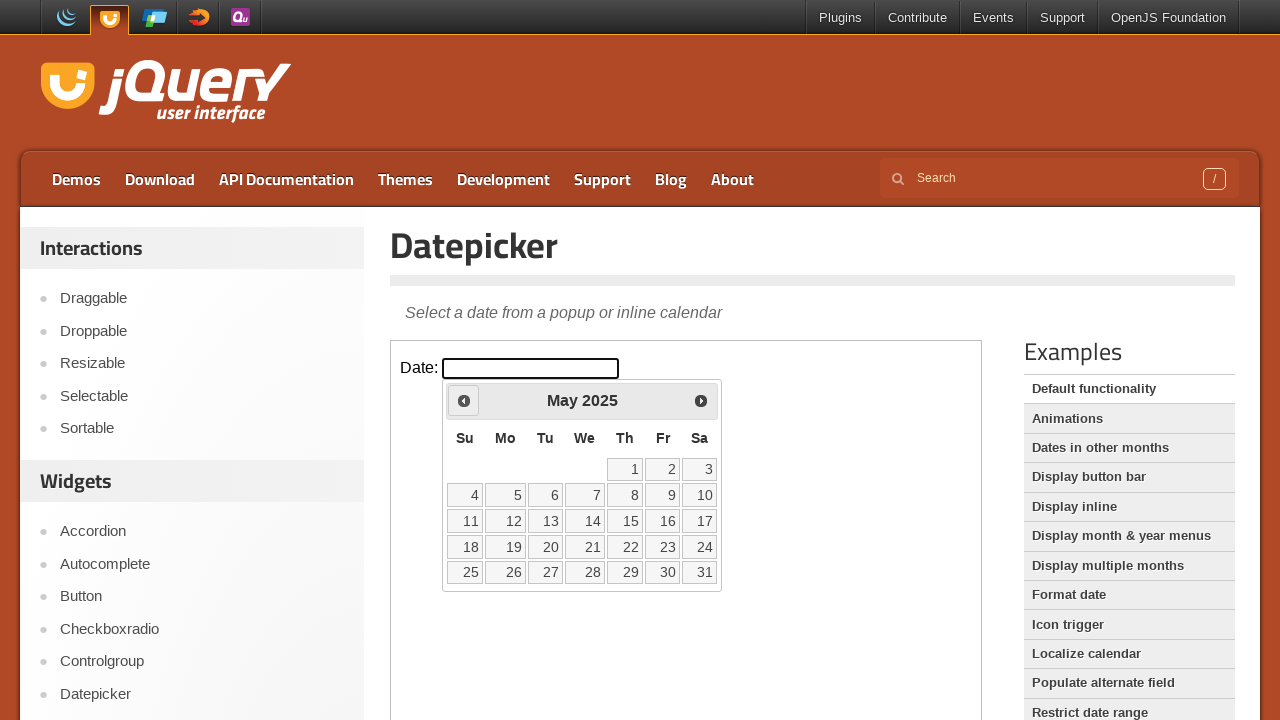

Waited for calendar to update after month navigation
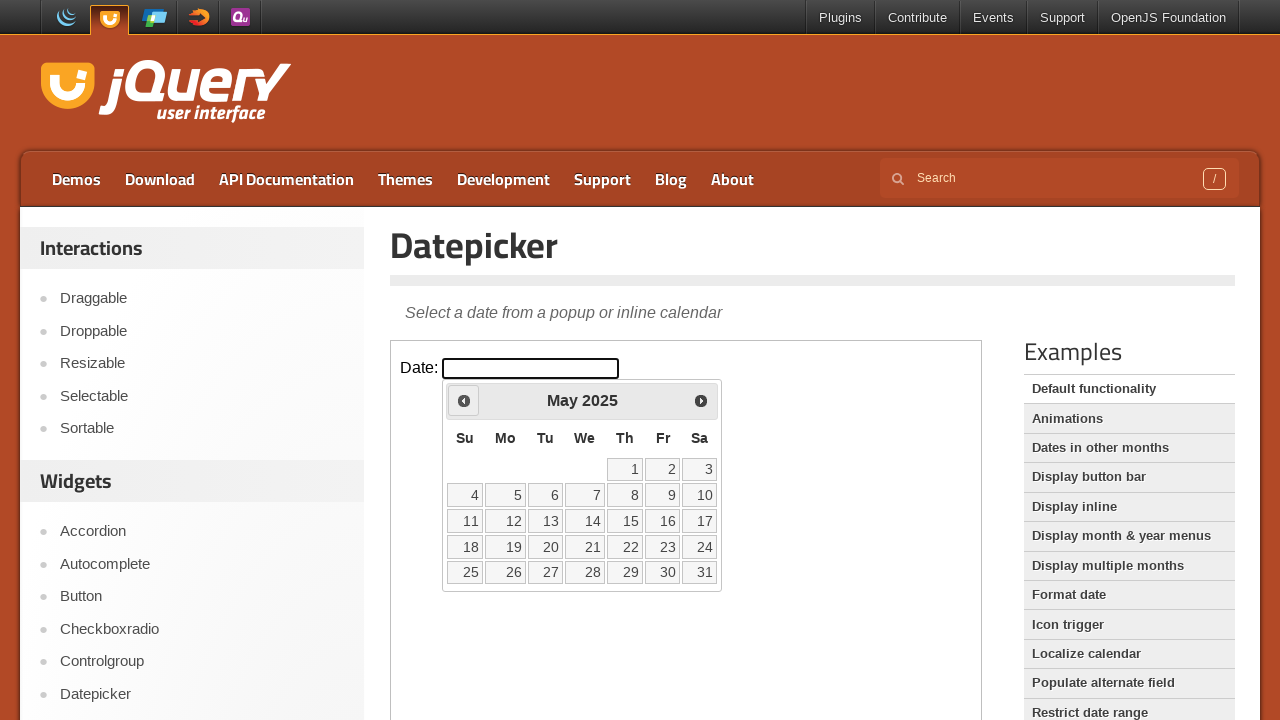

Retrieved current calendar month: May, year: 2025
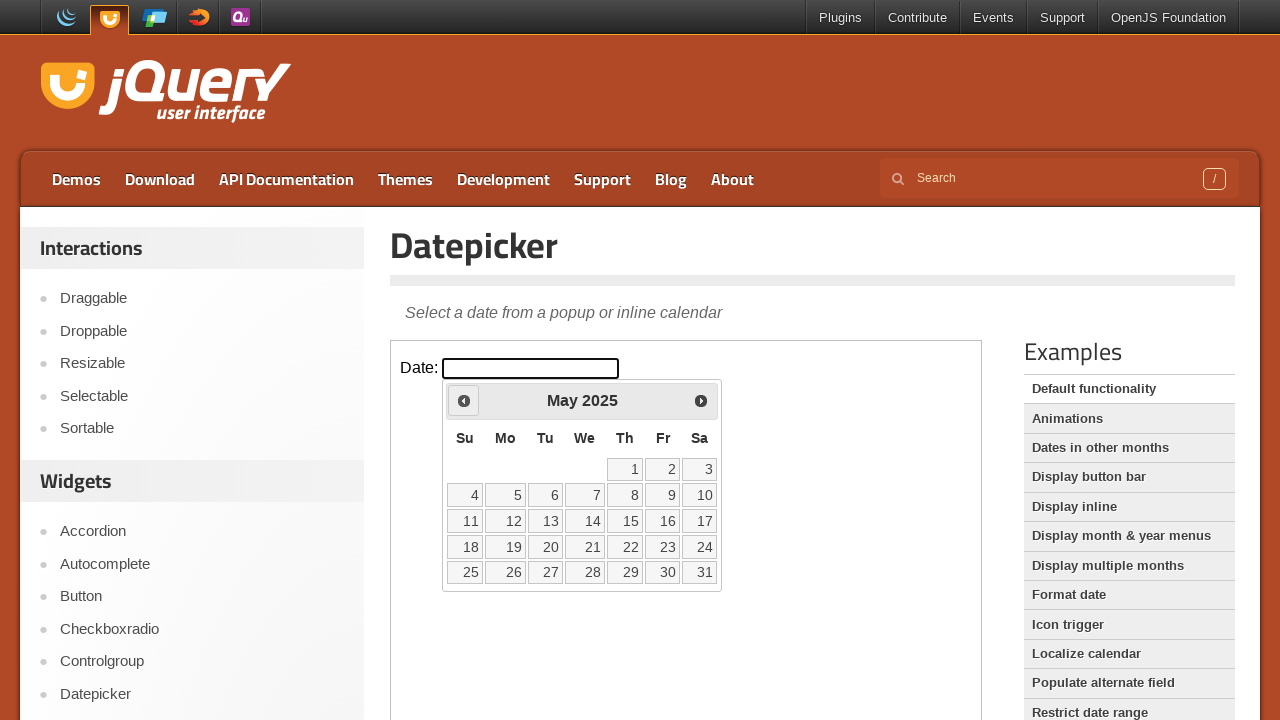

Clicked previous month button to navigate backwards at (464, 400) on iframe.demo-frame >> internal:control=enter-frame >> xpath=//div[@id='ui-datepic
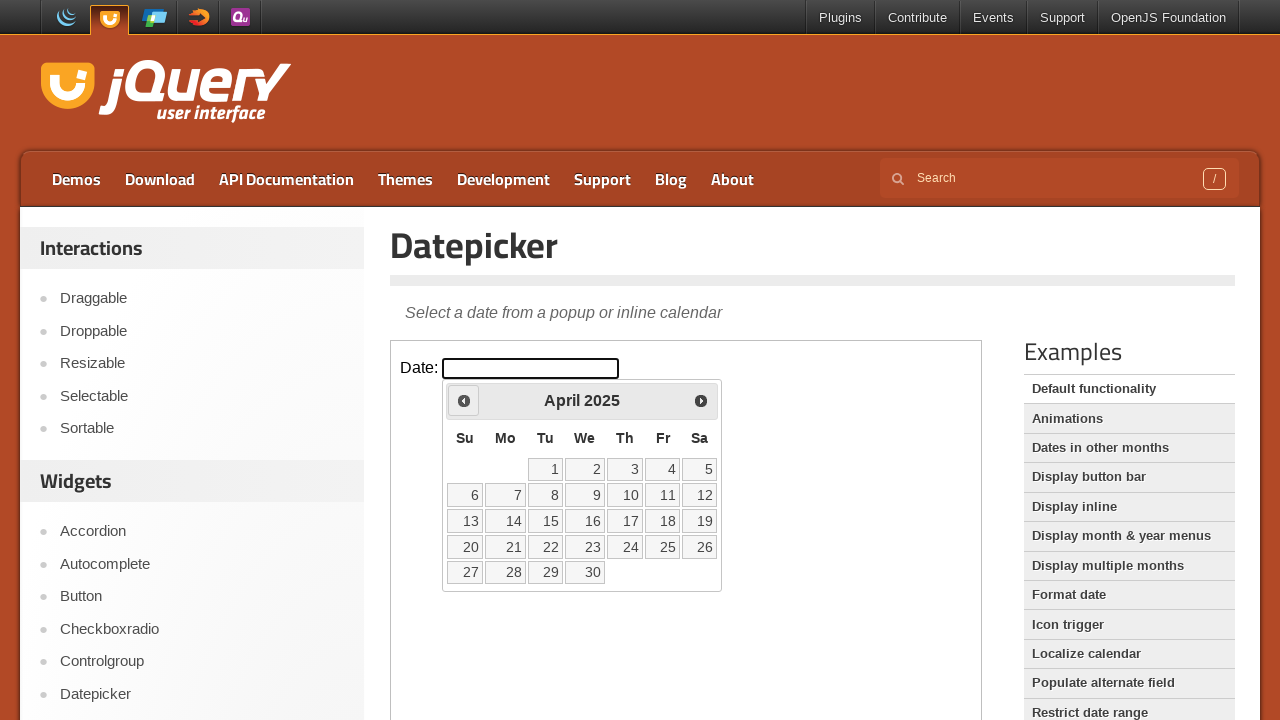

Waited for calendar to update after month navigation
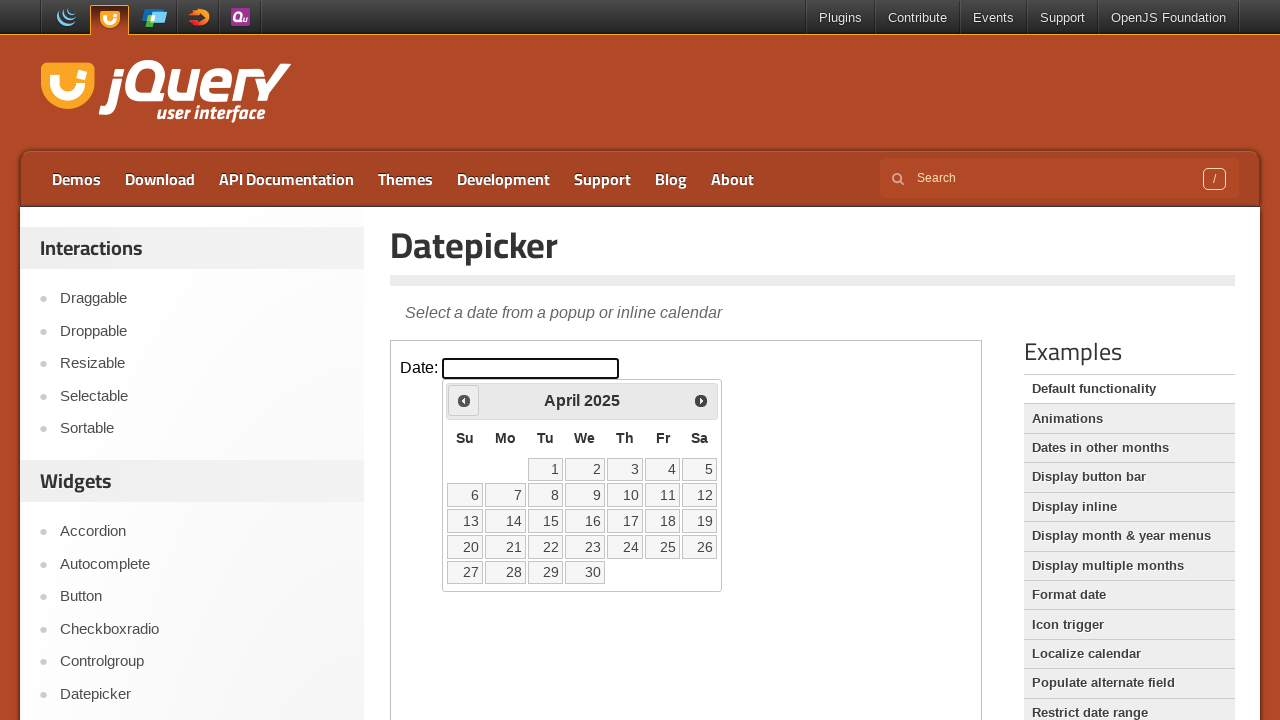

Retrieved current calendar month: April, year: 2025
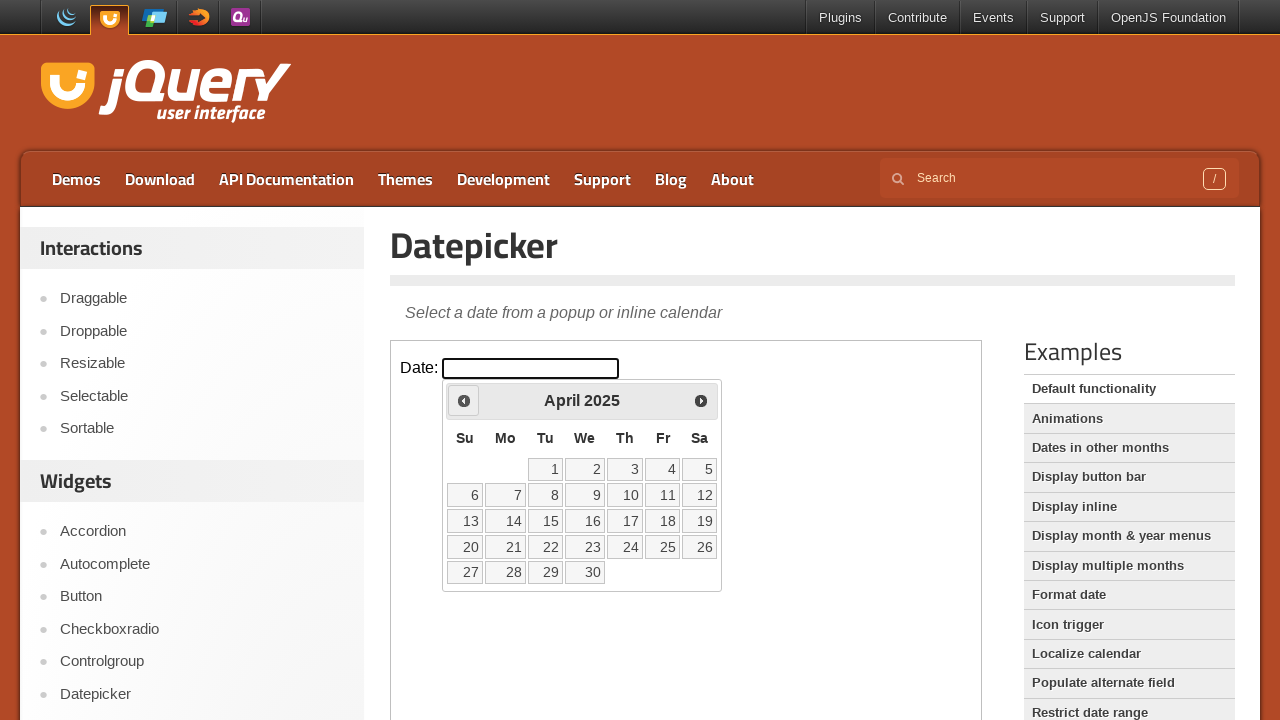

Clicked previous month button to navigate backwards at (464, 400) on iframe.demo-frame >> internal:control=enter-frame >> xpath=//div[@id='ui-datepic
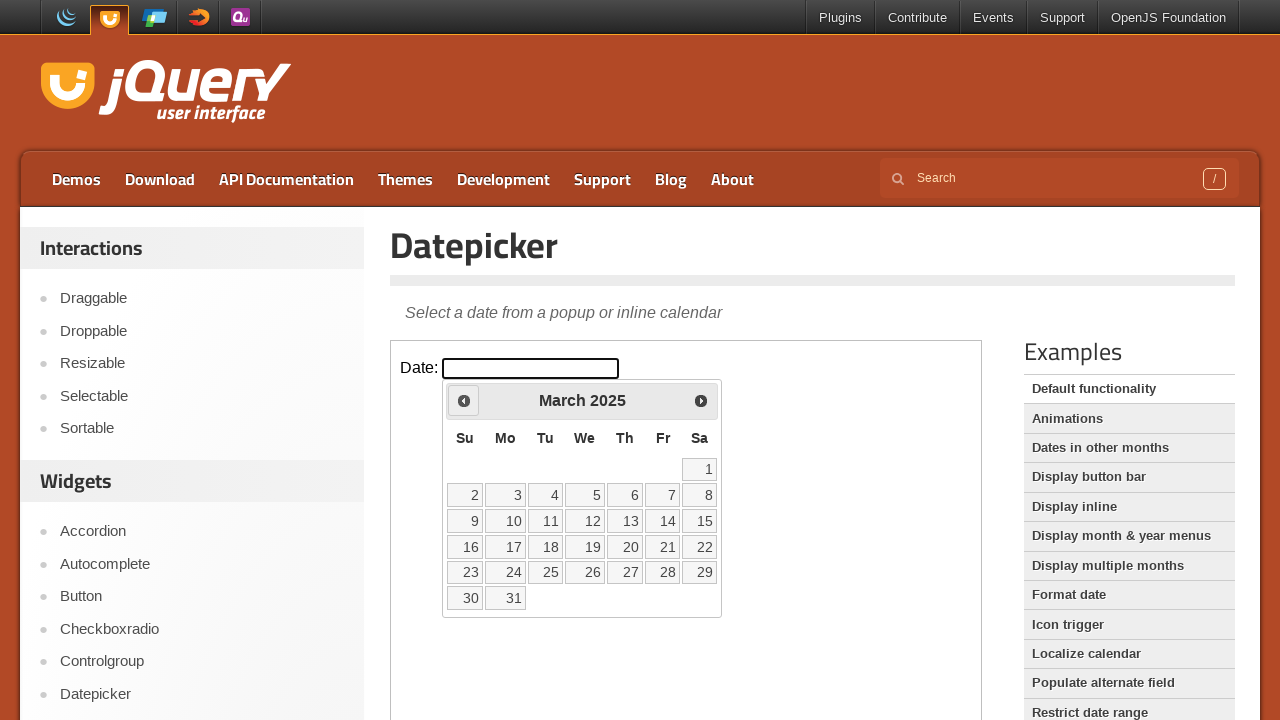

Waited for calendar to update after month navigation
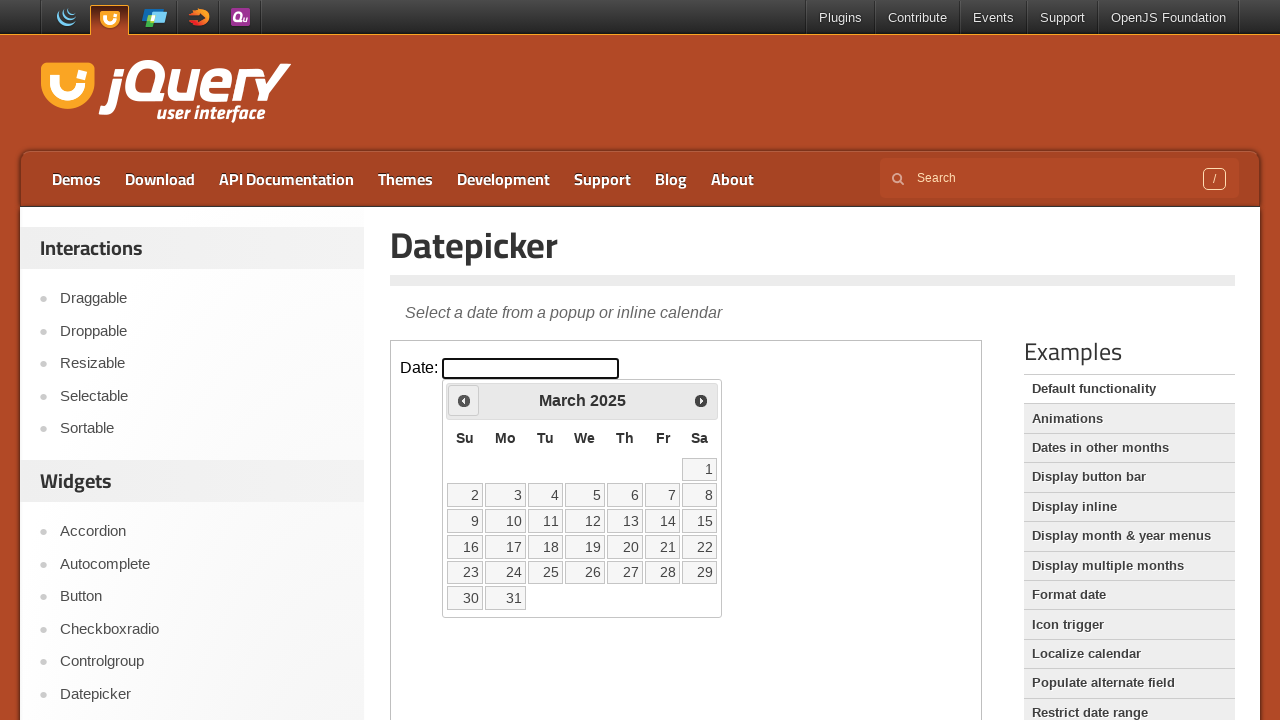

Retrieved current calendar month: March, year: 2025
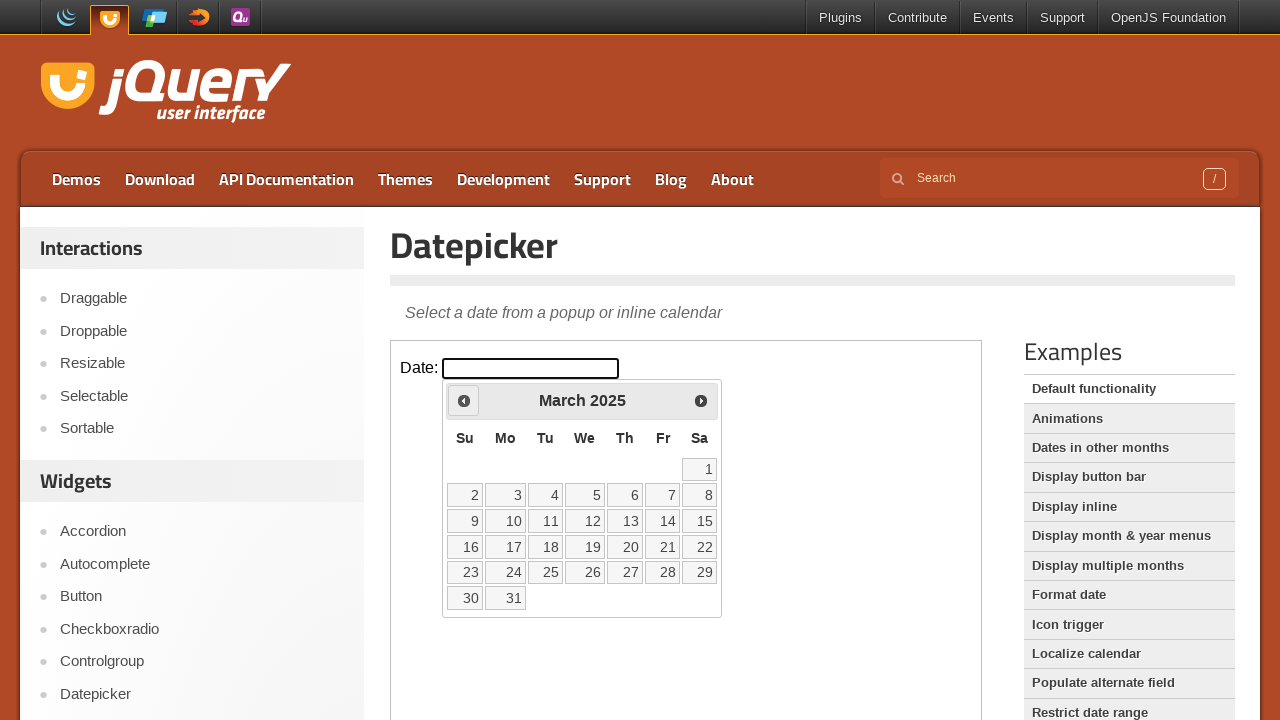

Clicked previous month button to navigate backwards at (464, 400) on iframe.demo-frame >> internal:control=enter-frame >> xpath=//div[@id='ui-datepic
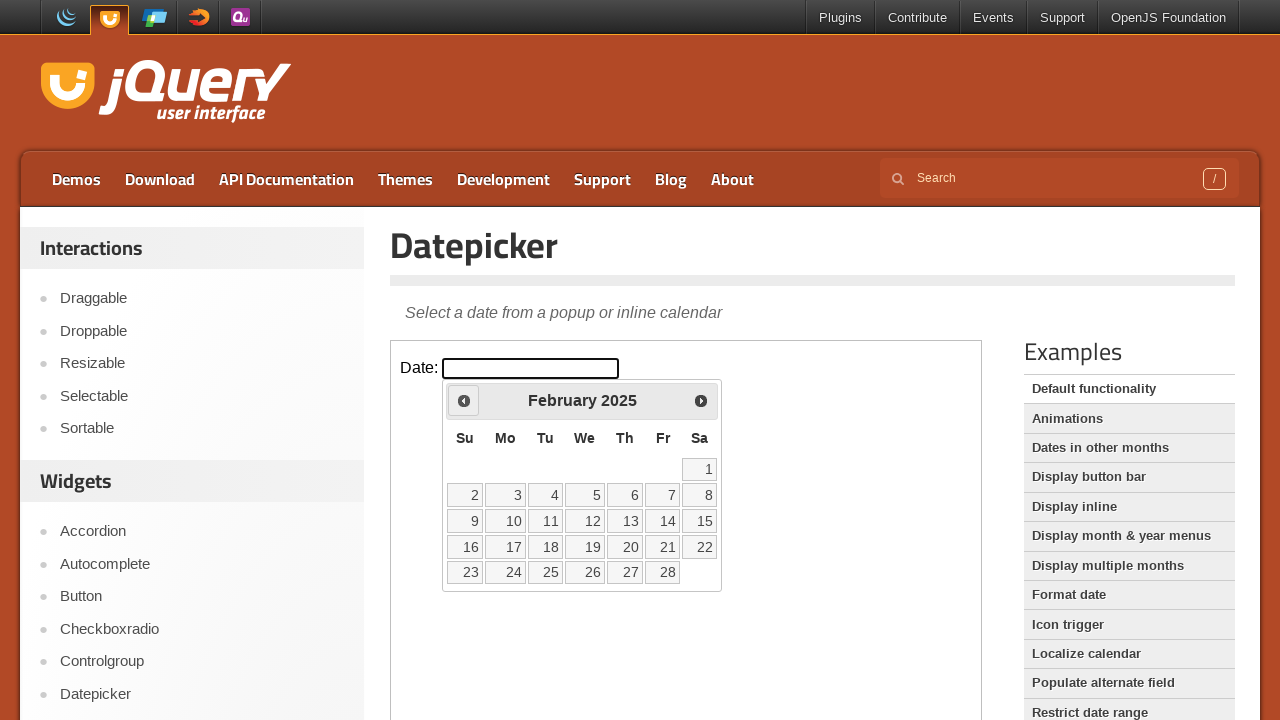

Waited for calendar to update after month navigation
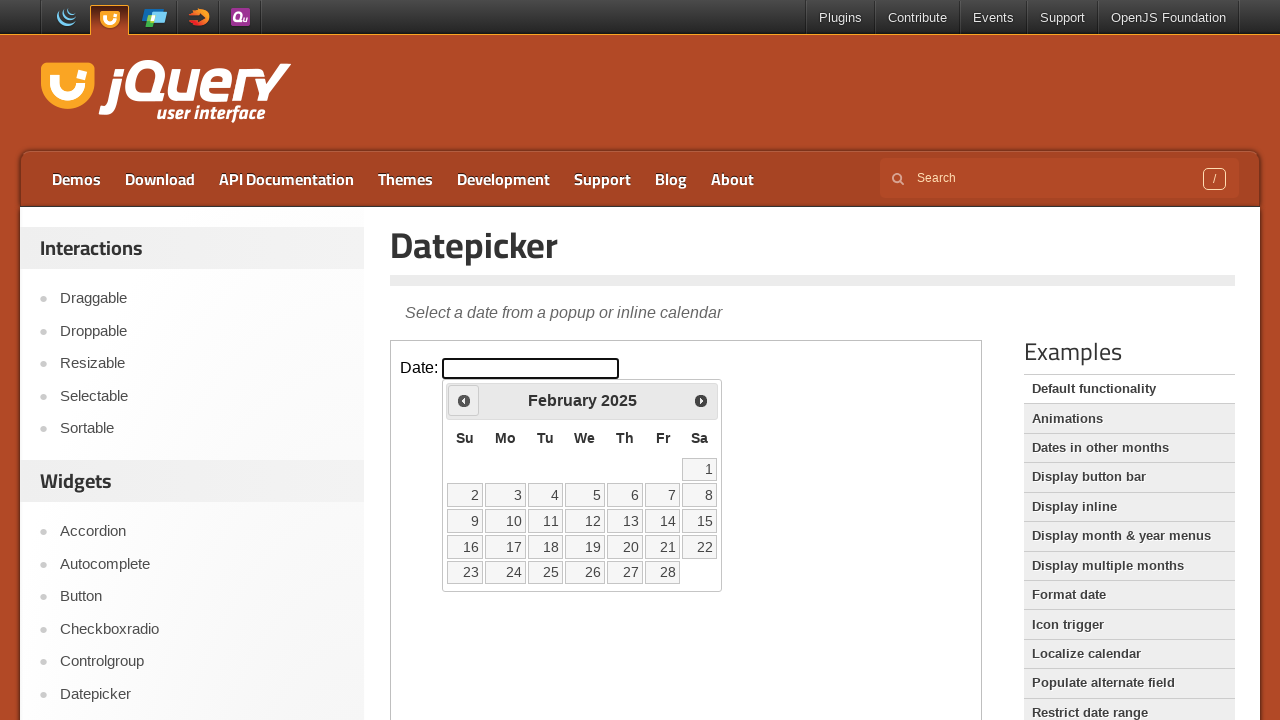

Retrieved current calendar month: February, year: 2025
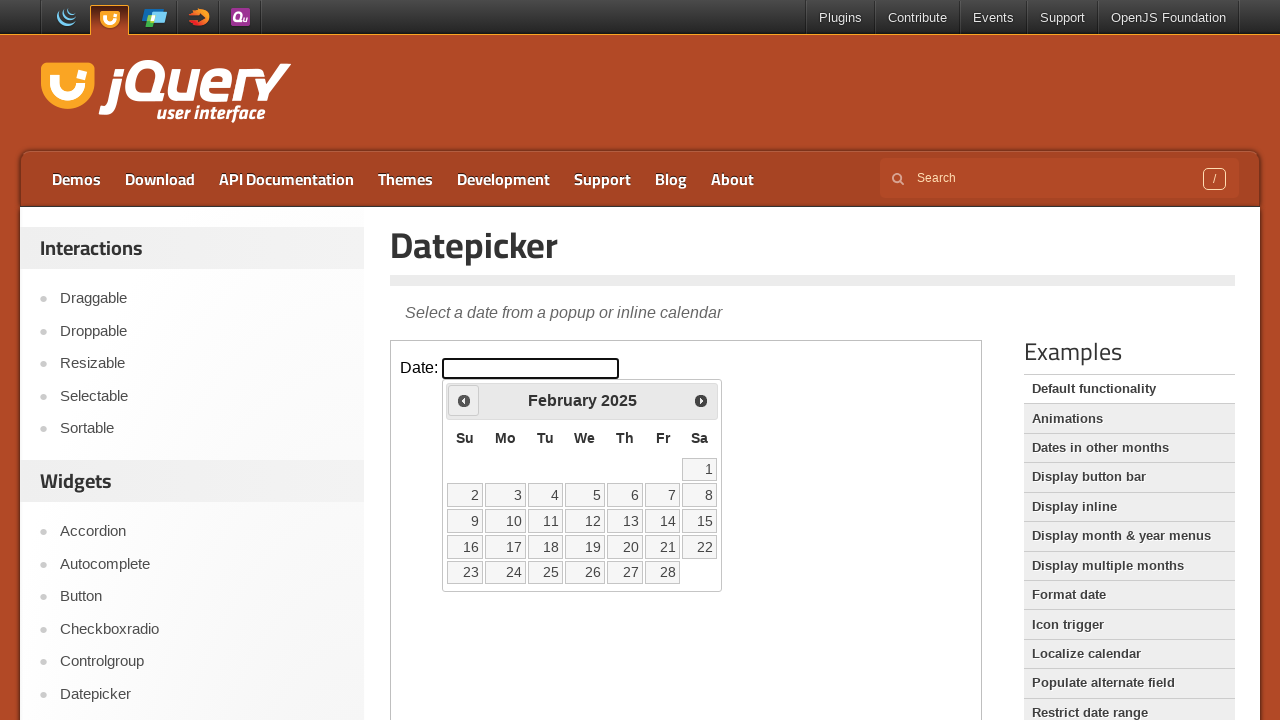

Clicked previous month button to navigate backwards at (464, 400) on iframe.demo-frame >> internal:control=enter-frame >> xpath=//div[@id='ui-datepic
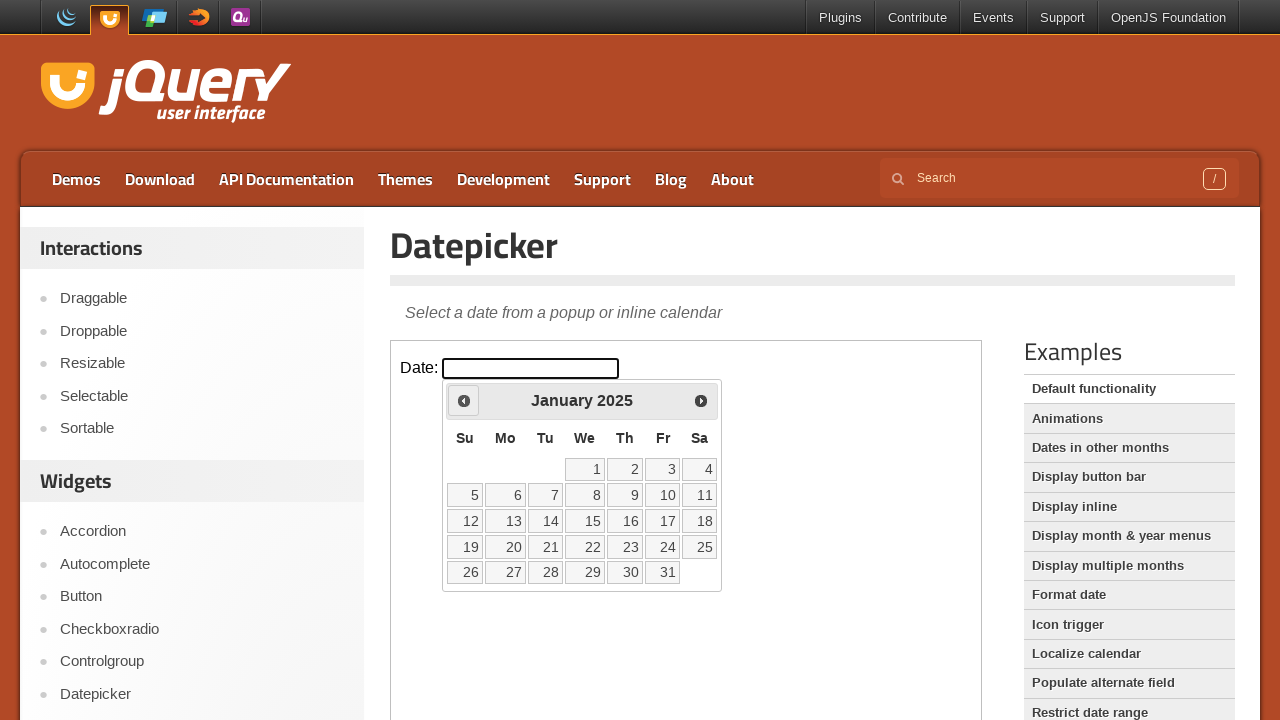

Waited for calendar to update after month navigation
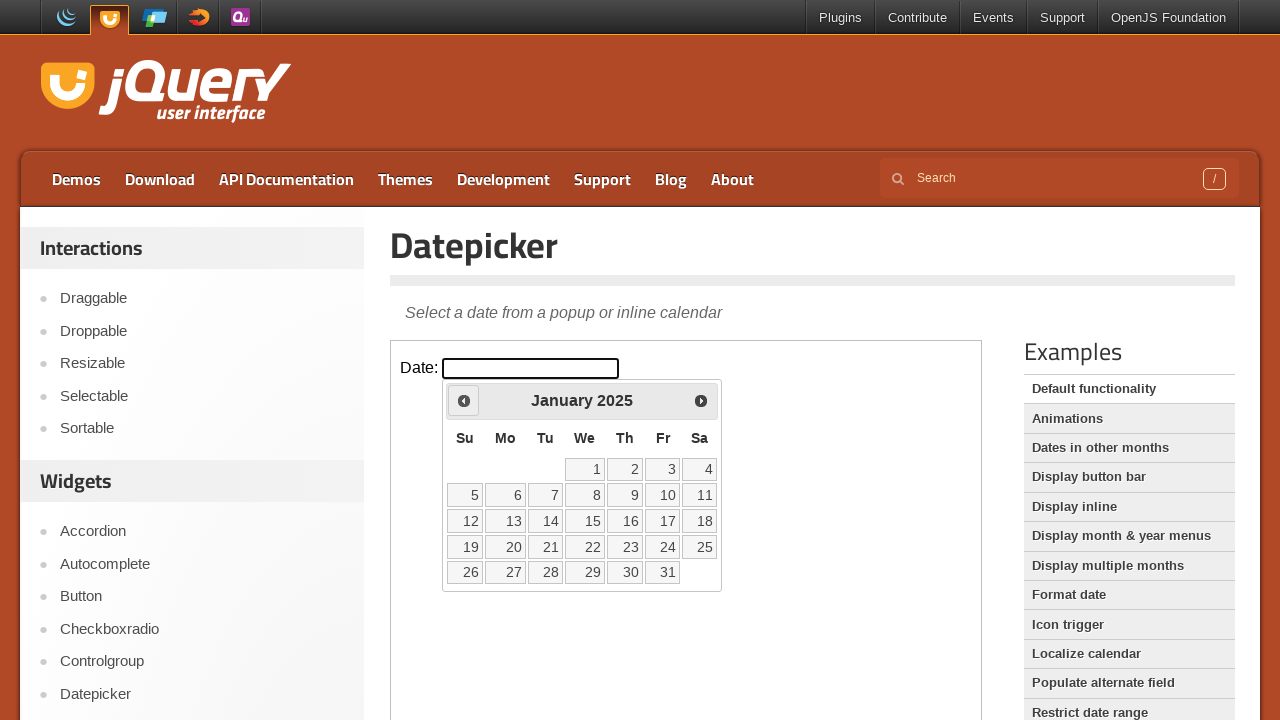

Retrieved current calendar month: January, year: 2025
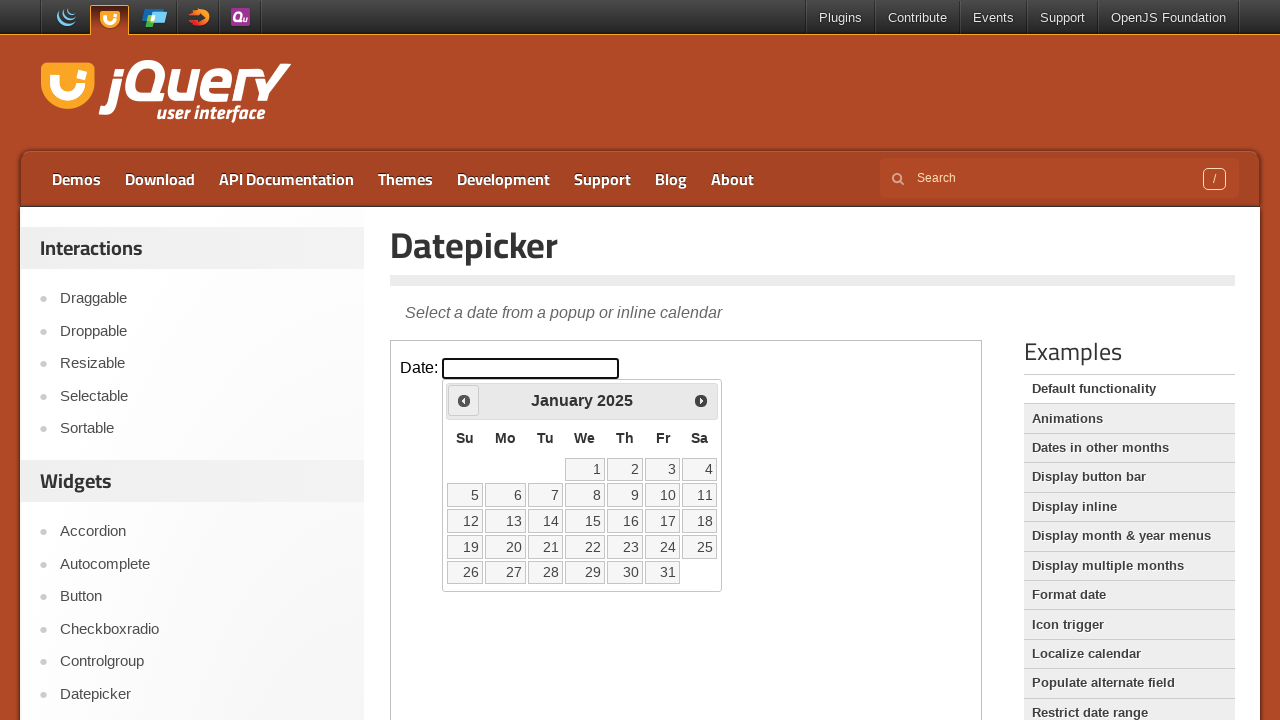

Clicked previous month button to navigate backwards at (464, 400) on iframe.demo-frame >> internal:control=enter-frame >> xpath=//div[@id='ui-datepic
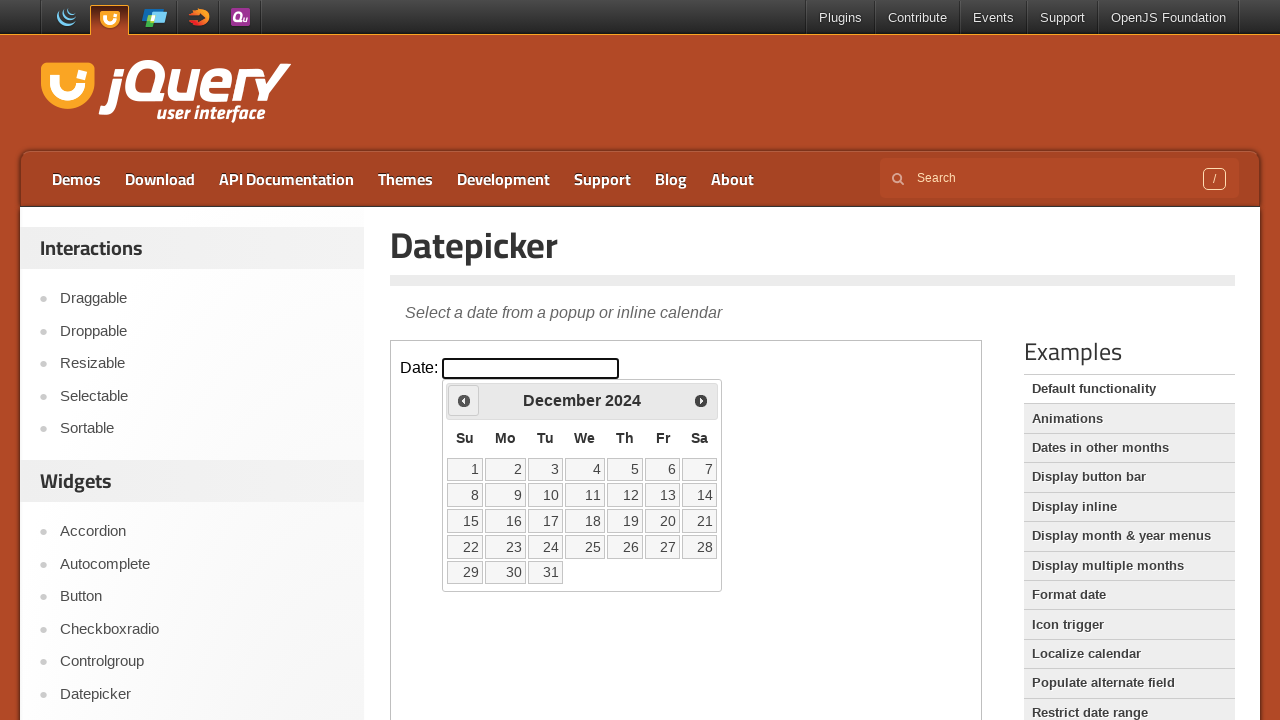

Waited for calendar to update after month navigation
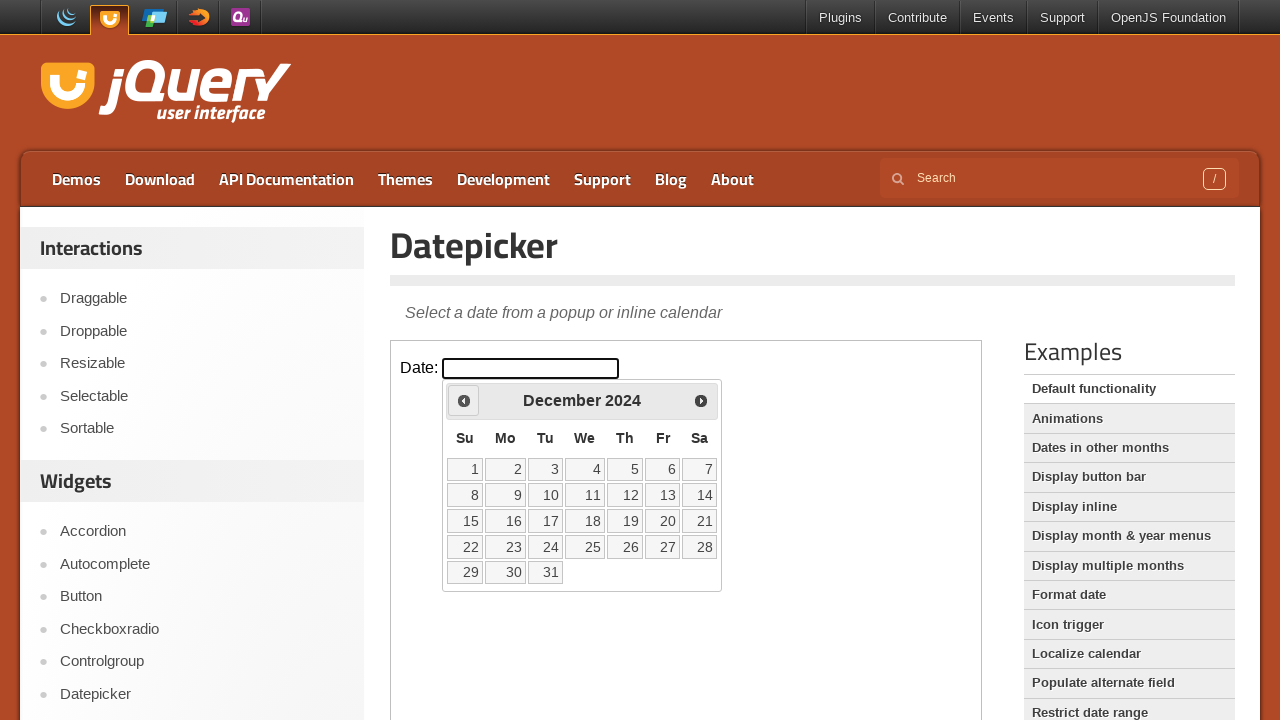

Retrieved current calendar month: December, year: 2024
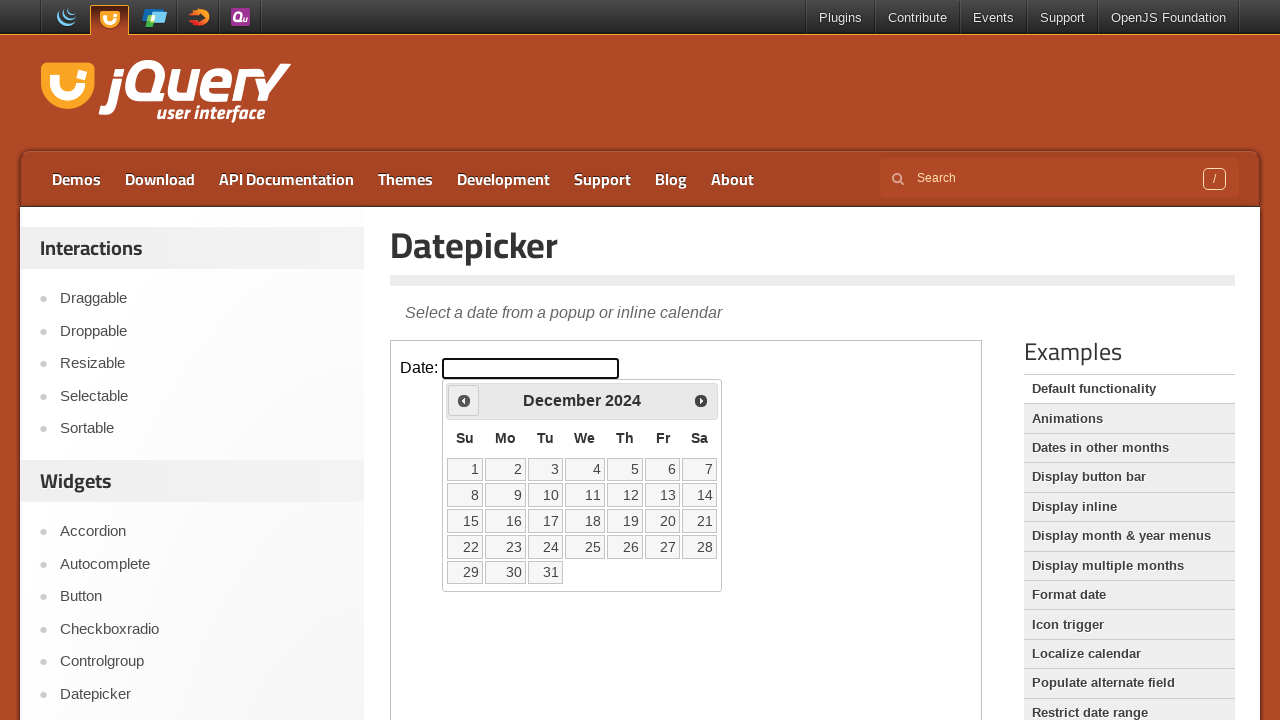

Clicked previous month button to navigate backwards at (464, 400) on iframe.demo-frame >> internal:control=enter-frame >> xpath=//div[@id='ui-datepic
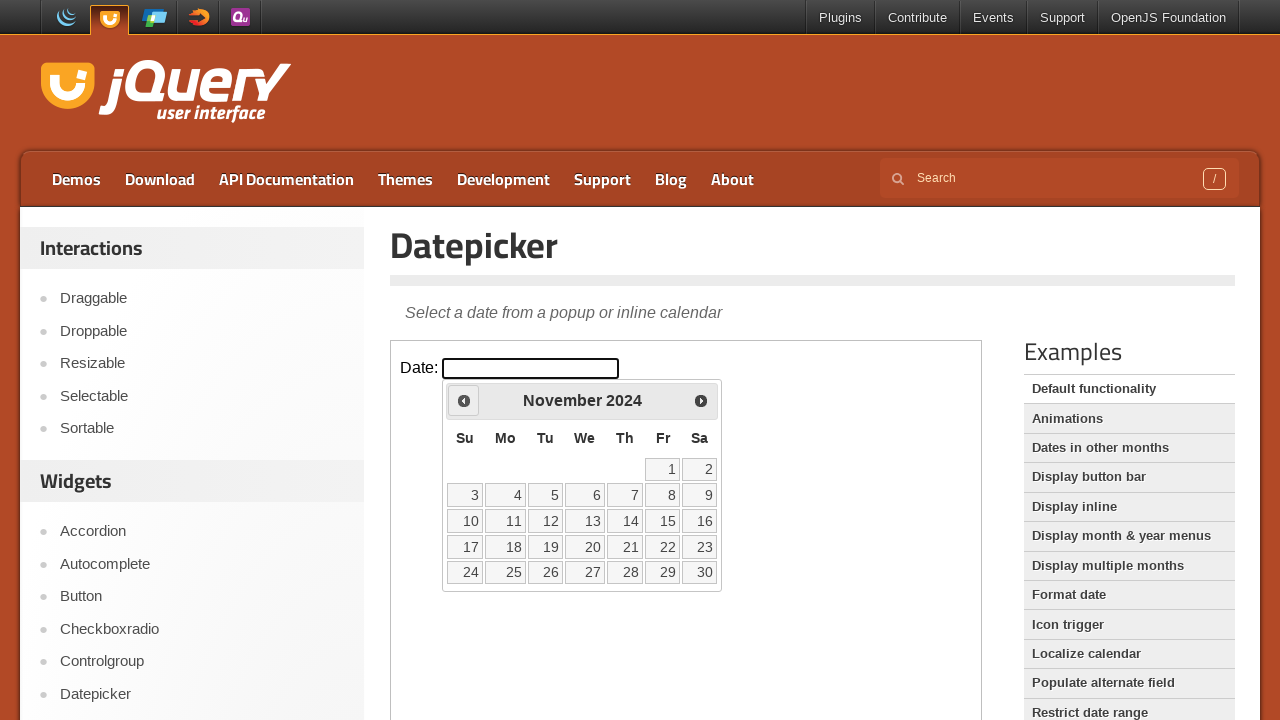

Waited for calendar to update after month navigation
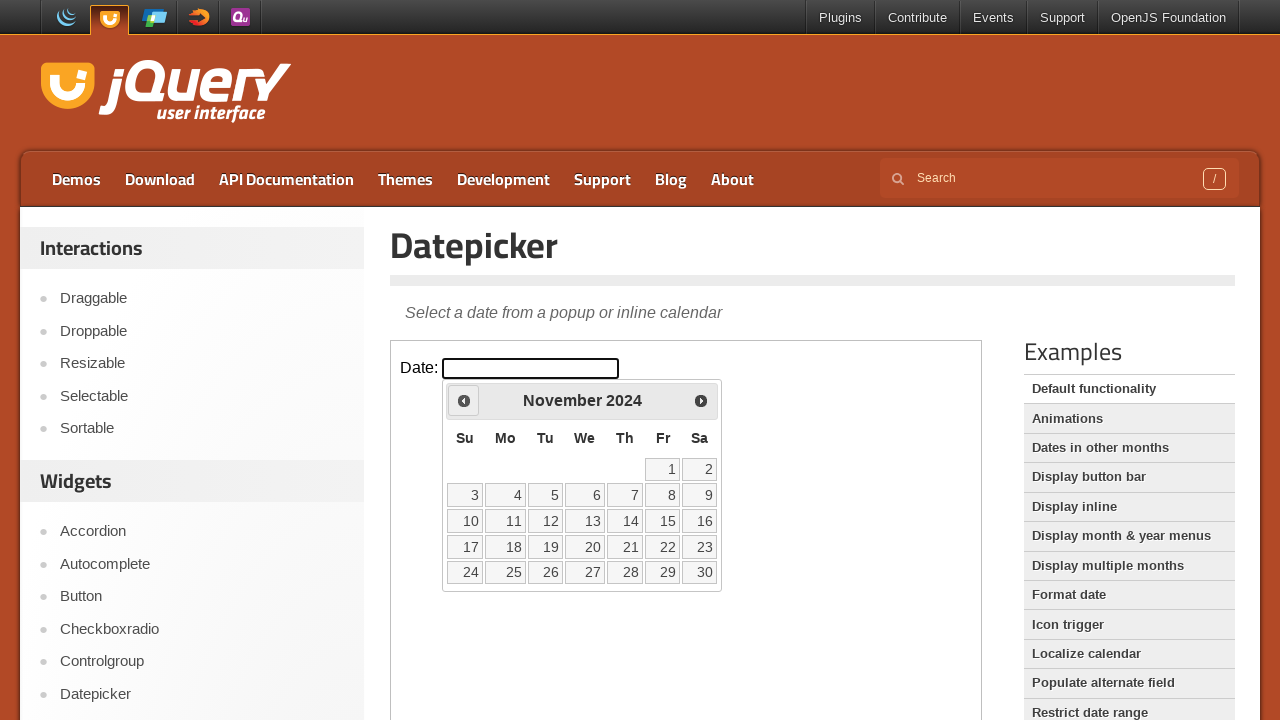

Retrieved current calendar month: November, year: 2024
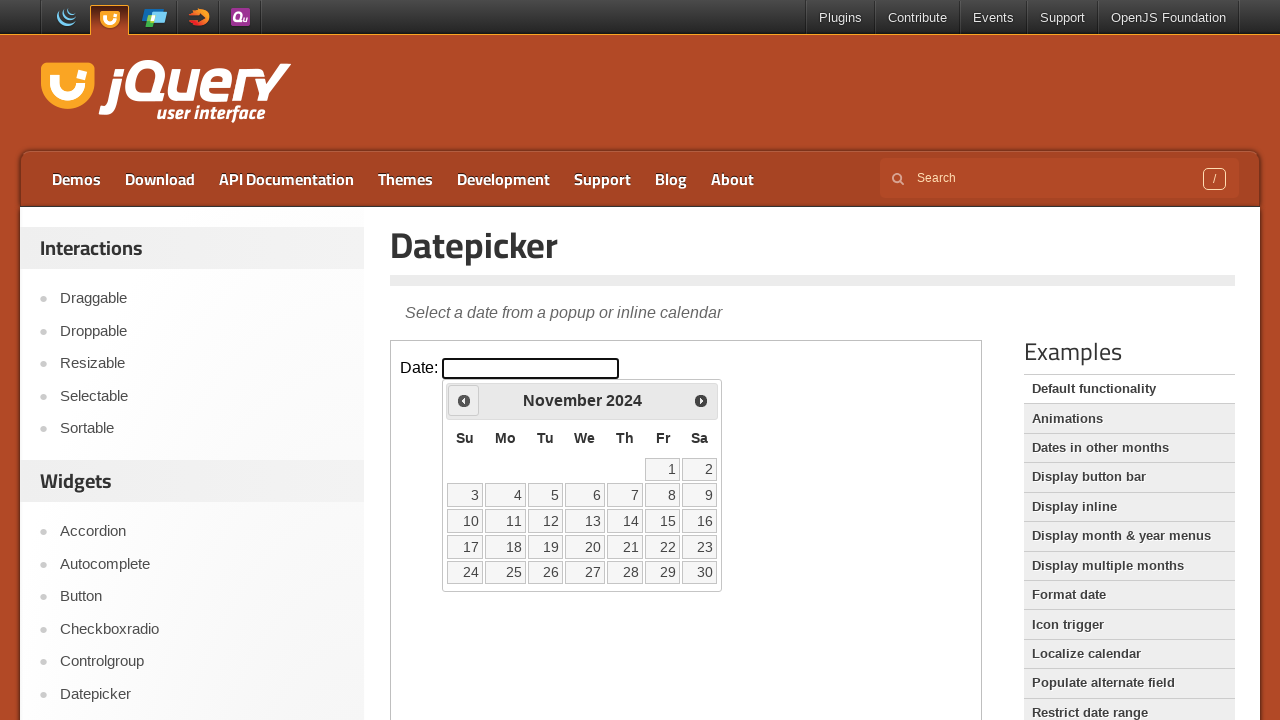

Clicked previous month button to navigate backwards at (464, 400) on iframe.demo-frame >> internal:control=enter-frame >> xpath=//div[@id='ui-datepic
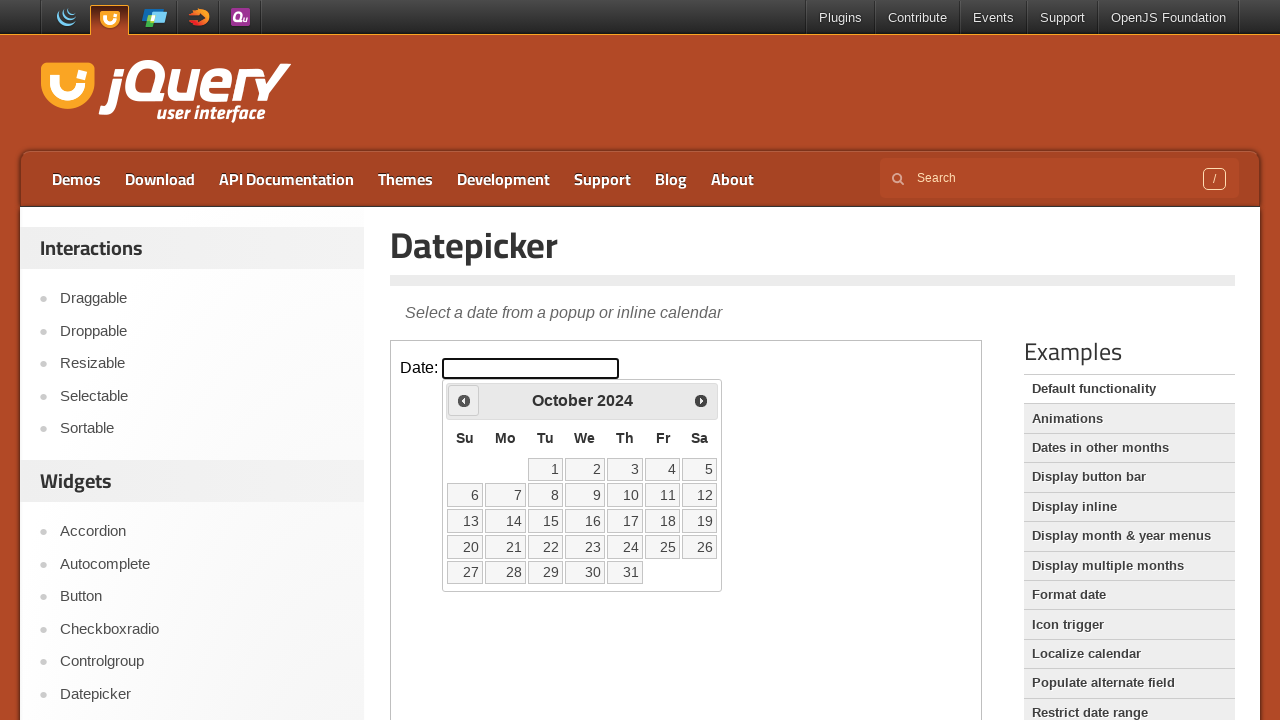

Waited for calendar to update after month navigation
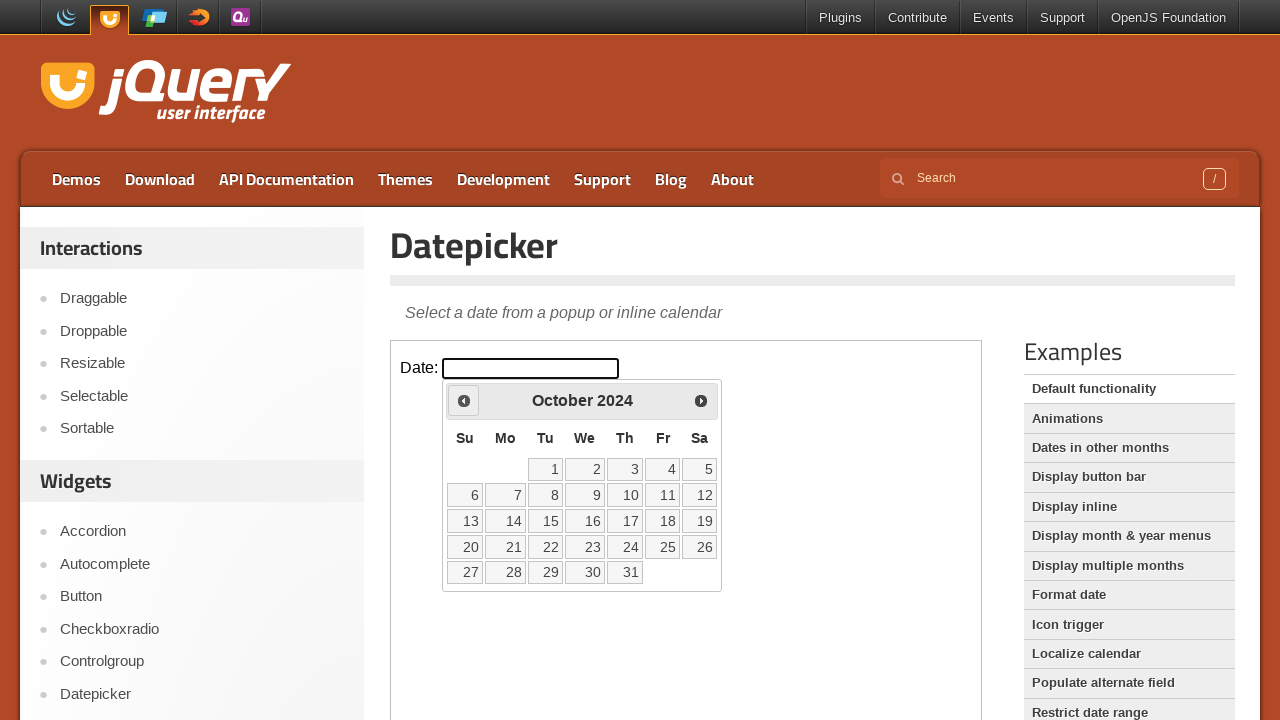

Retrieved current calendar month: October, year: 2024
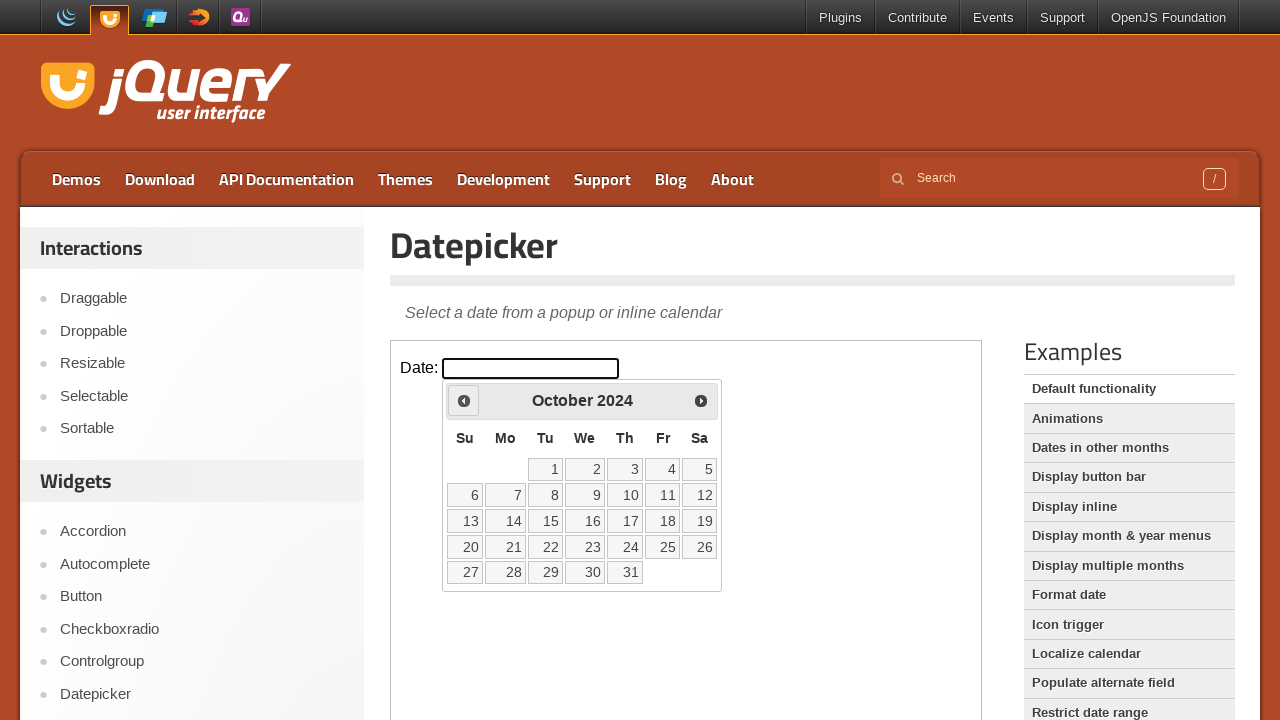

Clicked previous month button to navigate backwards at (464, 400) on iframe.demo-frame >> internal:control=enter-frame >> xpath=//div[@id='ui-datepic
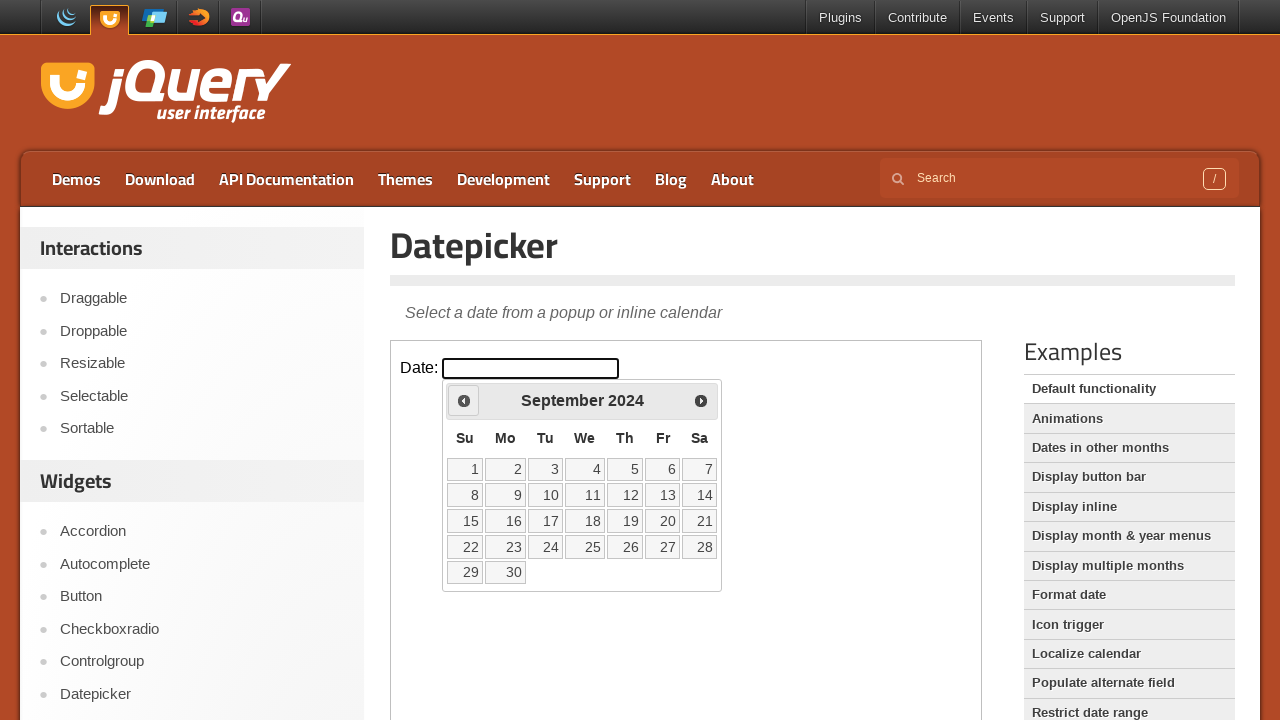

Waited for calendar to update after month navigation
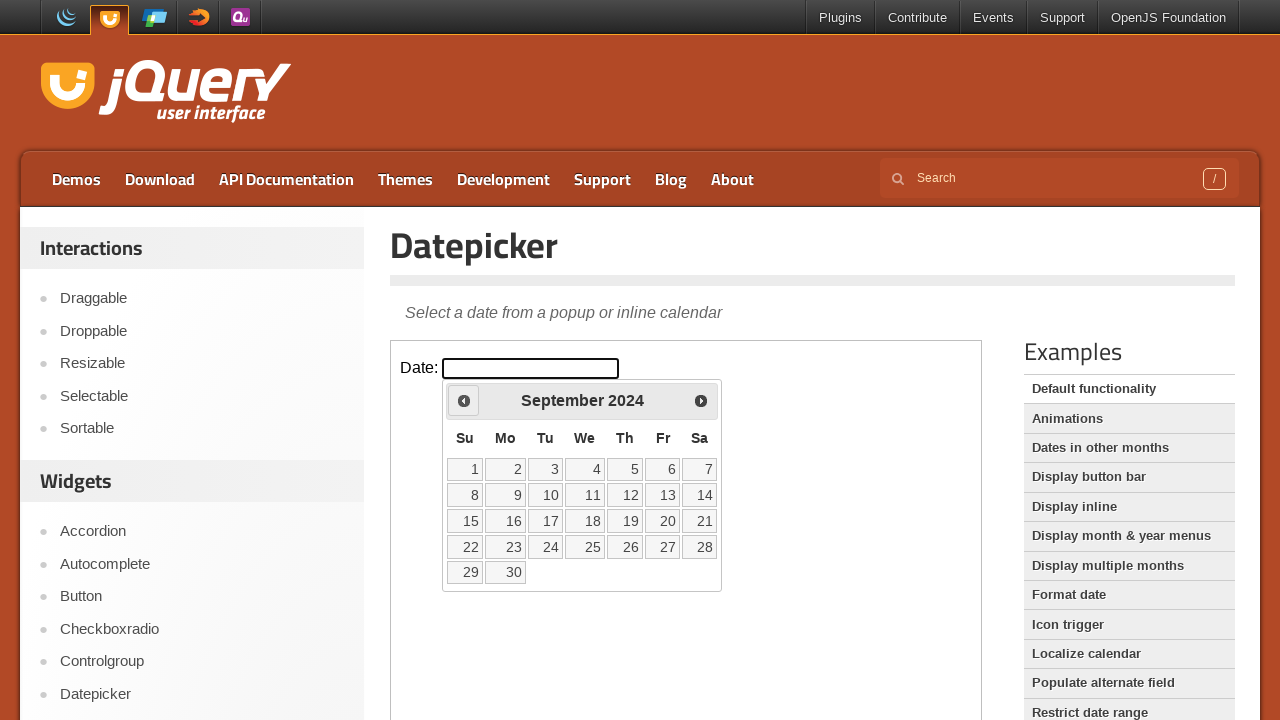

Retrieved current calendar month: September, year: 2024
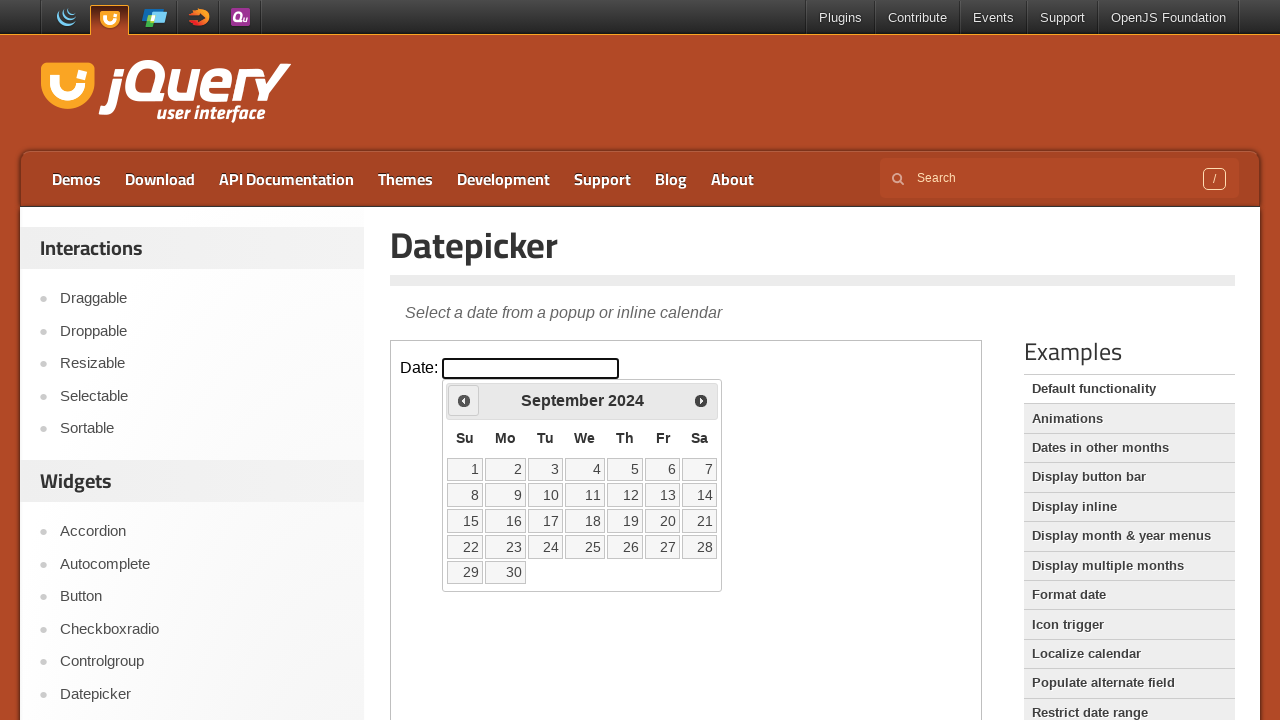

Clicked previous month button to navigate backwards at (464, 400) on iframe.demo-frame >> internal:control=enter-frame >> xpath=//div[@id='ui-datepic
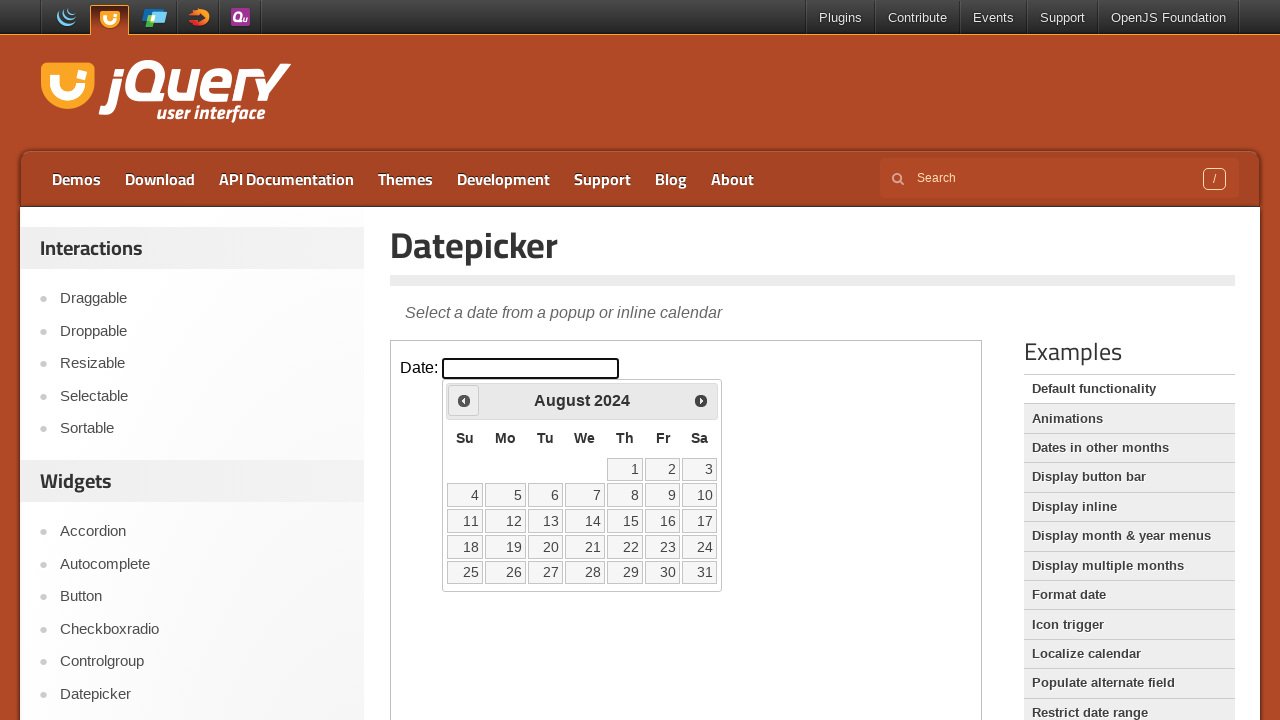

Waited for calendar to update after month navigation
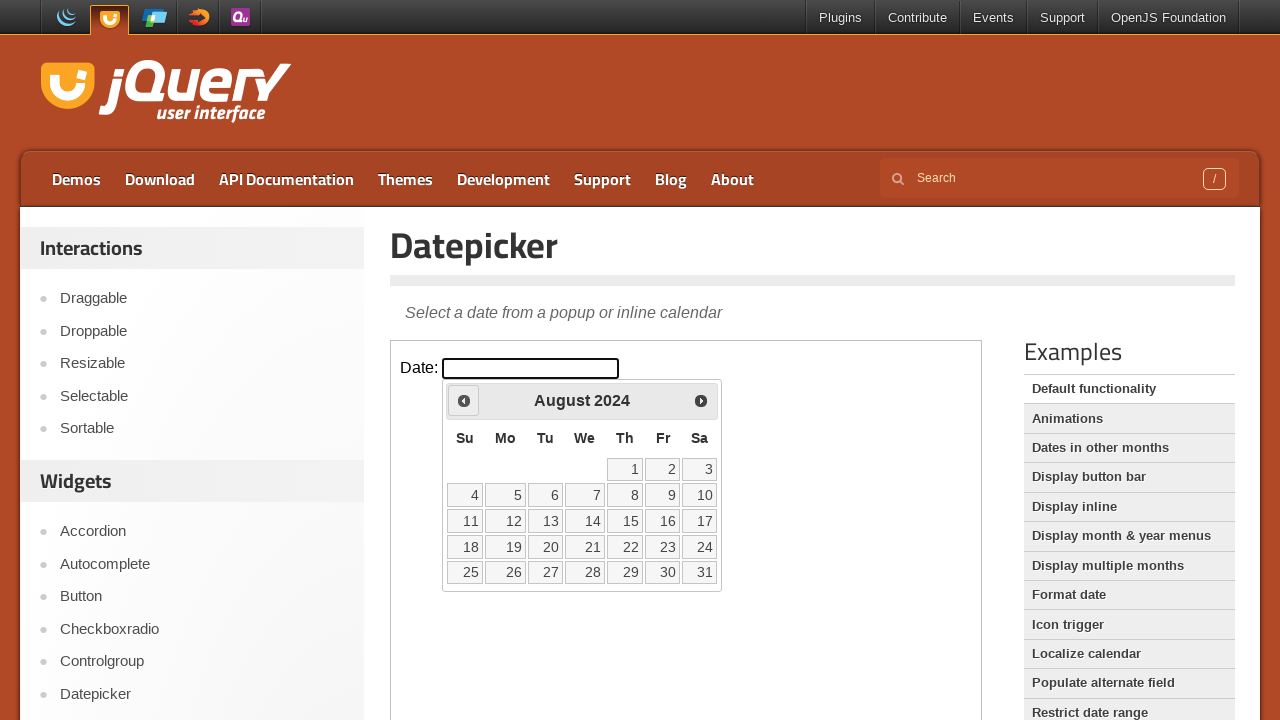

Retrieved current calendar month: August, year: 2024
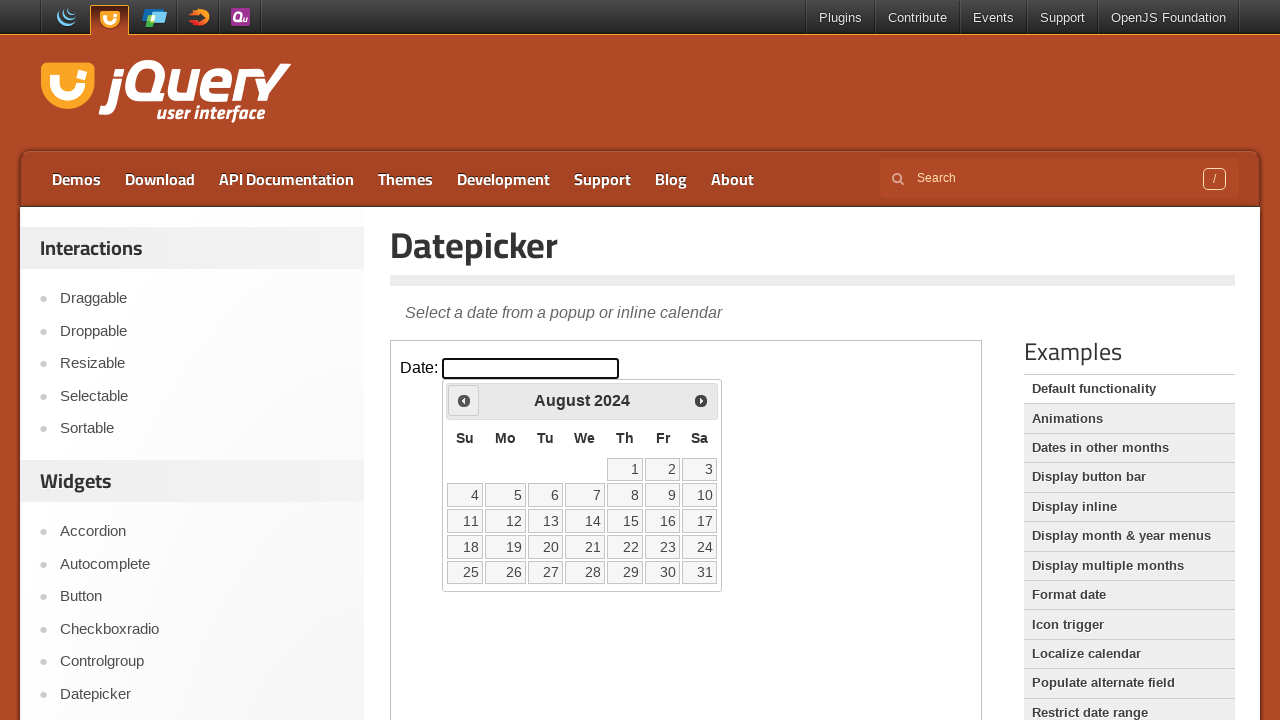

Clicked previous month button to navigate backwards at (464, 400) on iframe.demo-frame >> internal:control=enter-frame >> xpath=//div[@id='ui-datepic
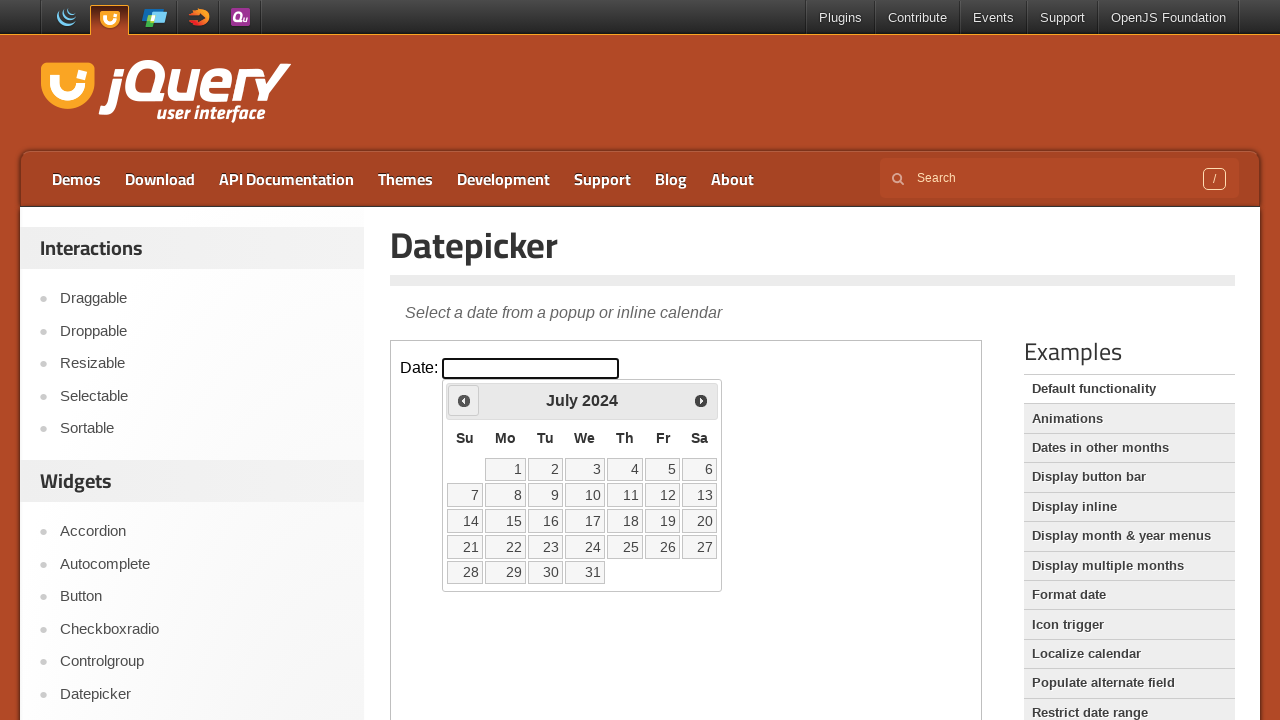

Waited for calendar to update after month navigation
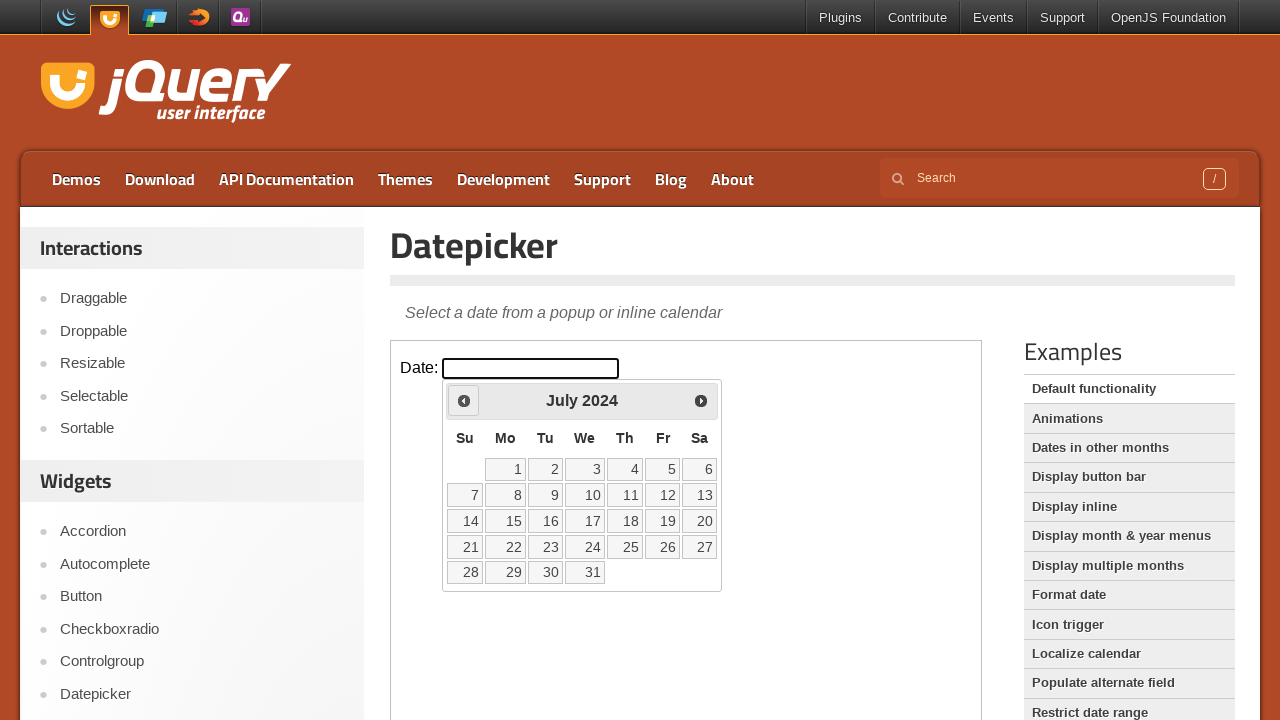

Retrieved current calendar month: July, year: 2024
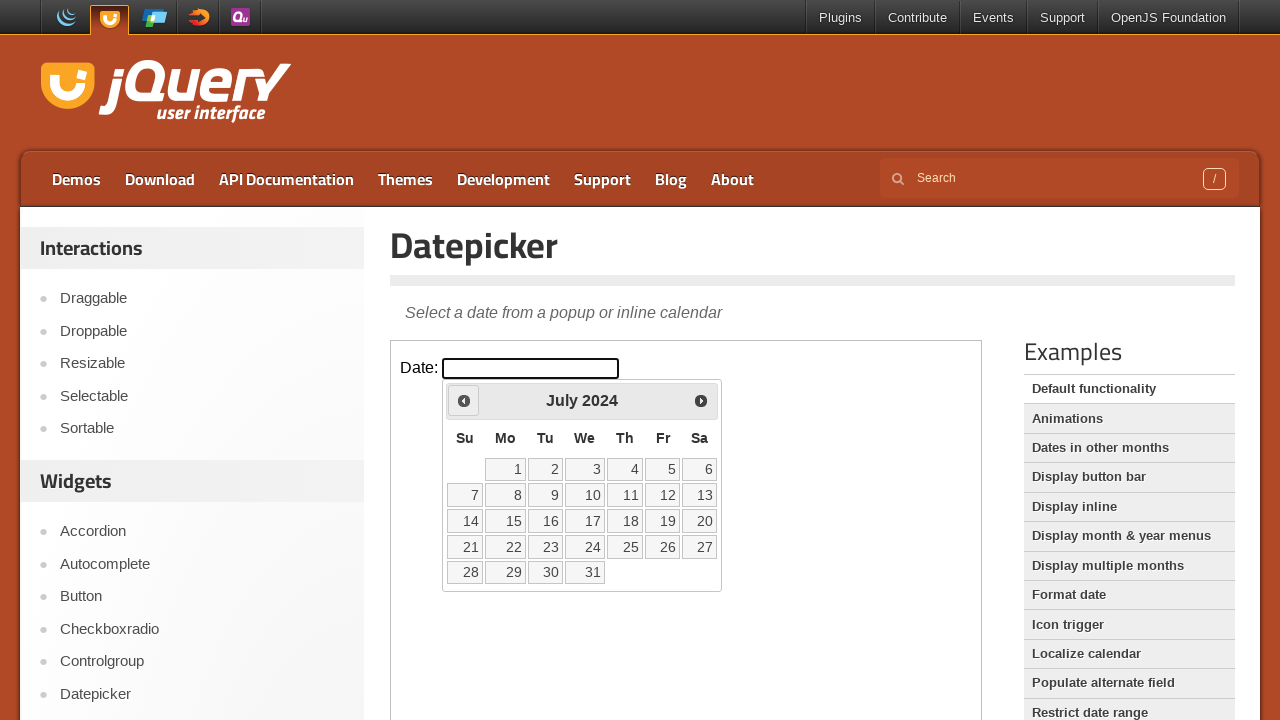

Clicked previous month button to navigate backwards at (464, 400) on iframe.demo-frame >> internal:control=enter-frame >> xpath=//div[@id='ui-datepic
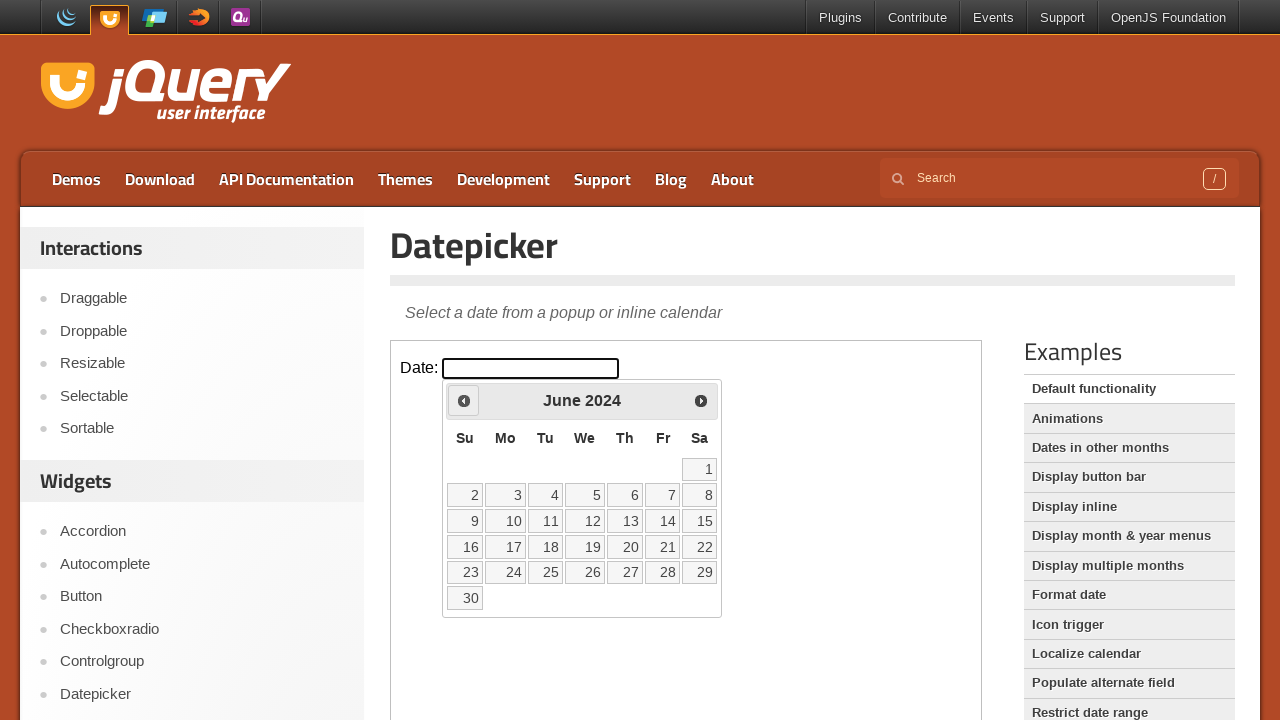

Waited for calendar to update after month navigation
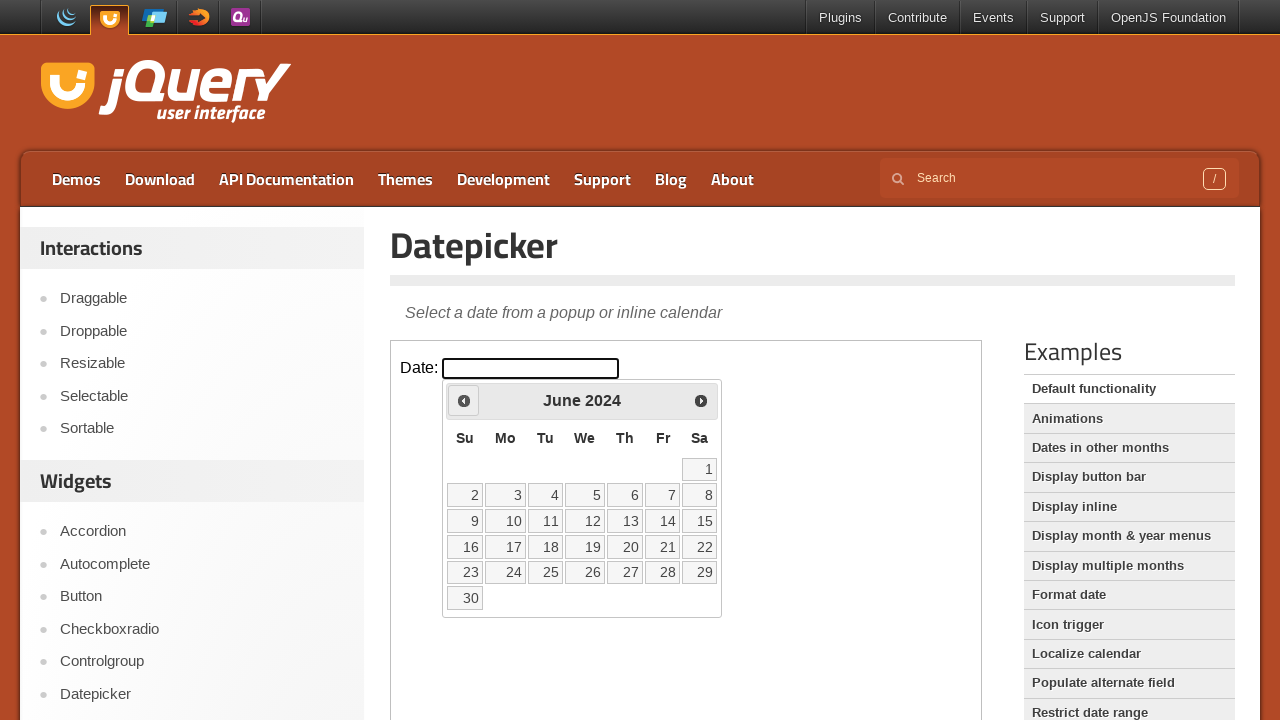

Retrieved current calendar month: June, year: 2024
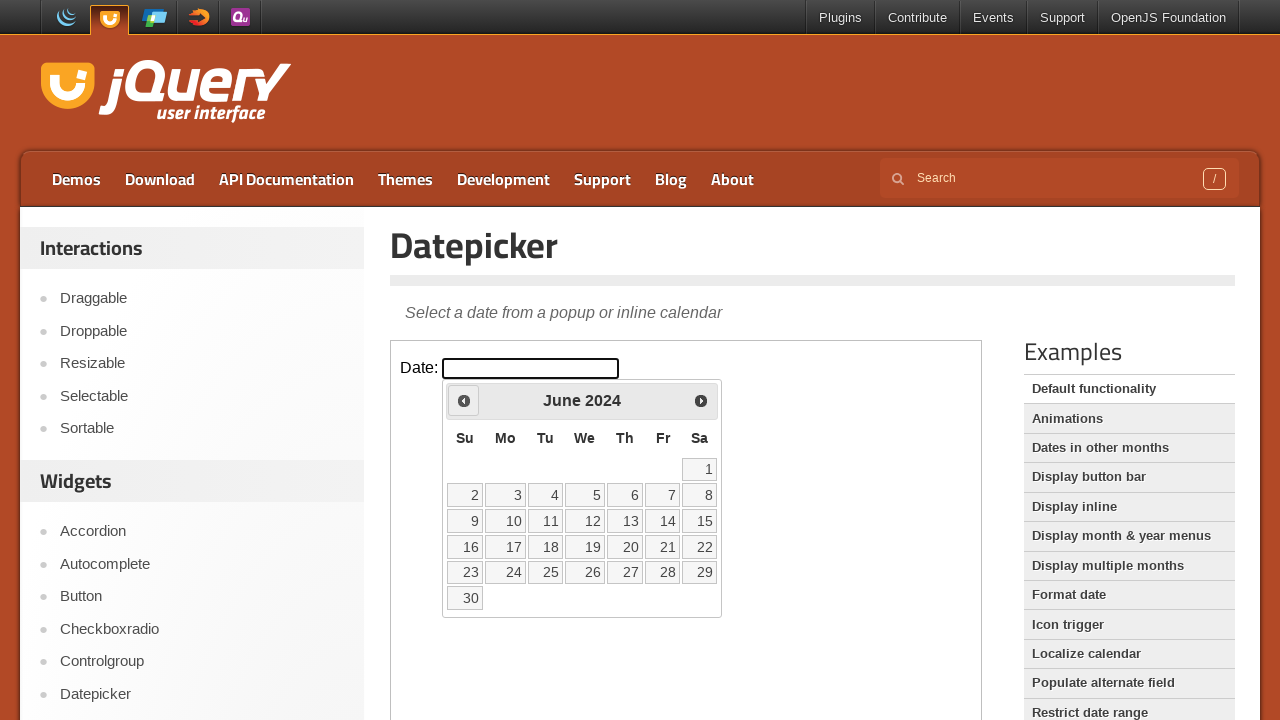

Clicked previous month button to navigate backwards at (464, 400) on iframe.demo-frame >> internal:control=enter-frame >> xpath=//div[@id='ui-datepic
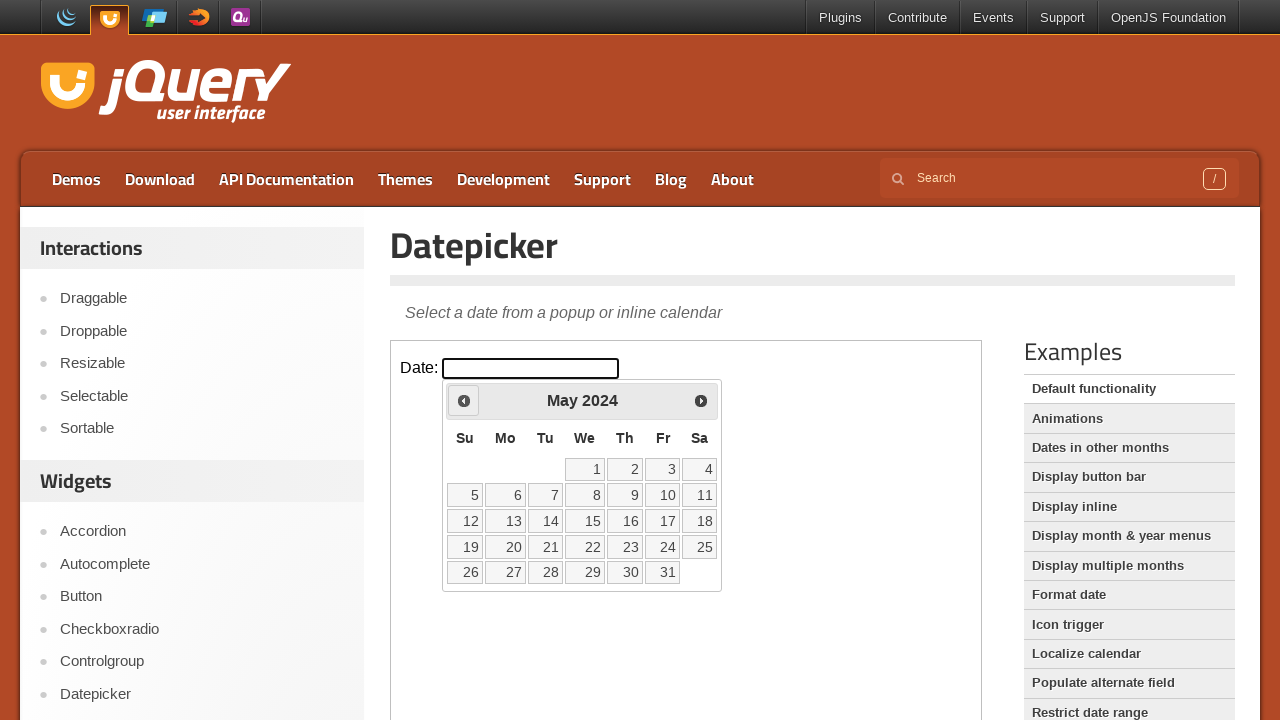

Waited for calendar to update after month navigation
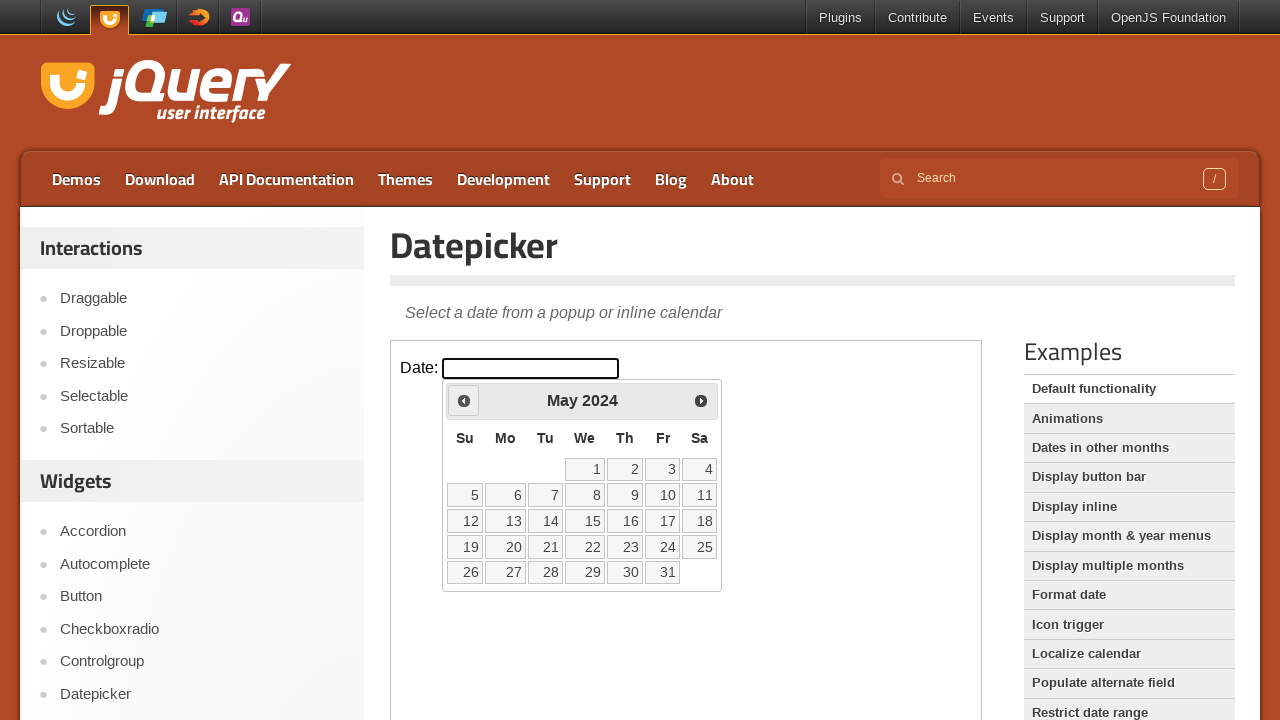

Retrieved current calendar month: May, year: 2024
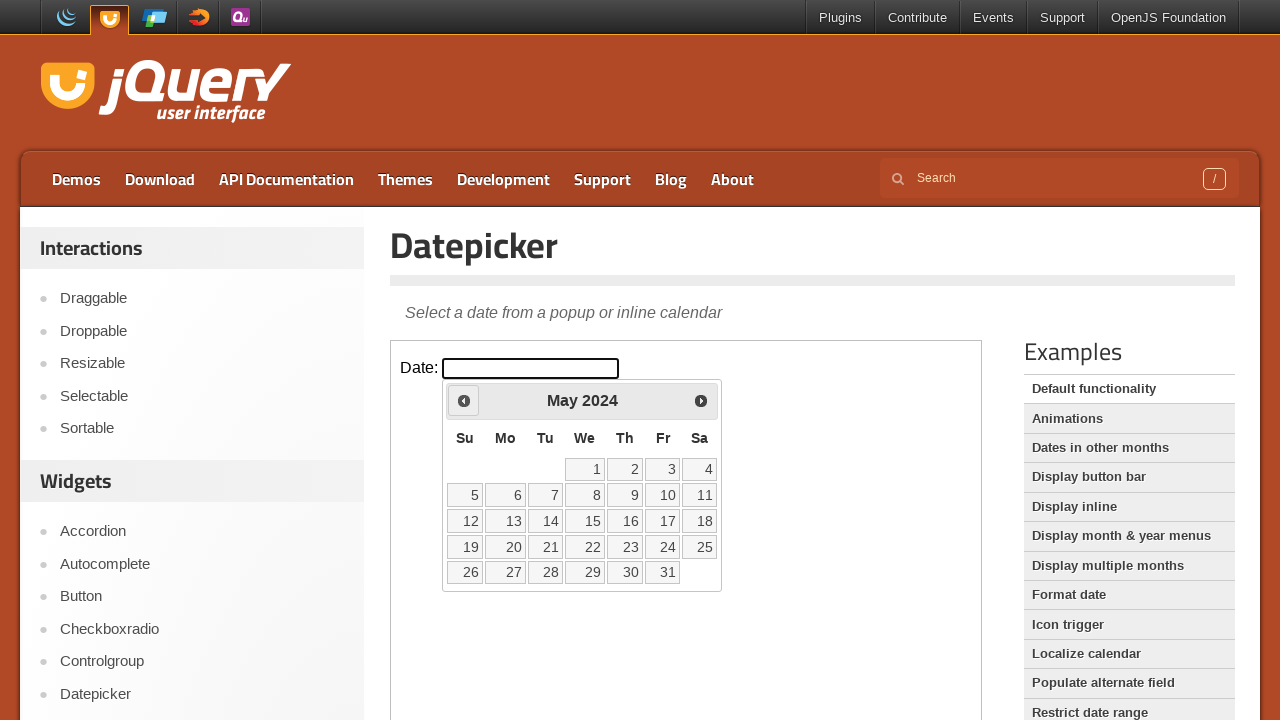

Clicked previous month button to navigate backwards at (464, 400) on iframe.demo-frame >> internal:control=enter-frame >> xpath=//div[@id='ui-datepic
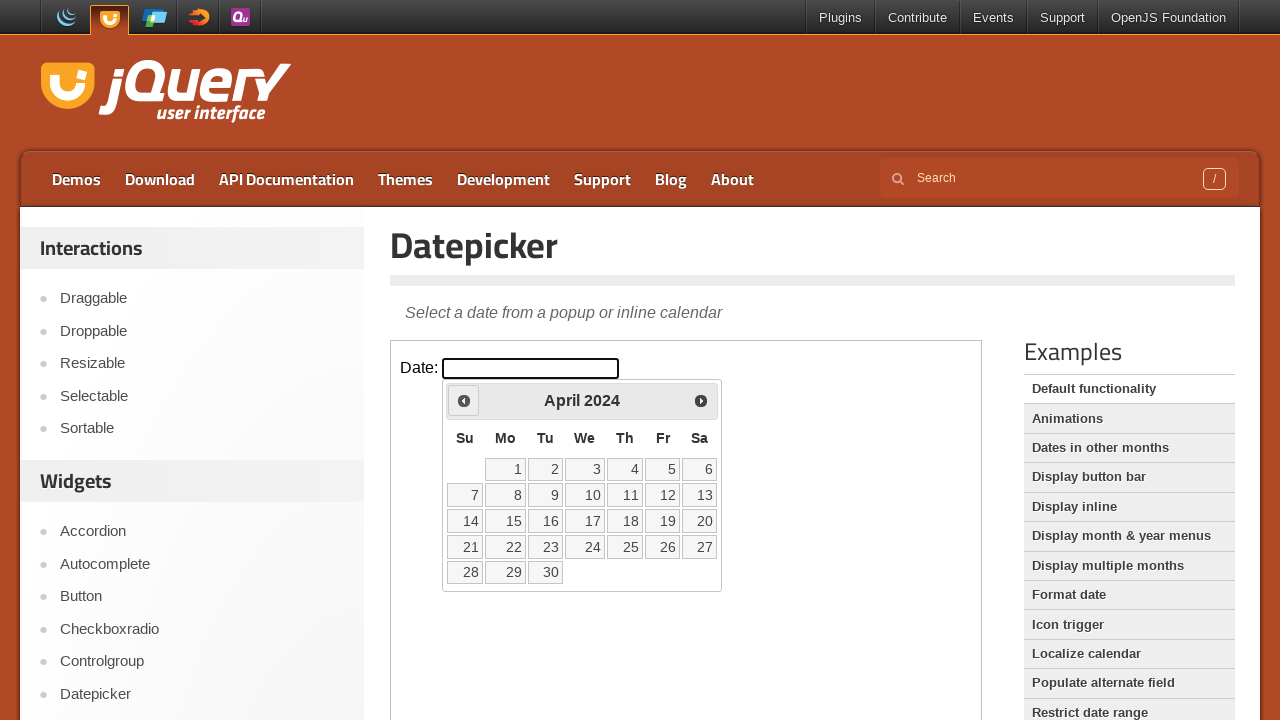

Waited for calendar to update after month navigation
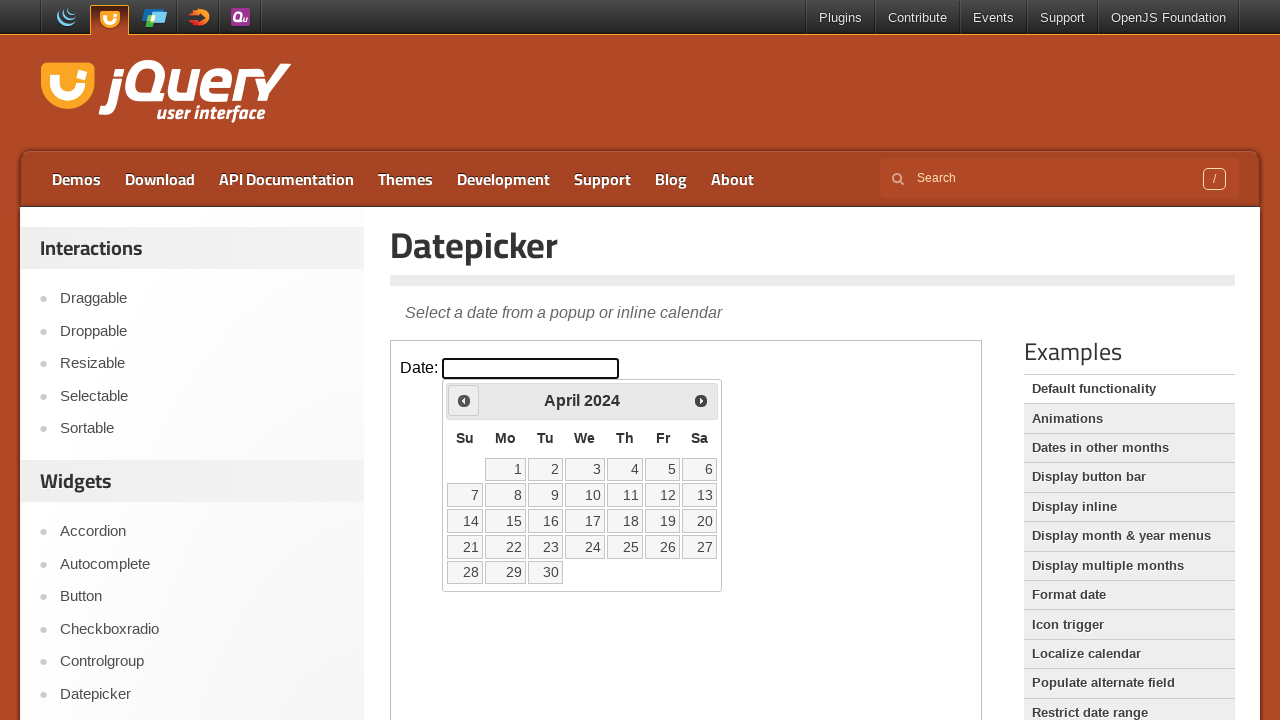

Retrieved current calendar month: April, year: 2024
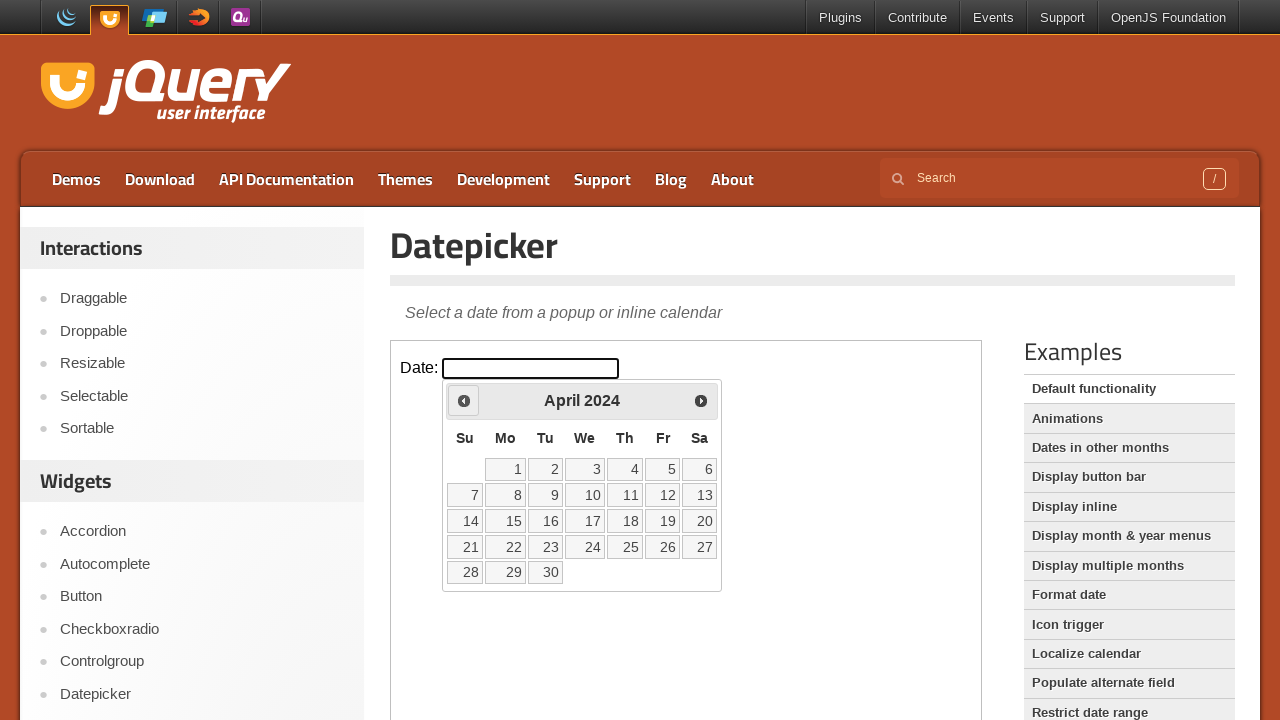

Clicked previous month button to navigate backwards at (464, 400) on iframe.demo-frame >> internal:control=enter-frame >> xpath=//div[@id='ui-datepic
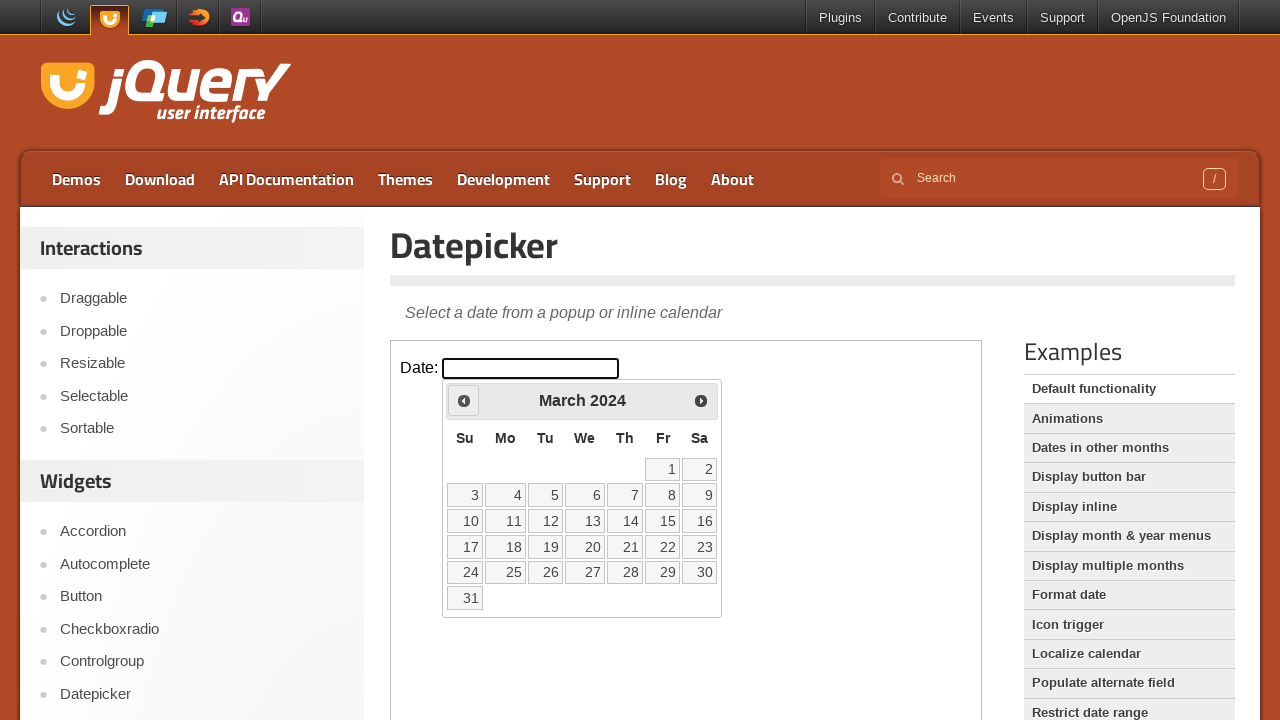

Waited for calendar to update after month navigation
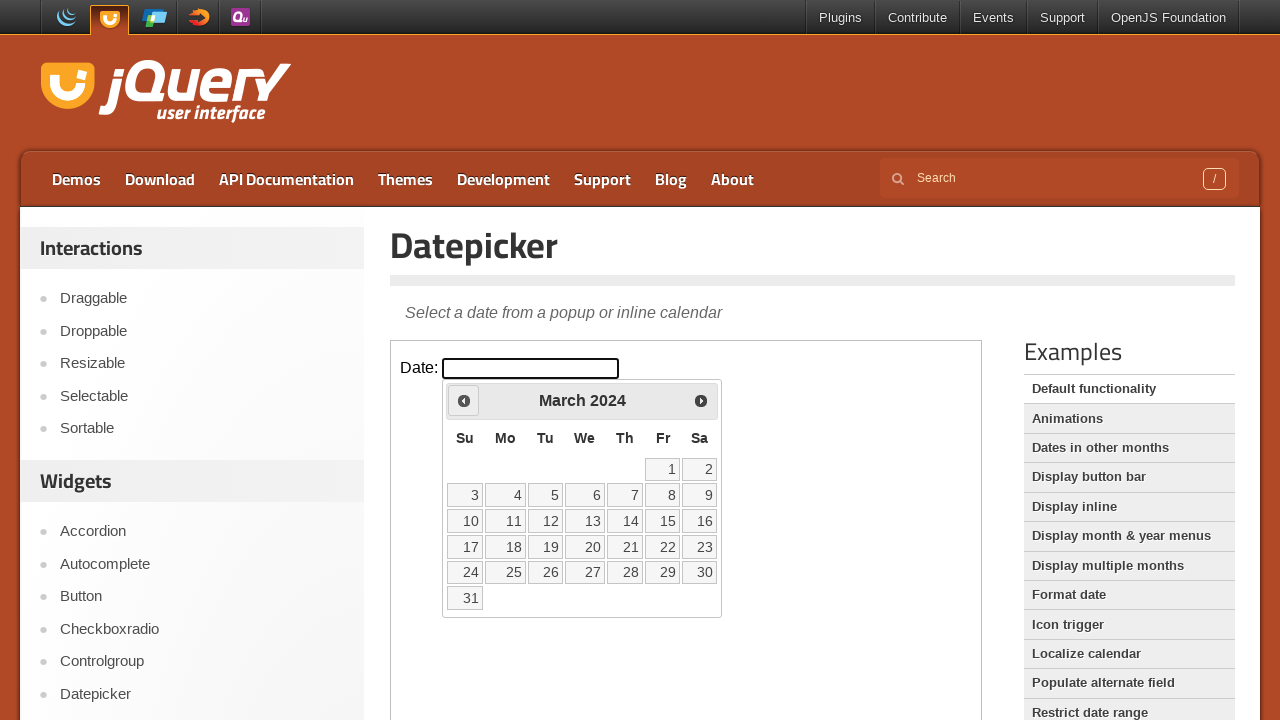

Retrieved current calendar month: March, year: 2024
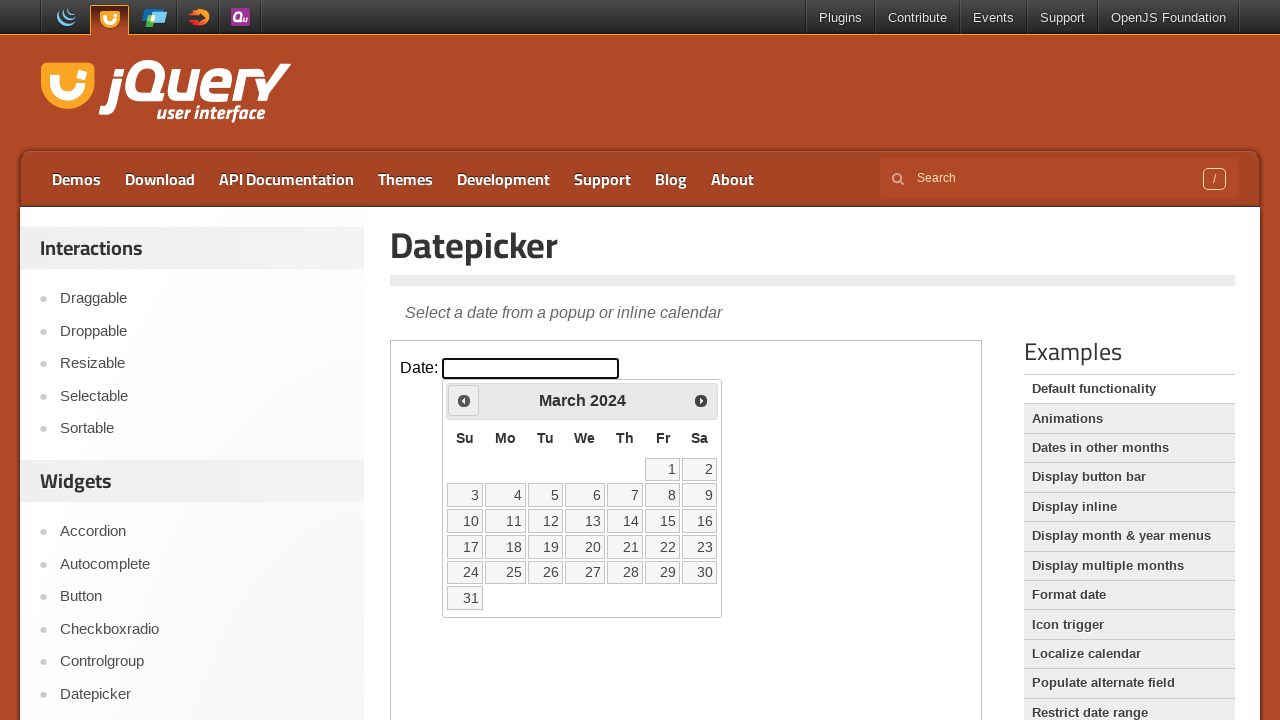

Clicked previous month button to navigate backwards at (464, 400) on iframe.demo-frame >> internal:control=enter-frame >> xpath=//div[@id='ui-datepic
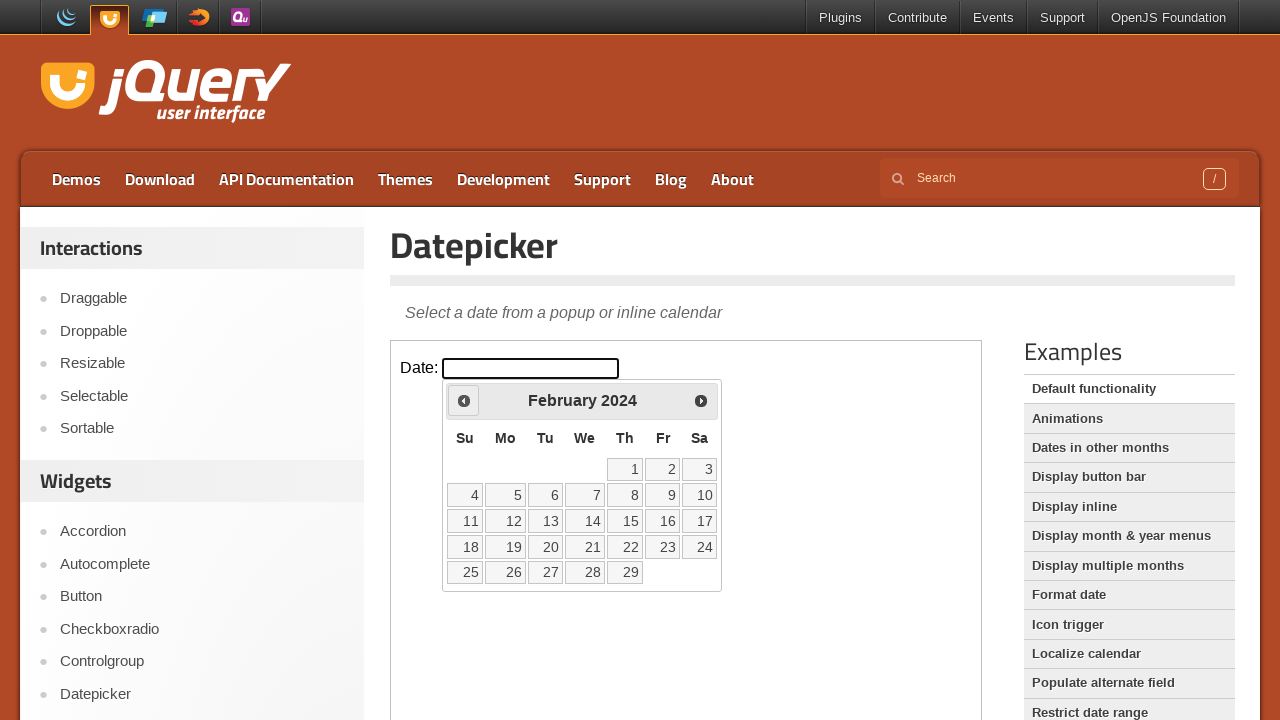

Waited for calendar to update after month navigation
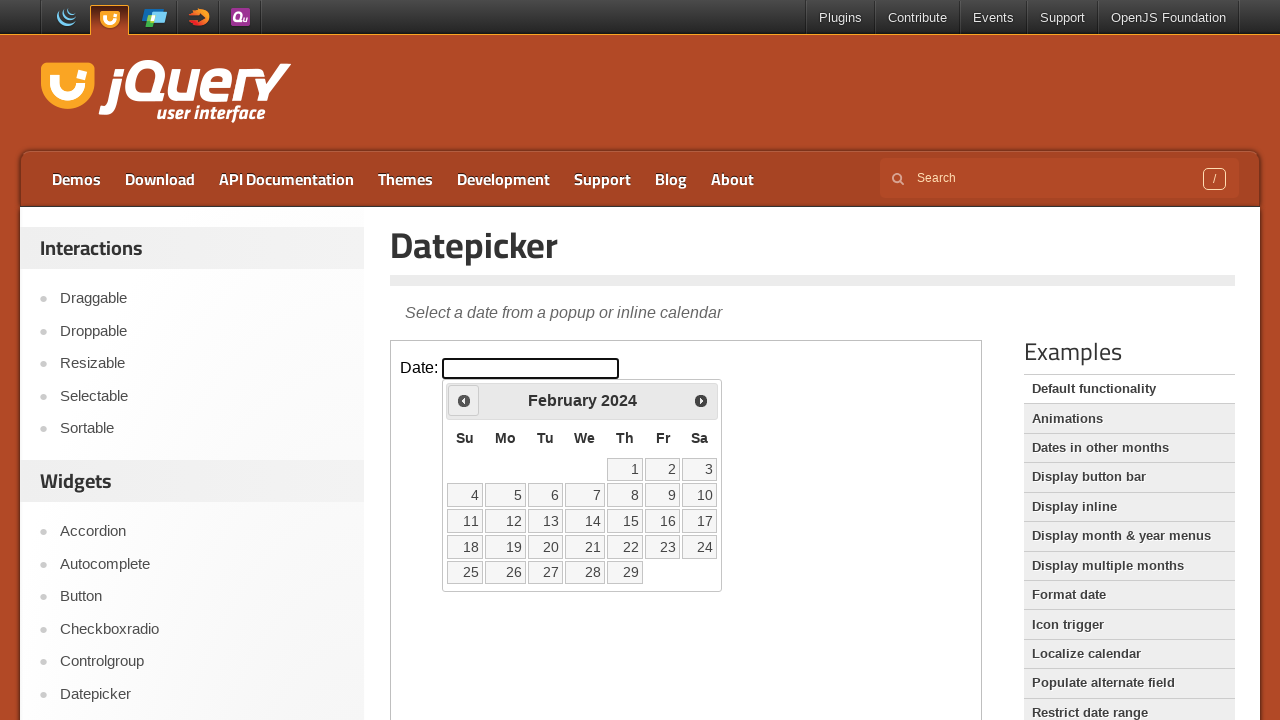

Retrieved current calendar month: February, year: 2024
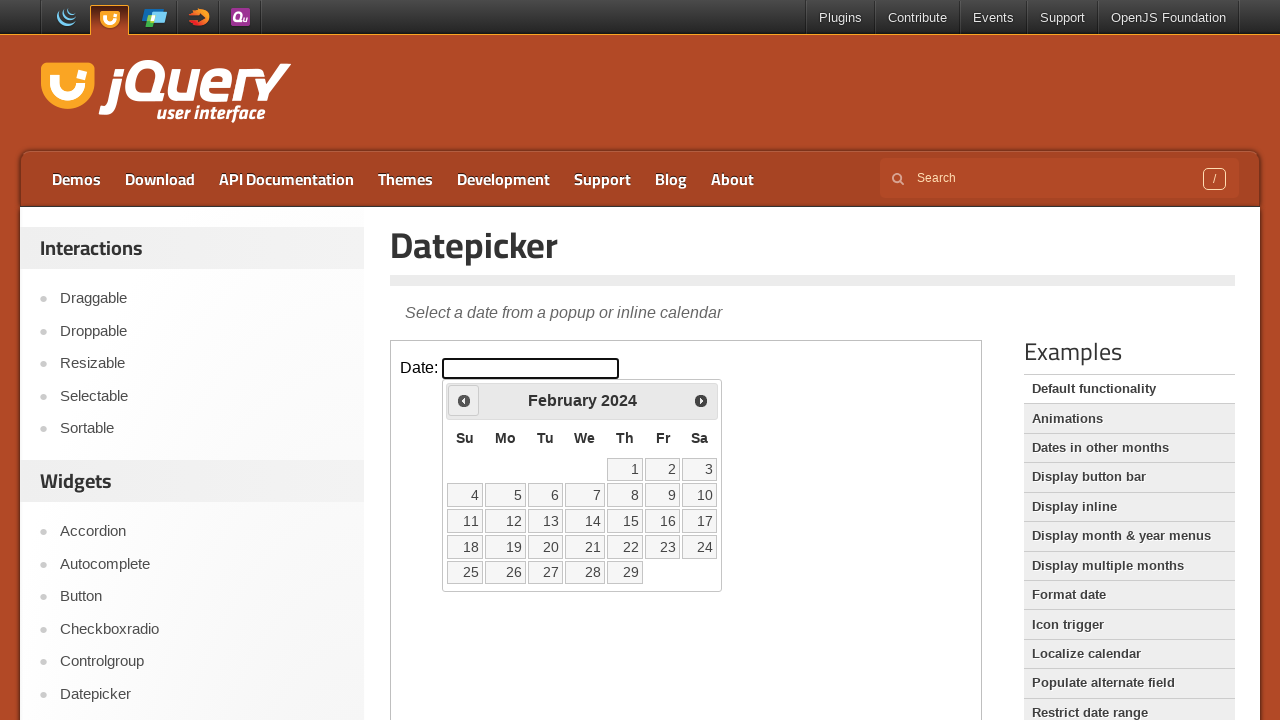

Clicked previous month button to navigate backwards at (464, 400) on iframe.demo-frame >> internal:control=enter-frame >> xpath=//div[@id='ui-datepic
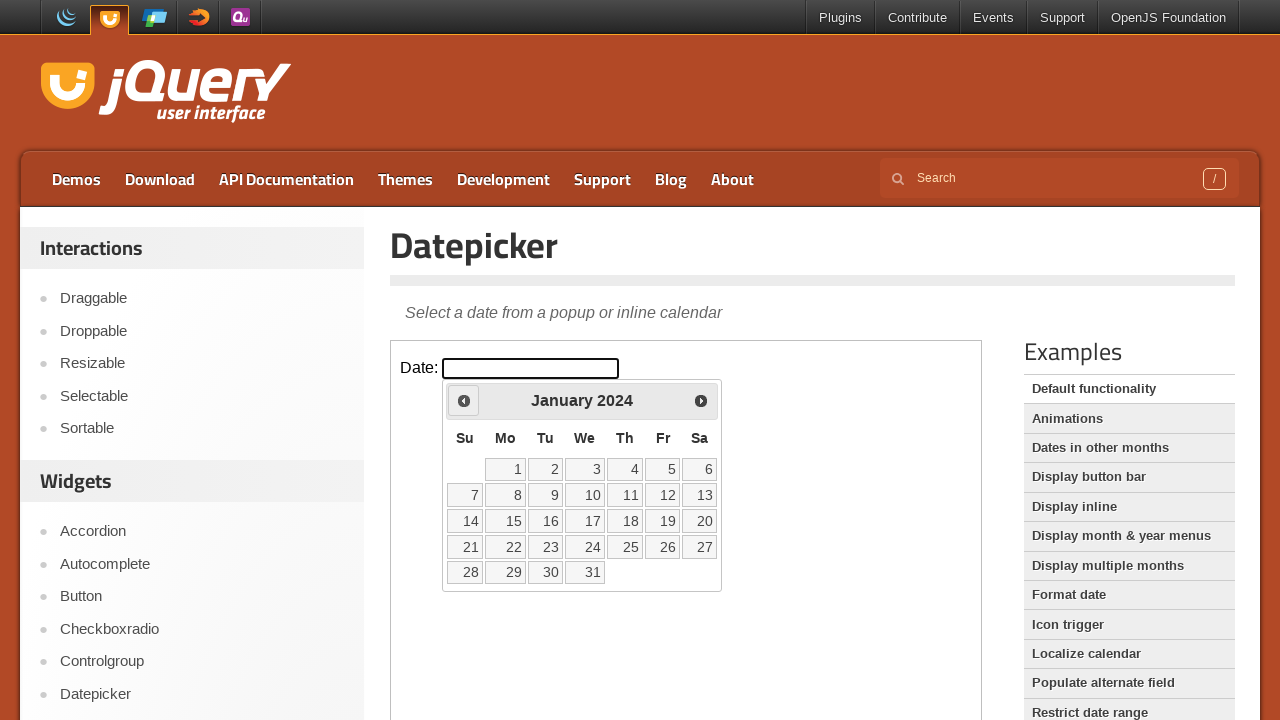

Waited for calendar to update after month navigation
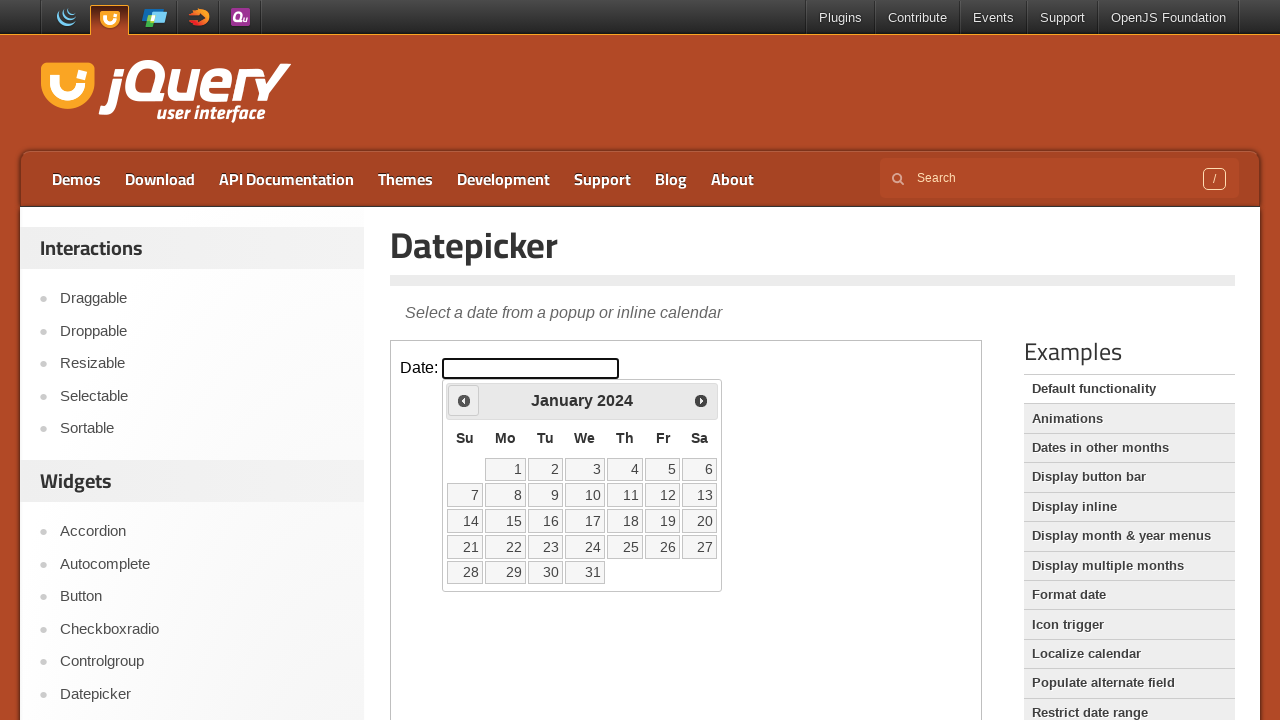

Retrieved current calendar month: January, year: 2024
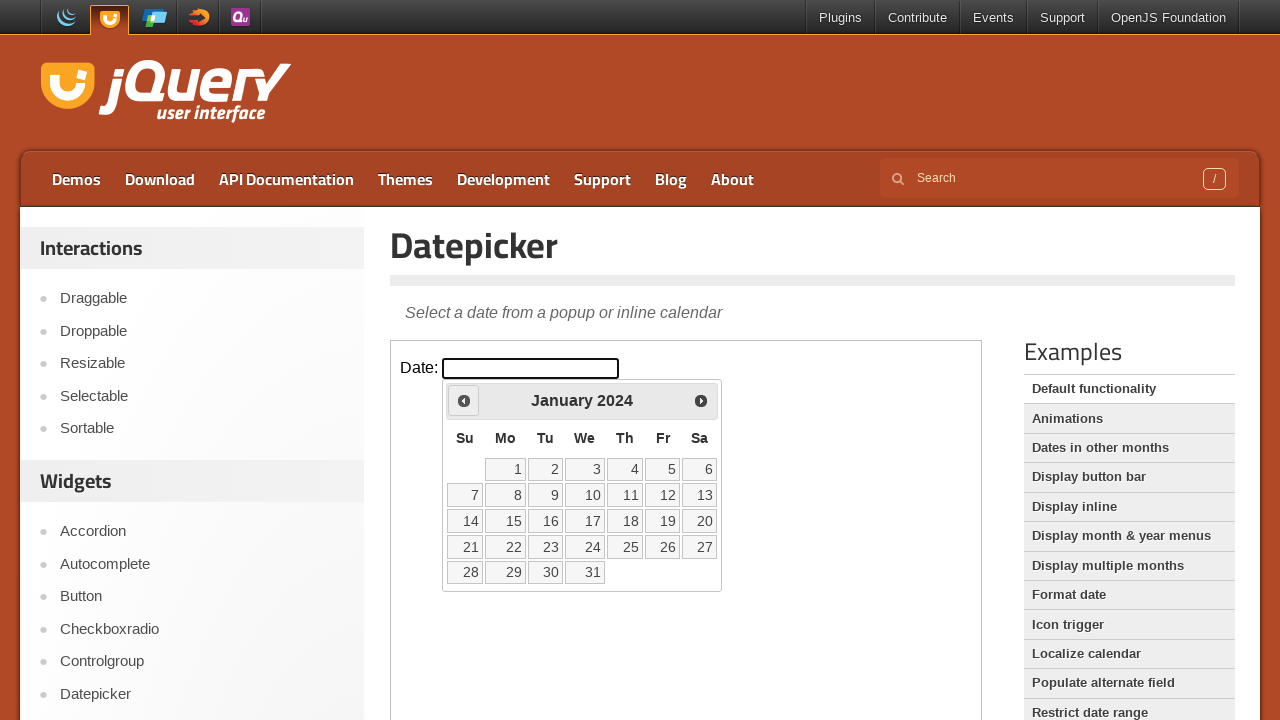

Clicked previous month button to navigate backwards at (464, 400) on iframe.demo-frame >> internal:control=enter-frame >> xpath=//div[@id='ui-datepic
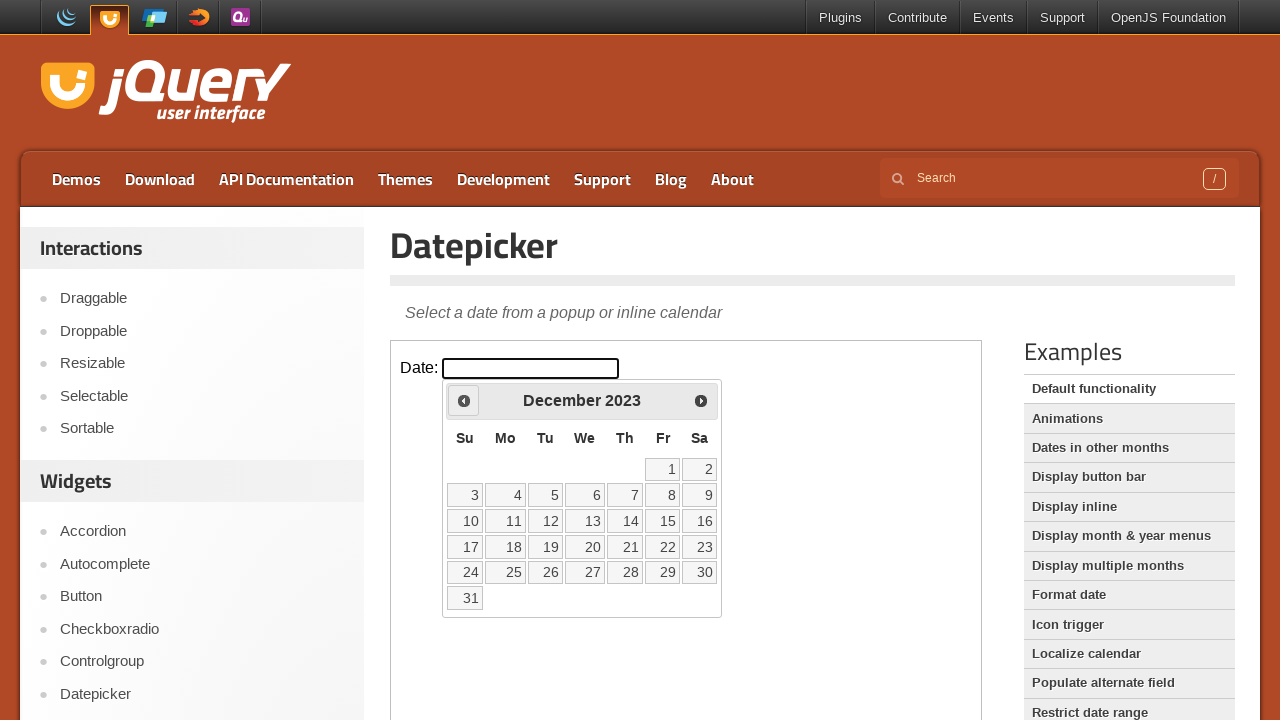

Waited for calendar to update after month navigation
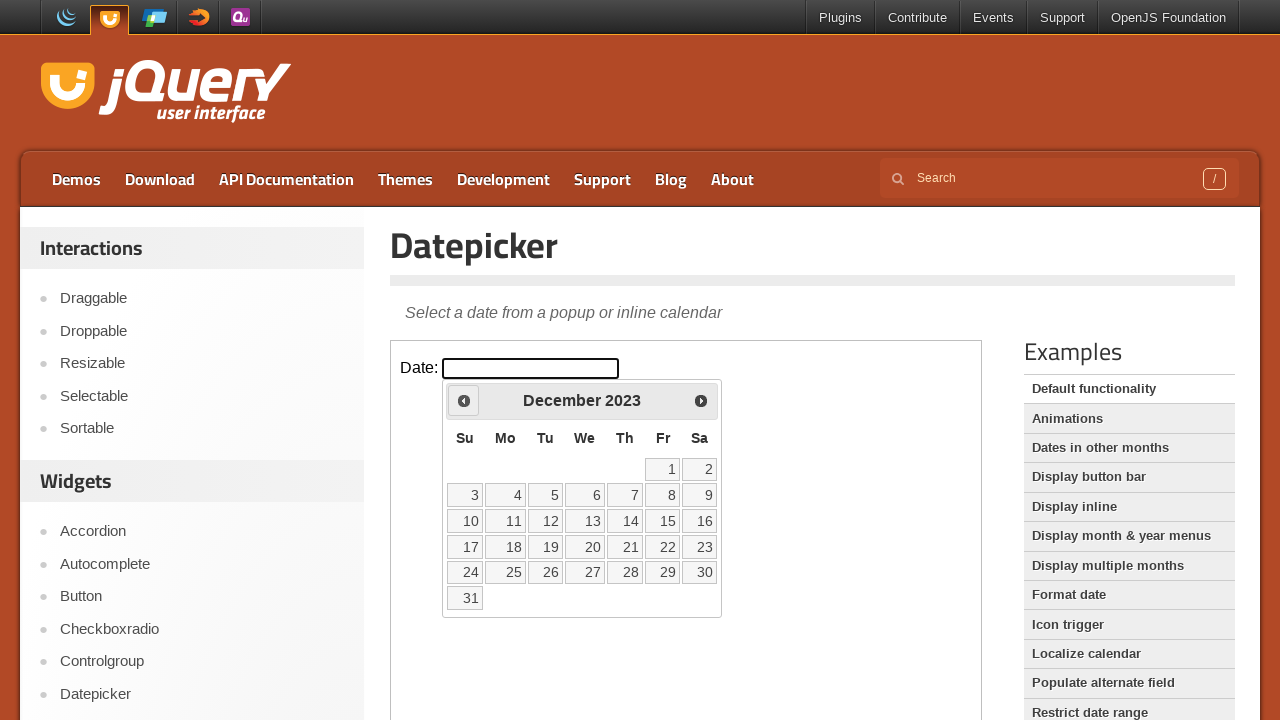

Retrieved current calendar month: December, year: 2023
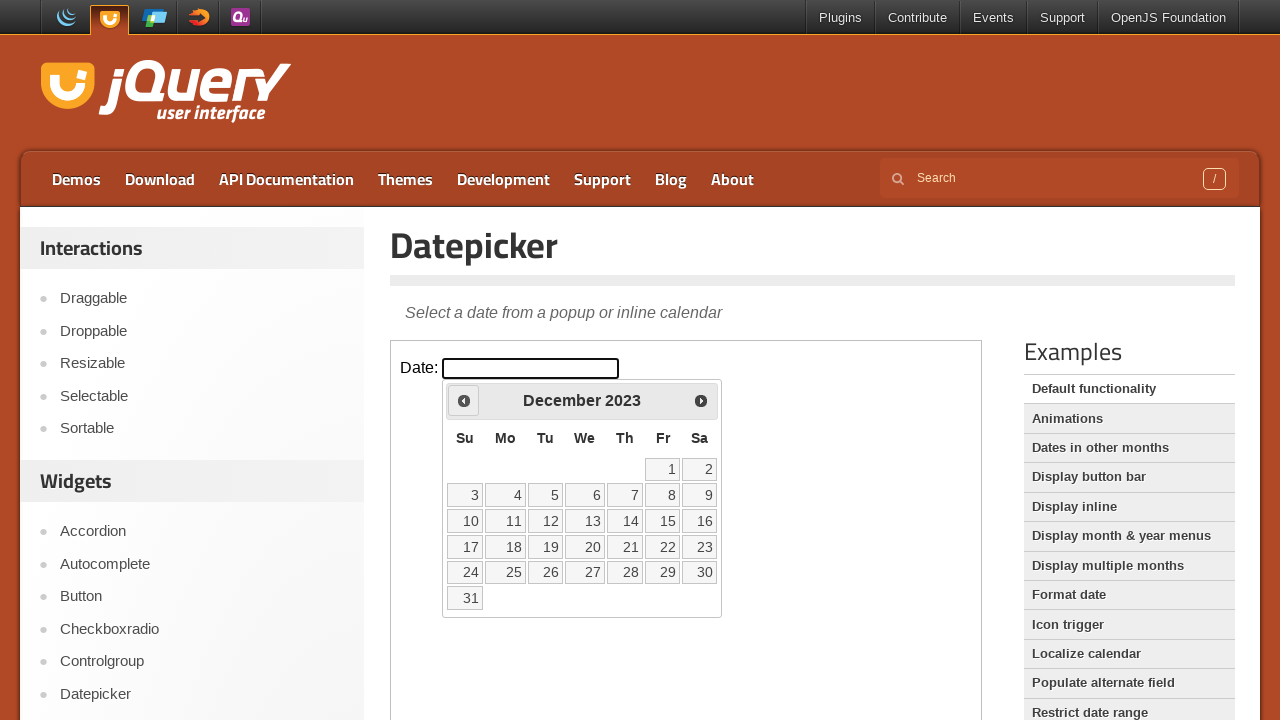

Clicked previous month button to navigate backwards at (464, 400) on iframe.demo-frame >> internal:control=enter-frame >> xpath=//div[@id='ui-datepic
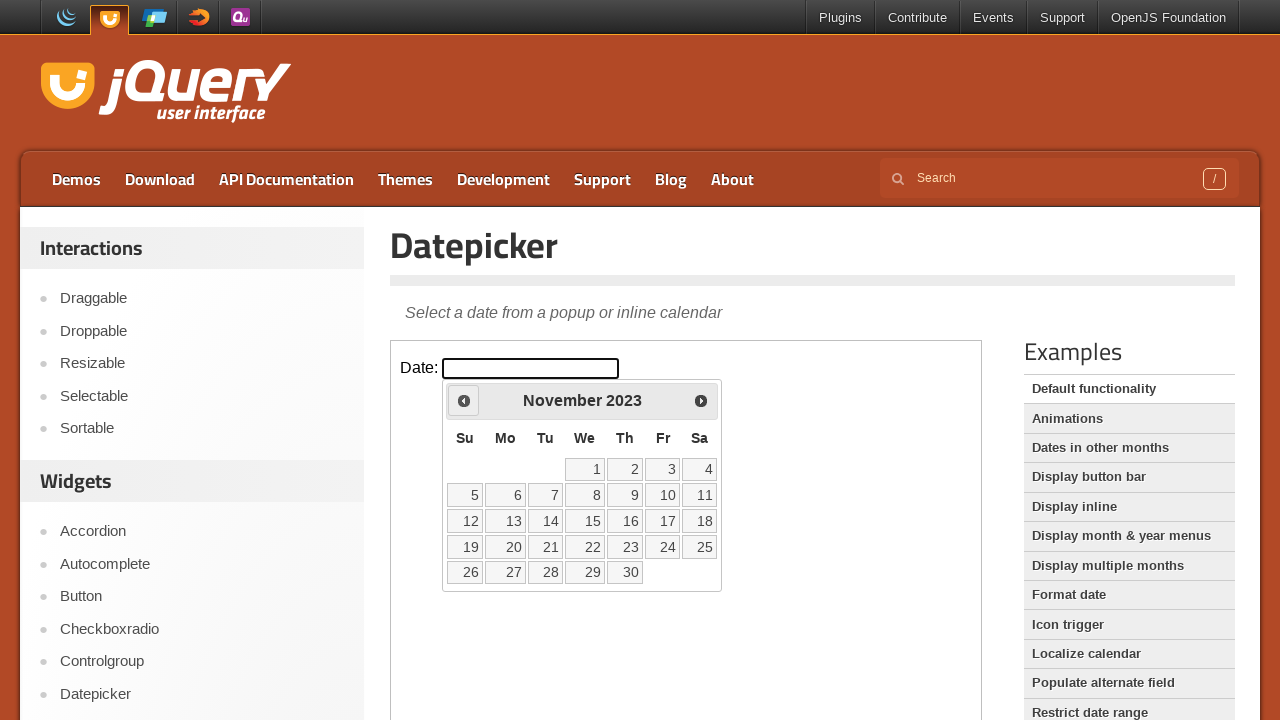

Waited for calendar to update after month navigation
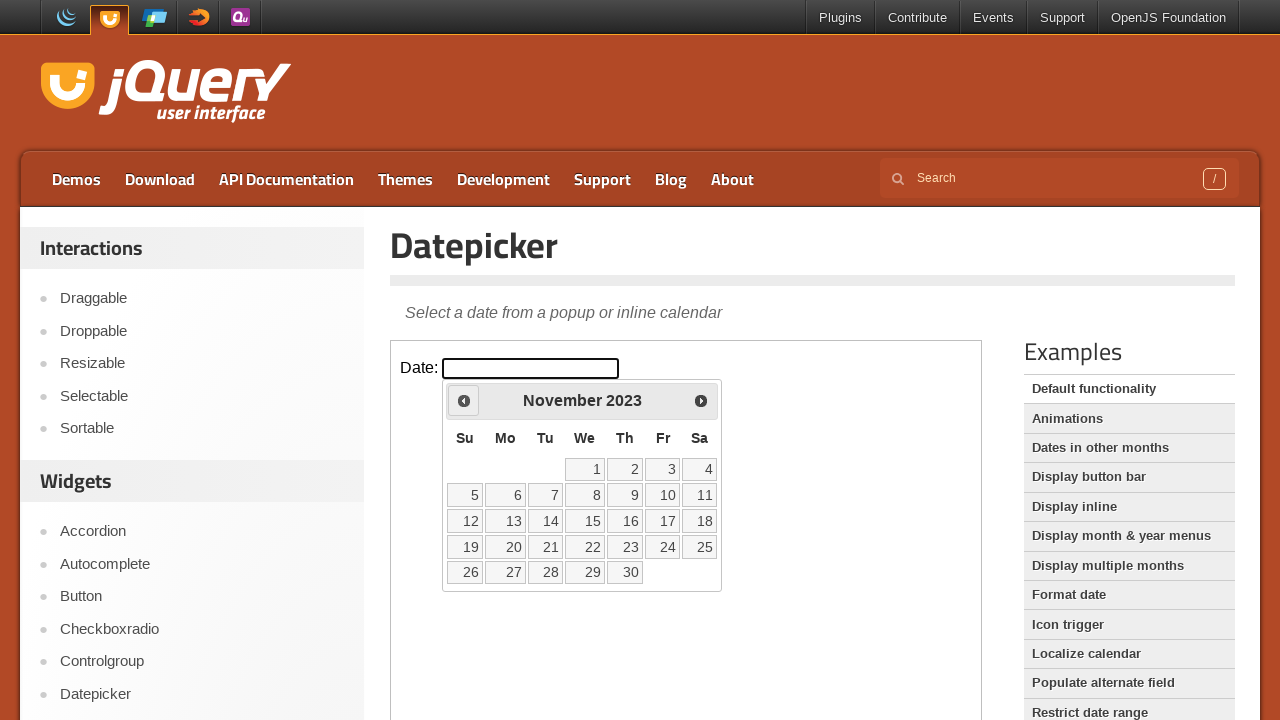

Retrieved current calendar month: November, year: 2023
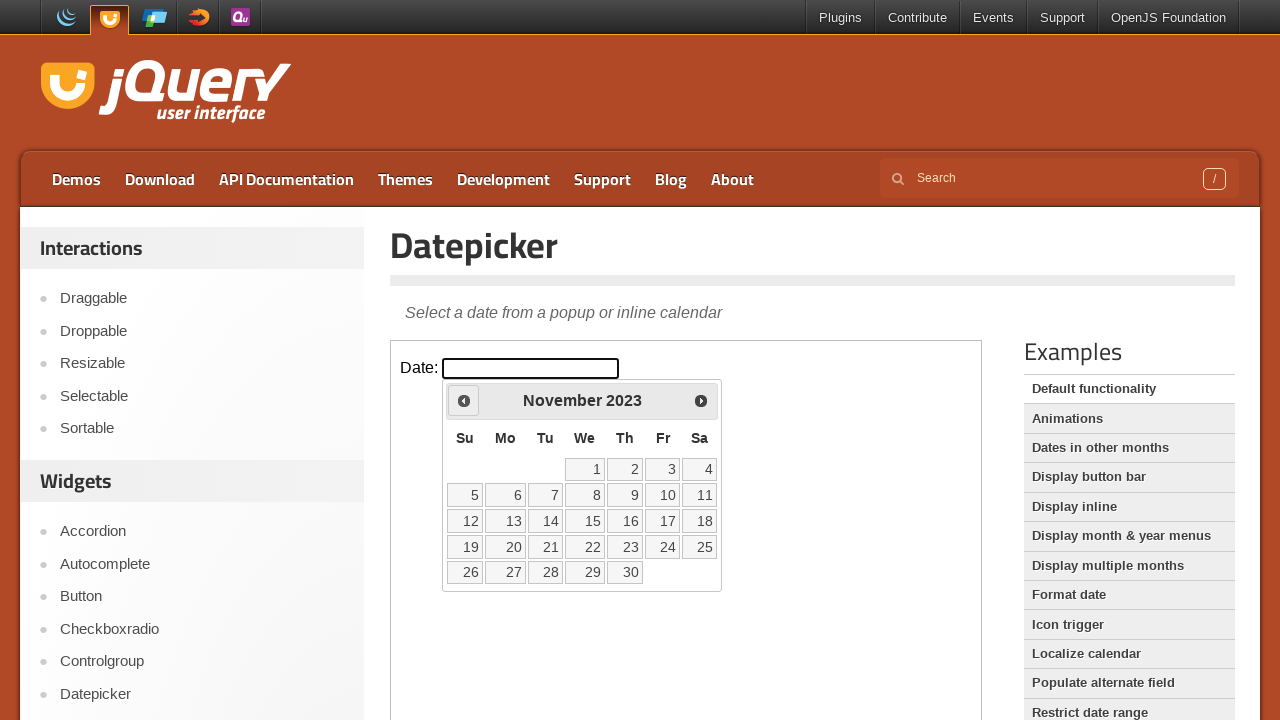

Clicked previous month button to navigate backwards at (464, 400) on iframe.demo-frame >> internal:control=enter-frame >> xpath=//div[@id='ui-datepic
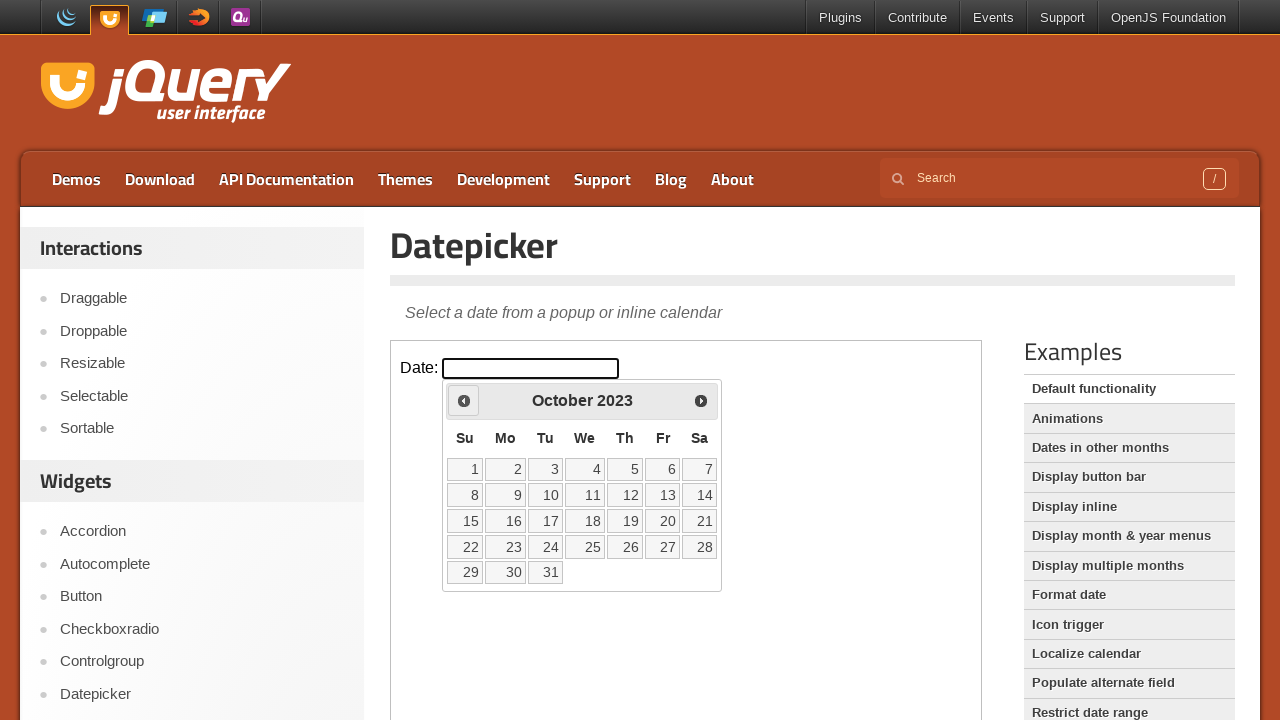

Waited for calendar to update after month navigation
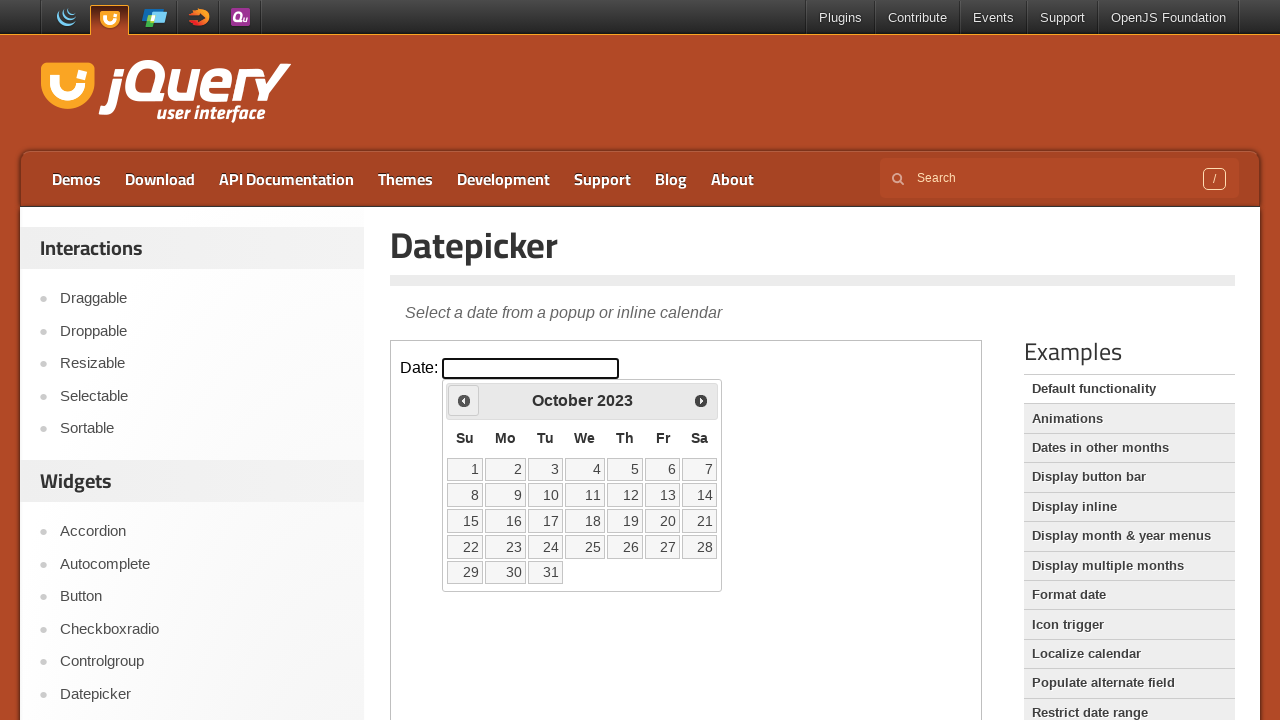

Retrieved current calendar month: October, year: 2023
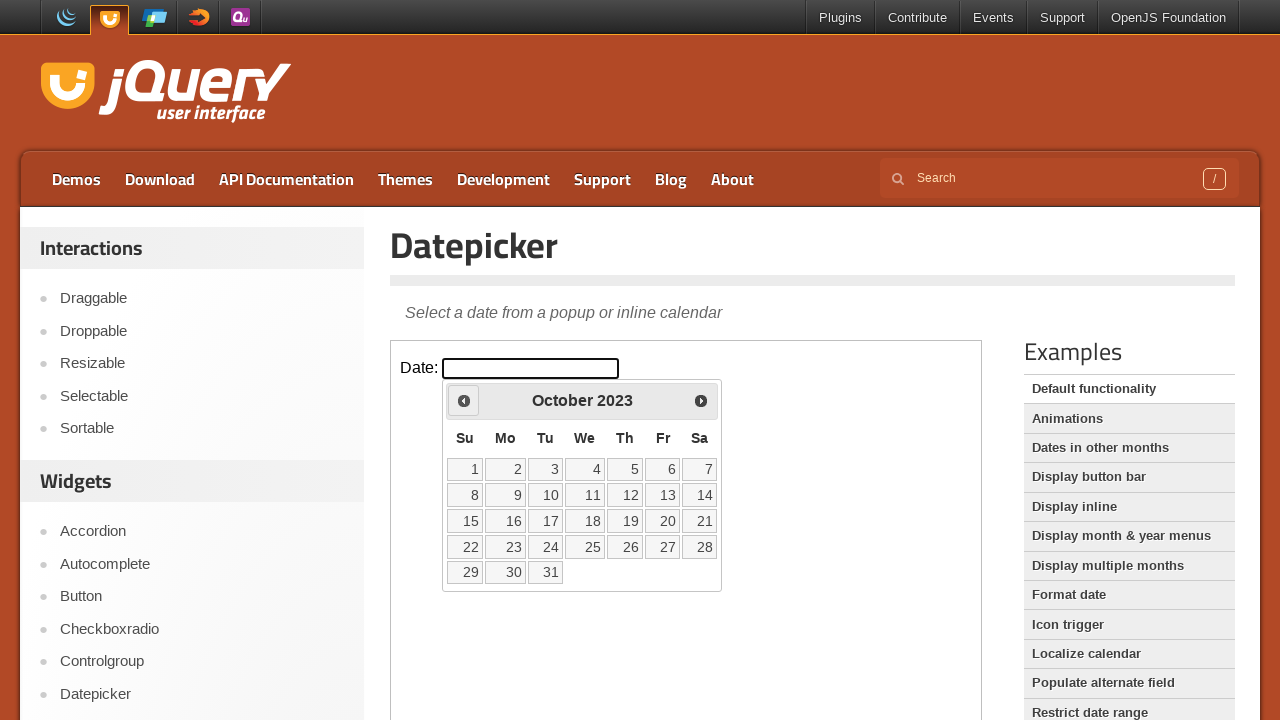

Clicked previous month button to navigate backwards at (464, 400) on iframe.demo-frame >> internal:control=enter-frame >> xpath=//div[@id='ui-datepic
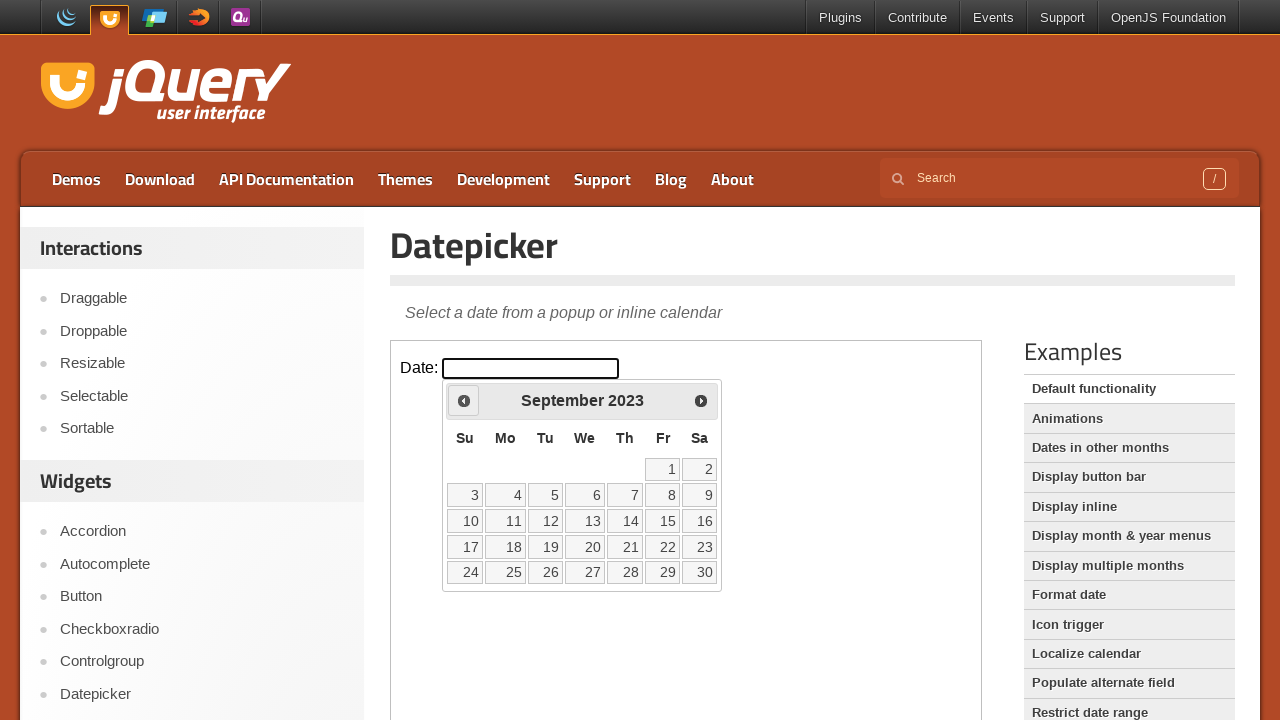

Waited for calendar to update after month navigation
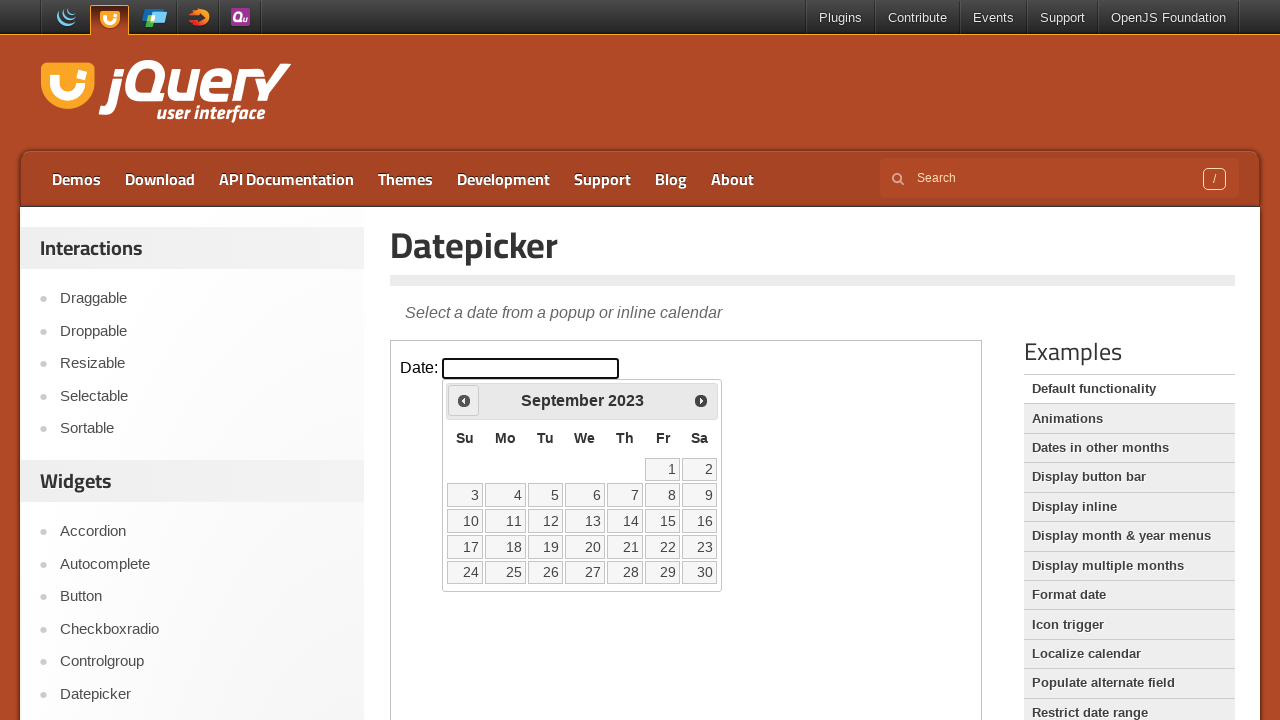

Retrieved current calendar month: September, year: 2023
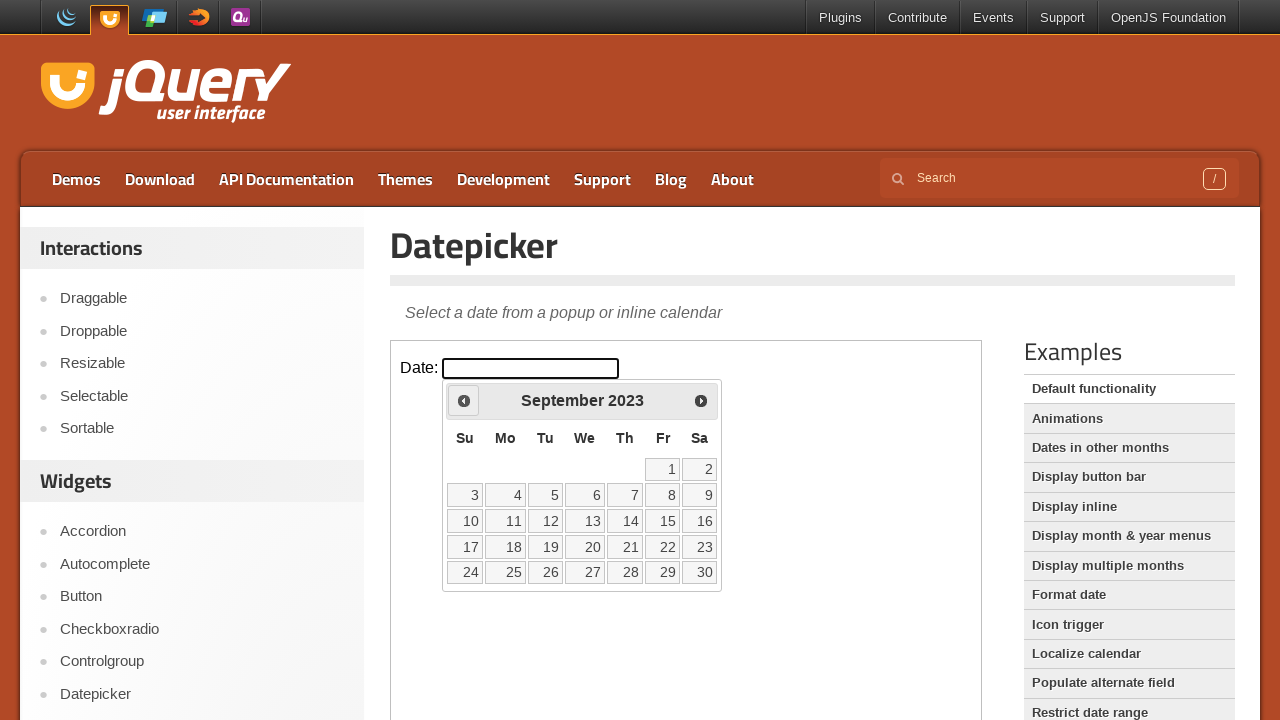

Clicked previous month button to navigate backwards at (464, 400) on iframe.demo-frame >> internal:control=enter-frame >> xpath=//div[@id='ui-datepic
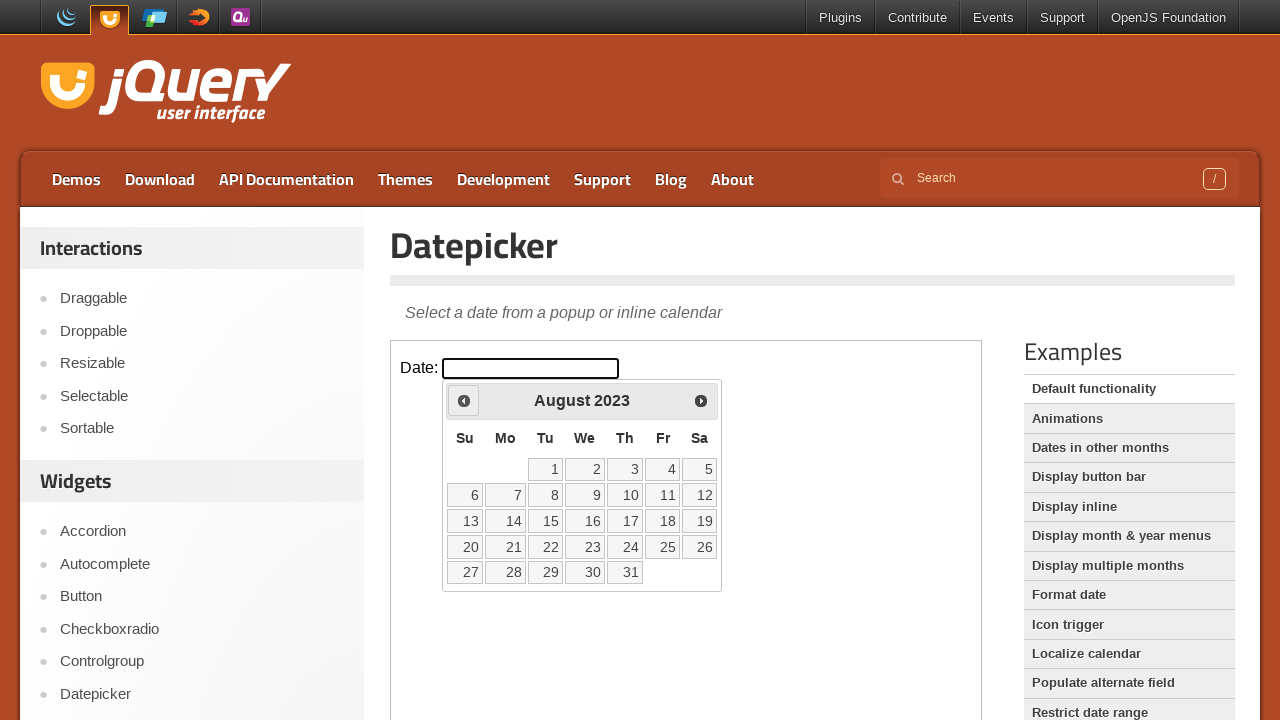

Waited for calendar to update after month navigation
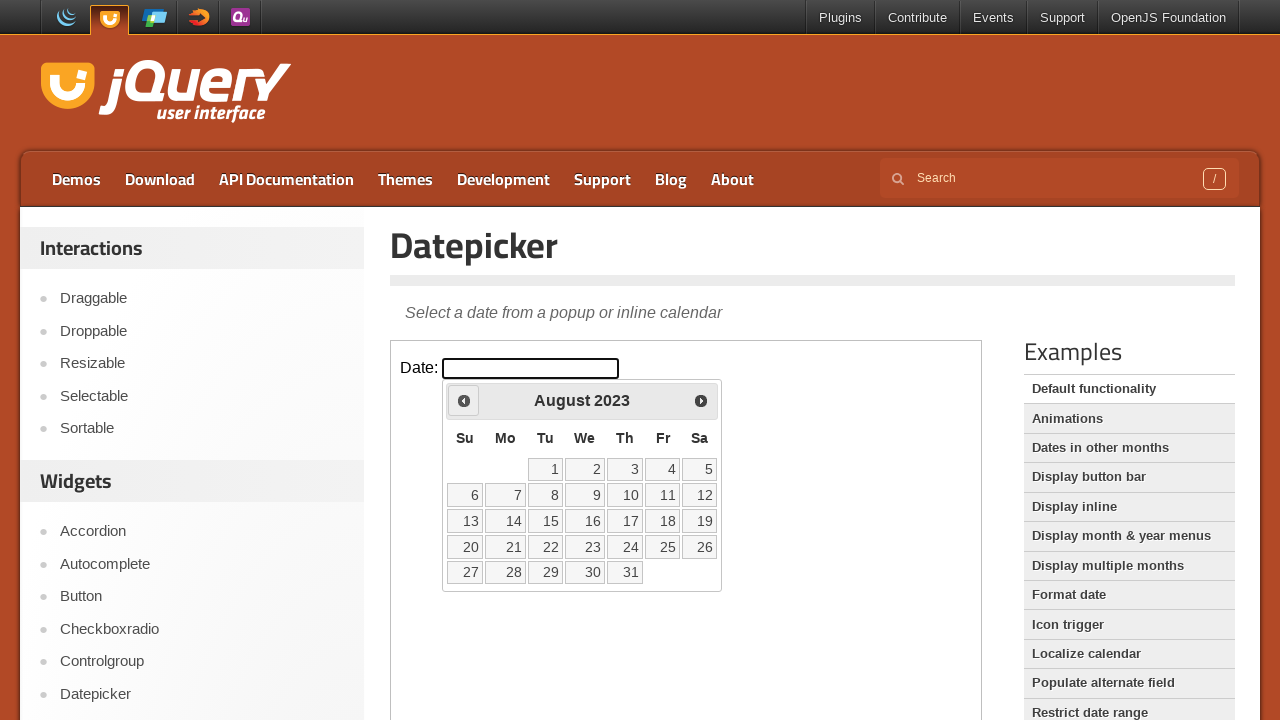

Retrieved current calendar month: August, year: 2023
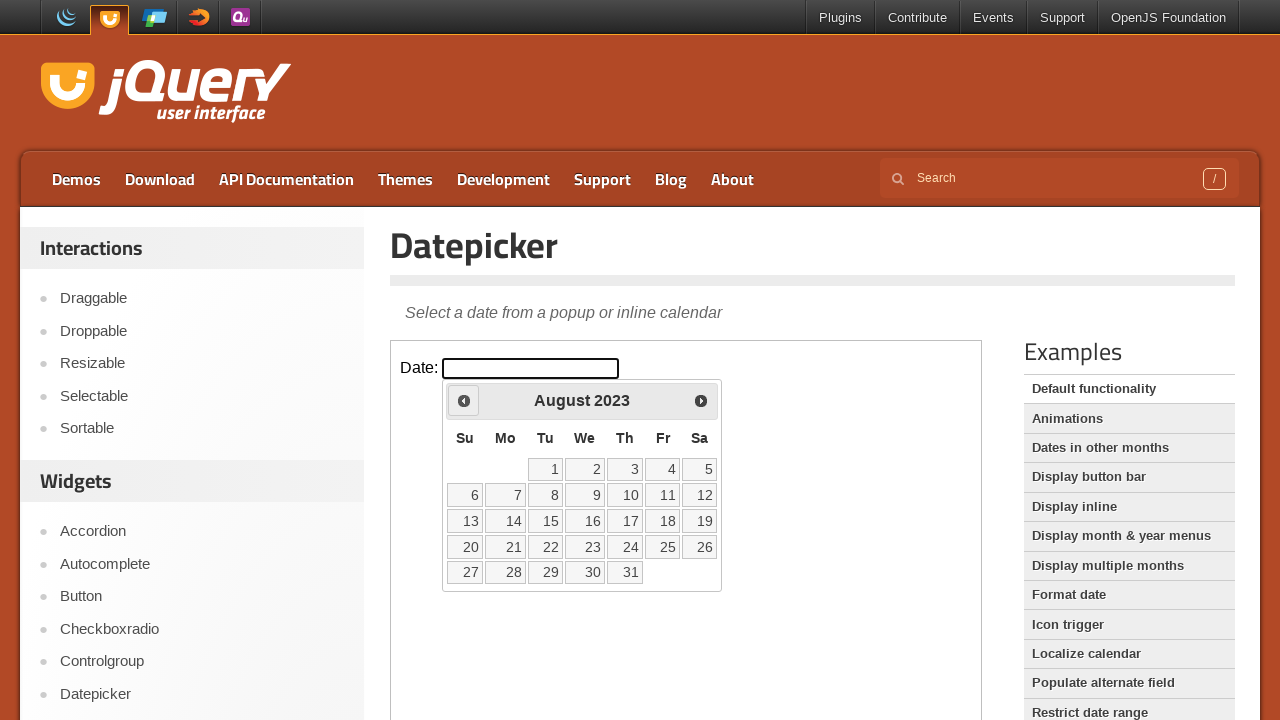

Clicked previous month button to navigate backwards at (464, 400) on iframe.demo-frame >> internal:control=enter-frame >> xpath=//div[@id='ui-datepic
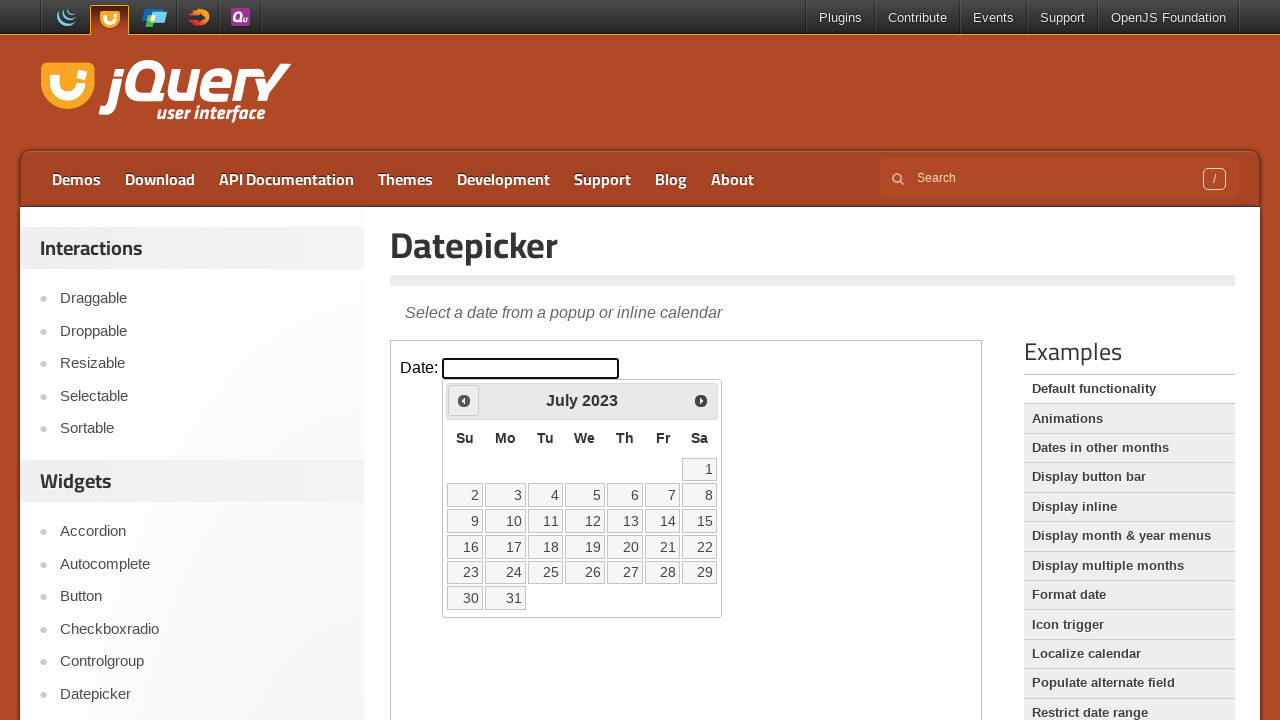

Waited for calendar to update after month navigation
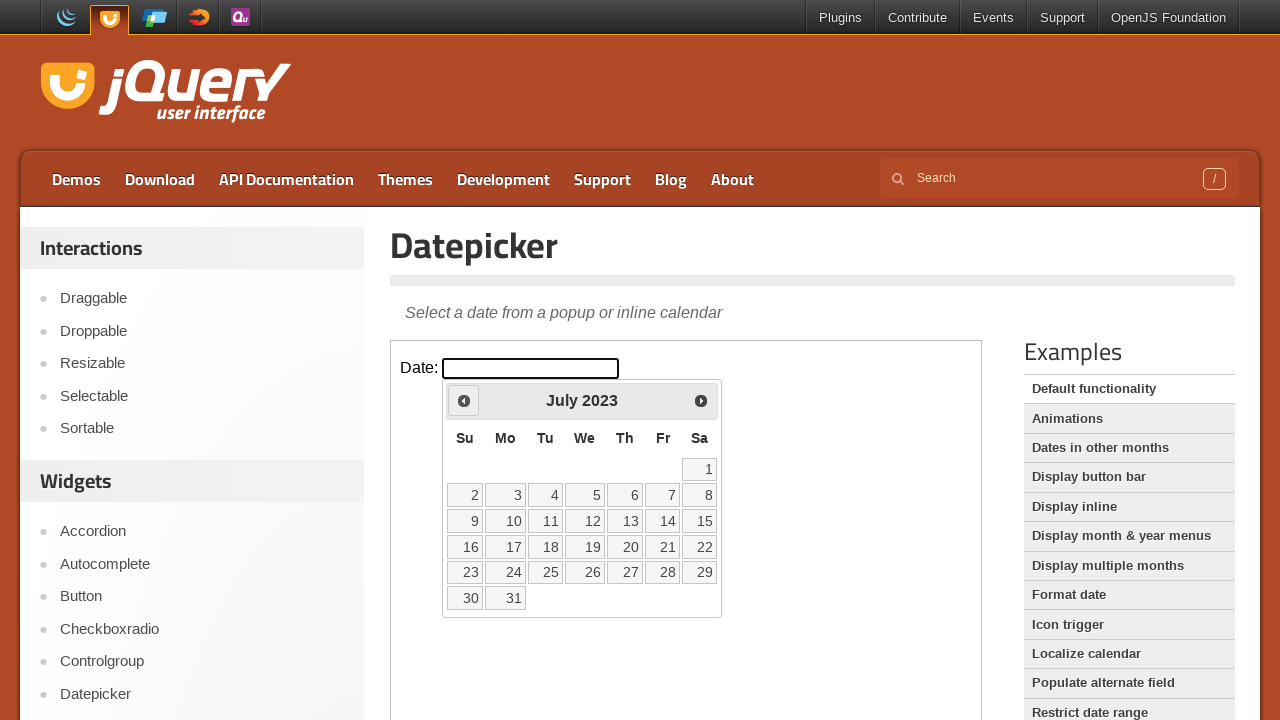

Retrieved current calendar month: July, year: 2023
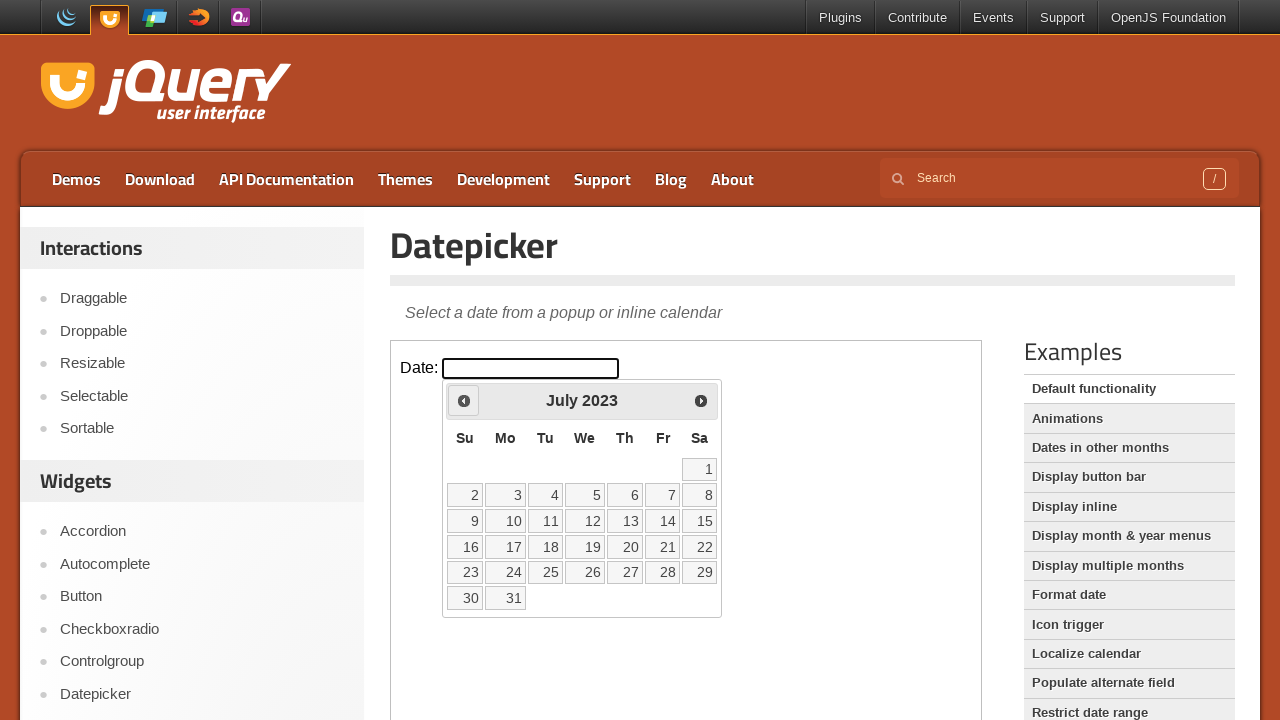

Clicked previous month button to navigate backwards at (464, 400) on iframe.demo-frame >> internal:control=enter-frame >> xpath=//div[@id='ui-datepic
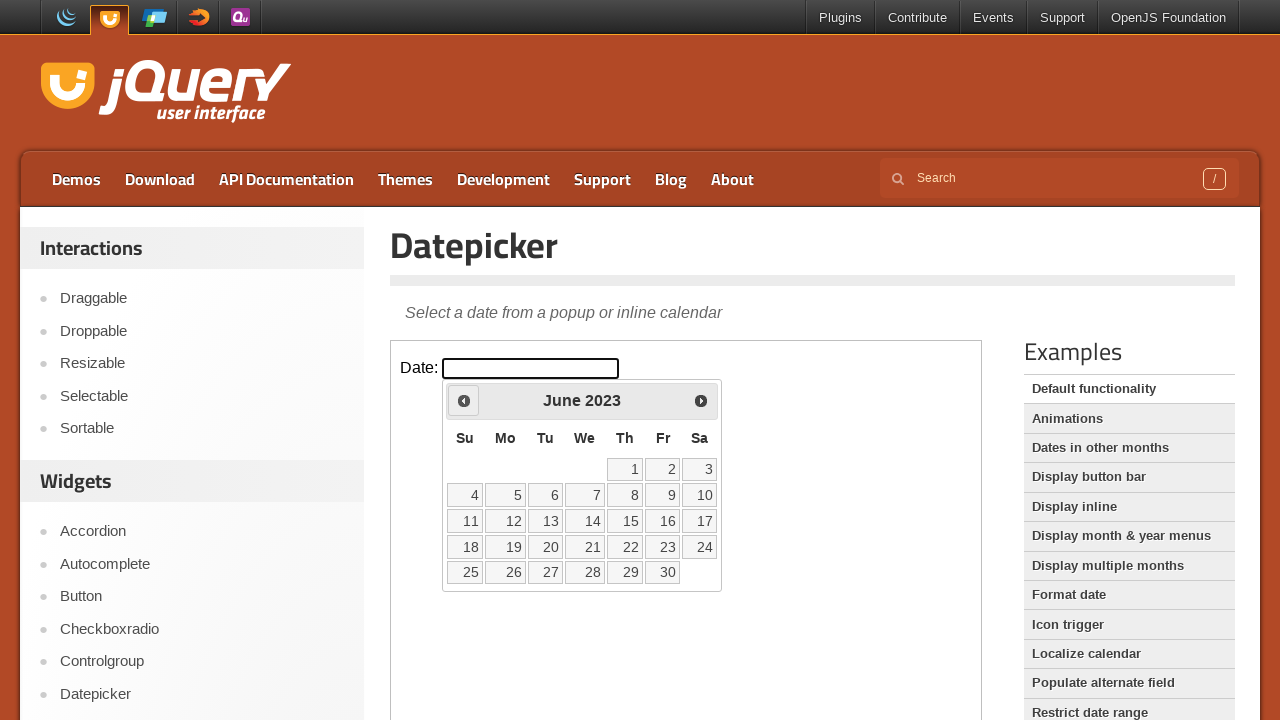

Waited for calendar to update after month navigation
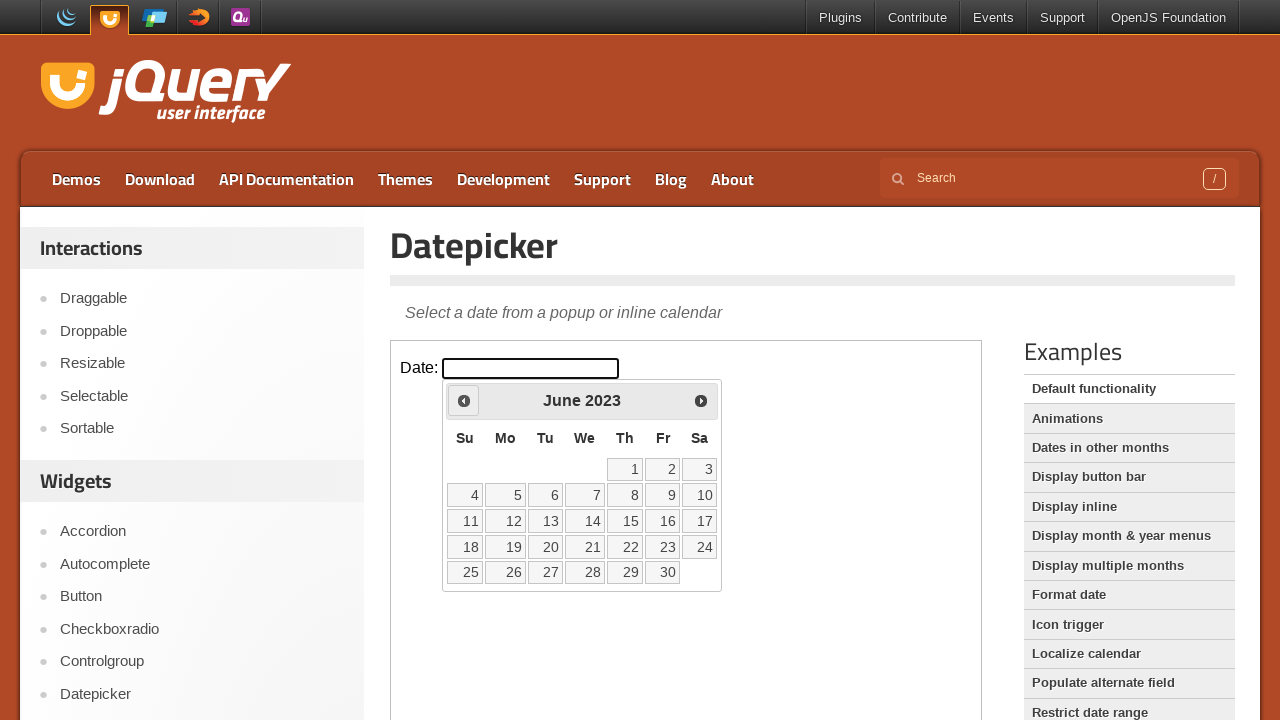

Retrieved current calendar month: June, year: 2023
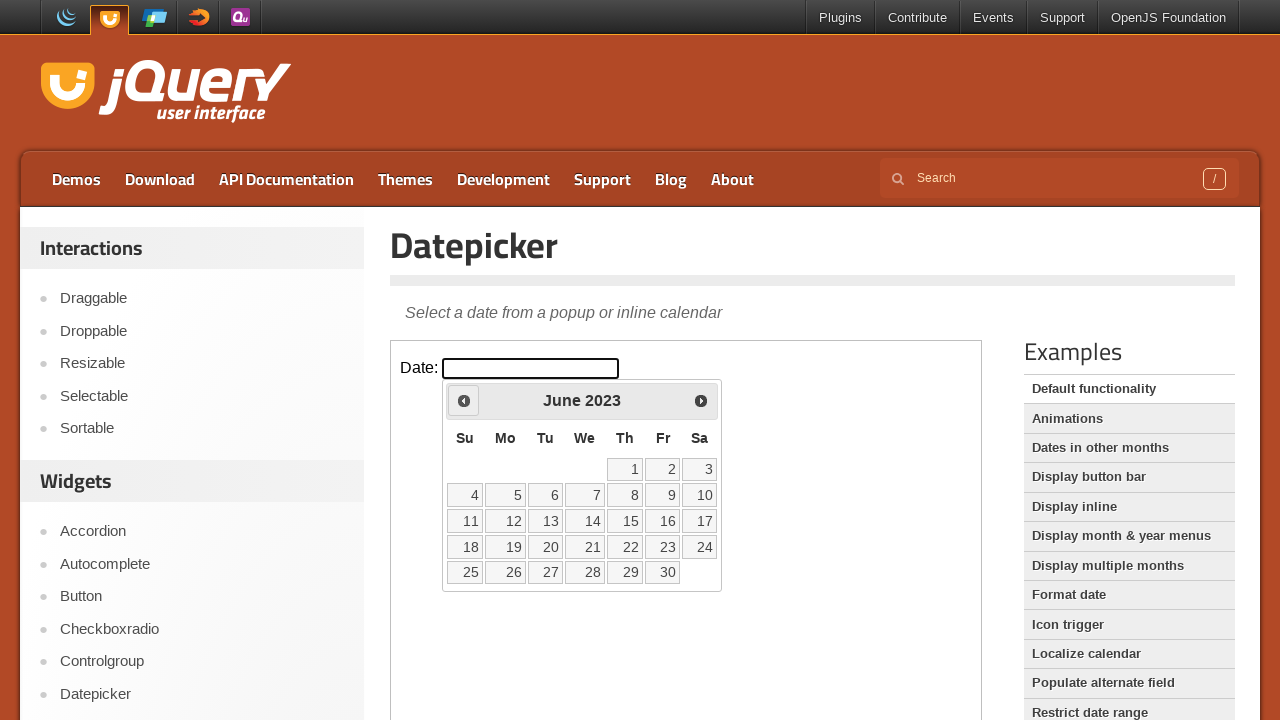

Clicked previous month button to navigate backwards at (464, 400) on iframe.demo-frame >> internal:control=enter-frame >> xpath=//div[@id='ui-datepic
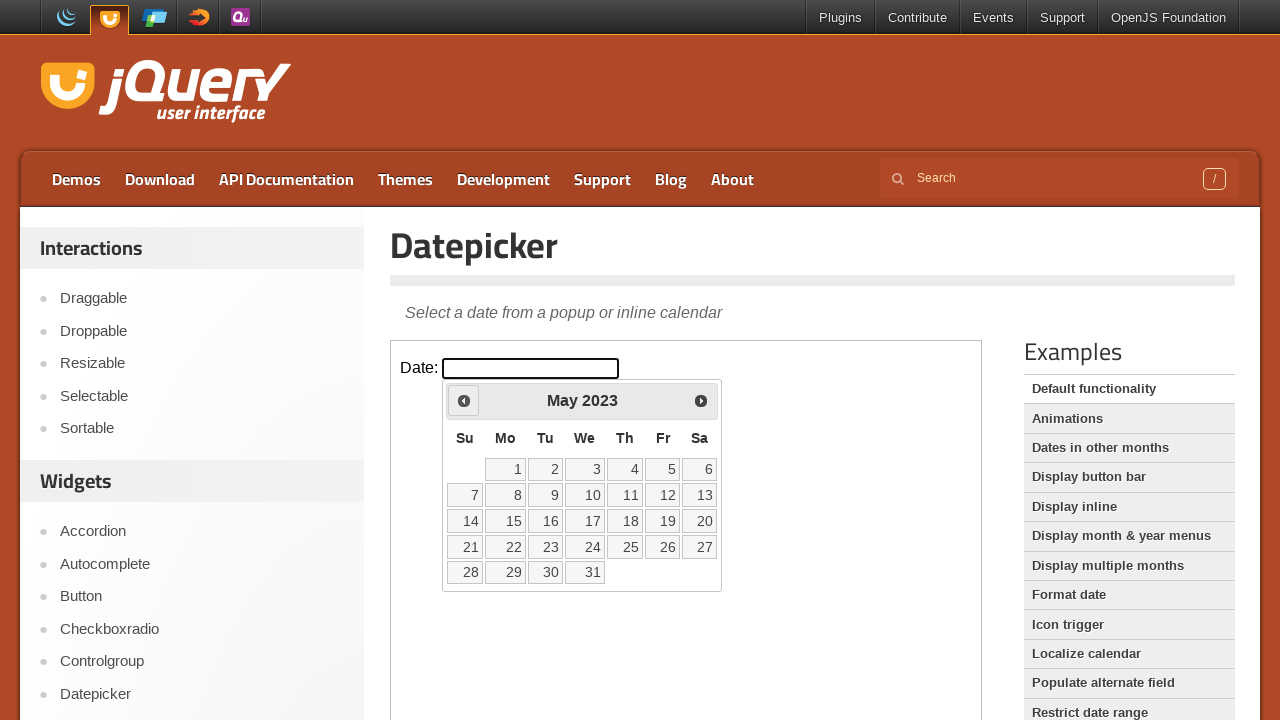

Waited for calendar to update after month navigation
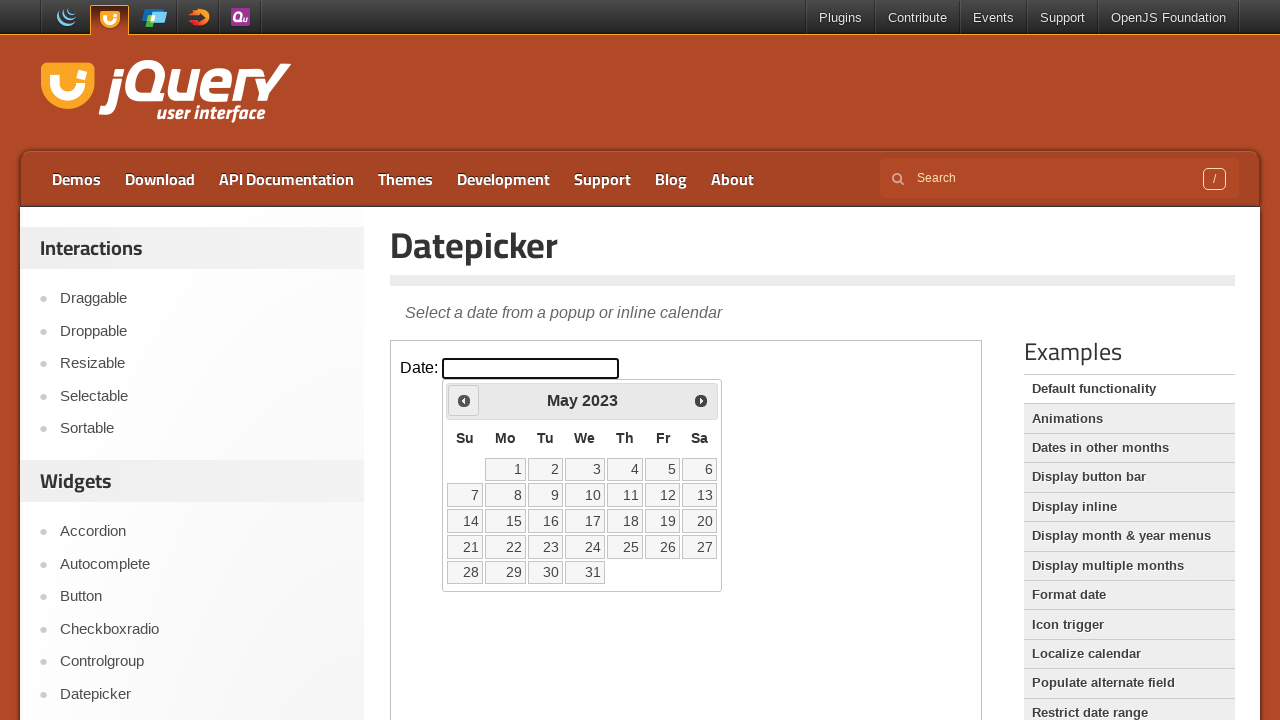

Retrieved current calendar month: May, year: 2023
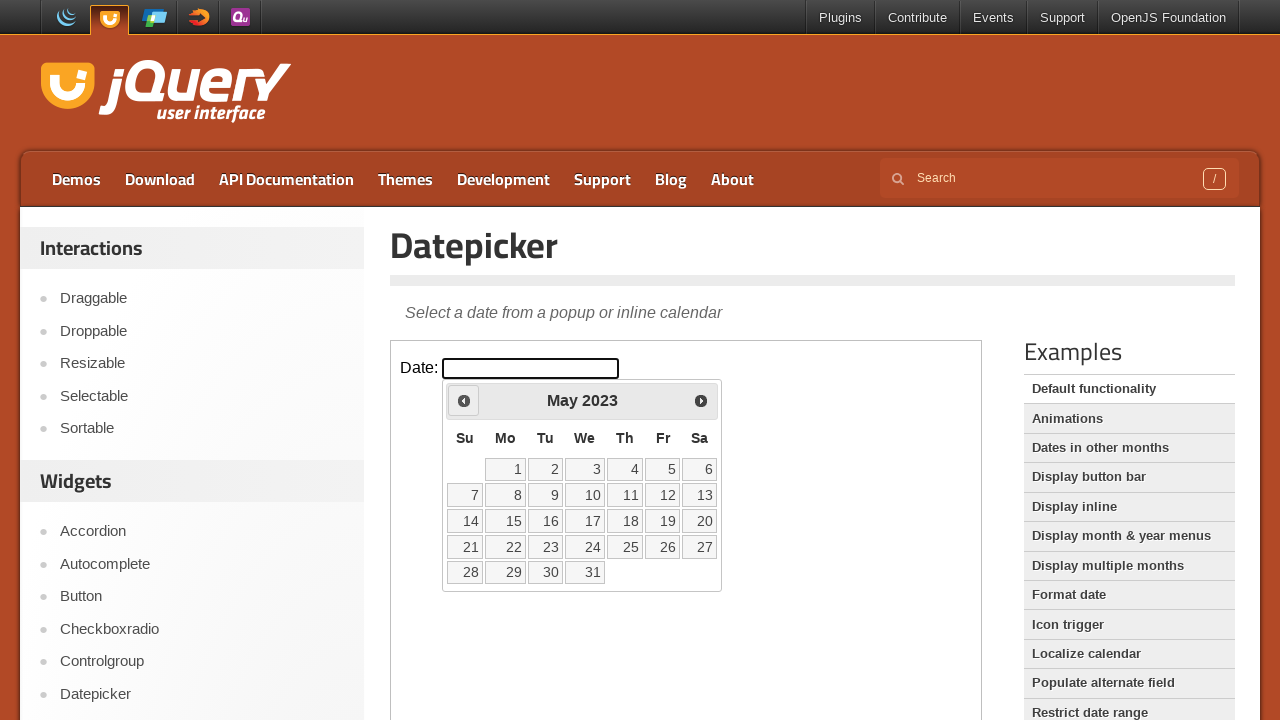

Clicked previous month button to navigate backwards at (464, 400) on iframe.demo-frame >> internal:control=enter-frame >> xpath=//div[@id='ui-datepic
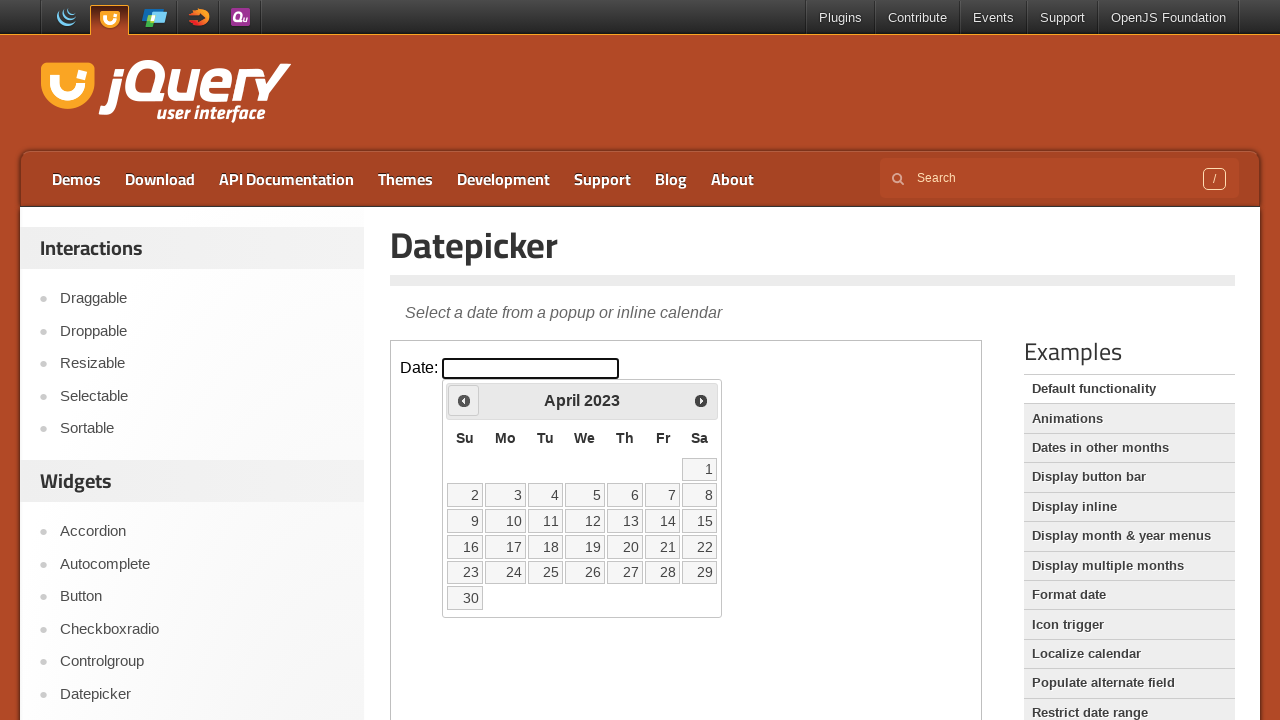

Waited for calendar to update after month navigation
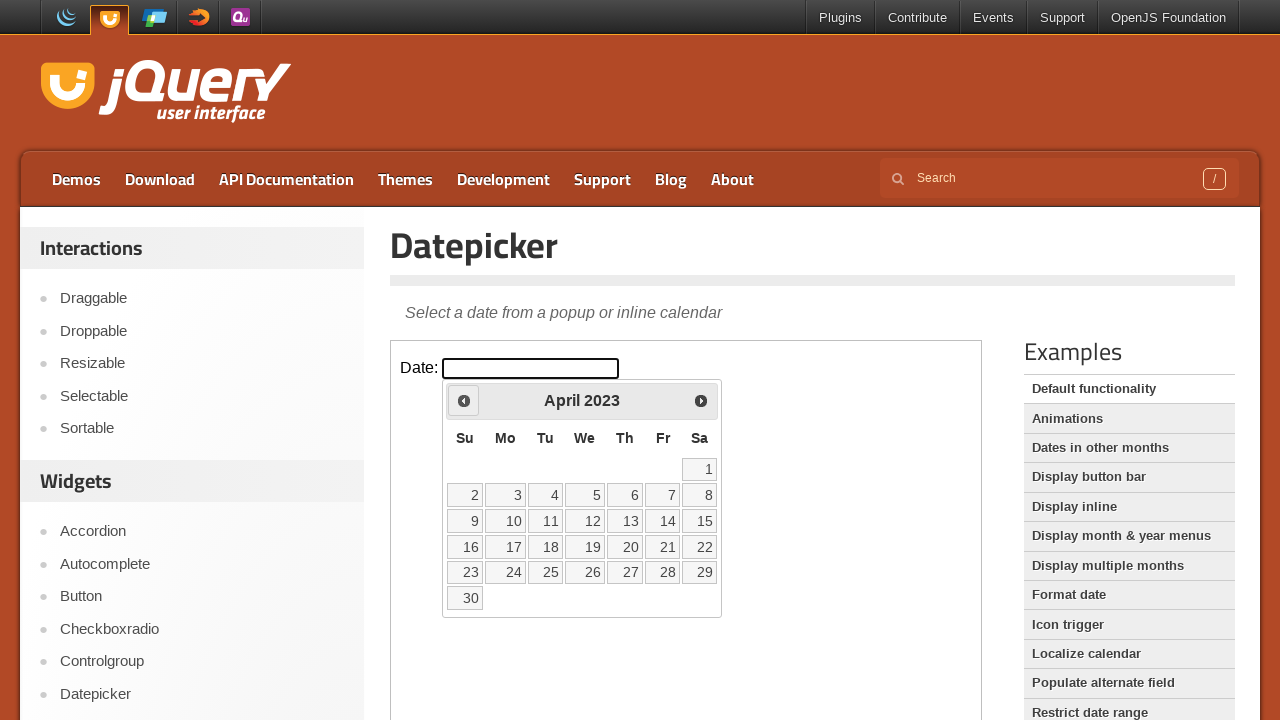

Retrieved current calendar month: April, year: 2023
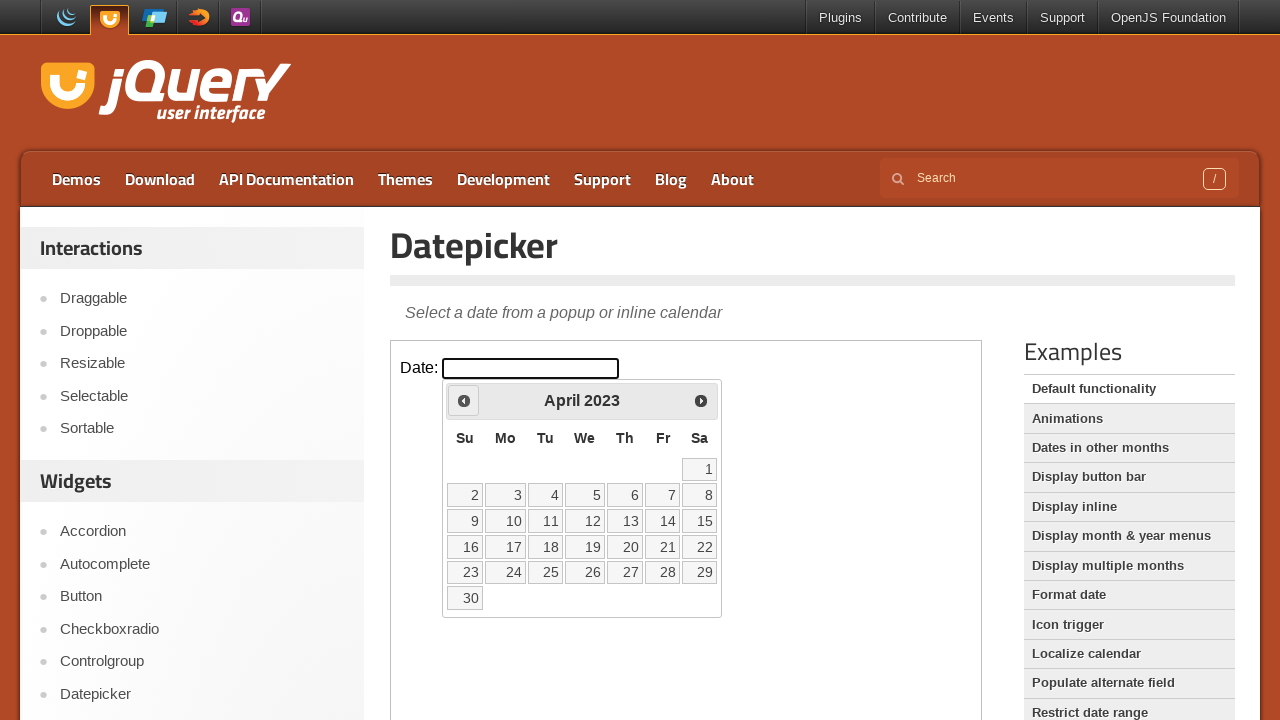

Clicked previous month button to navigate backwards at (464, 400) on iframe.demo-frame >> internal:control=enter-frame >> xpath=//div[@id='ui-datepic
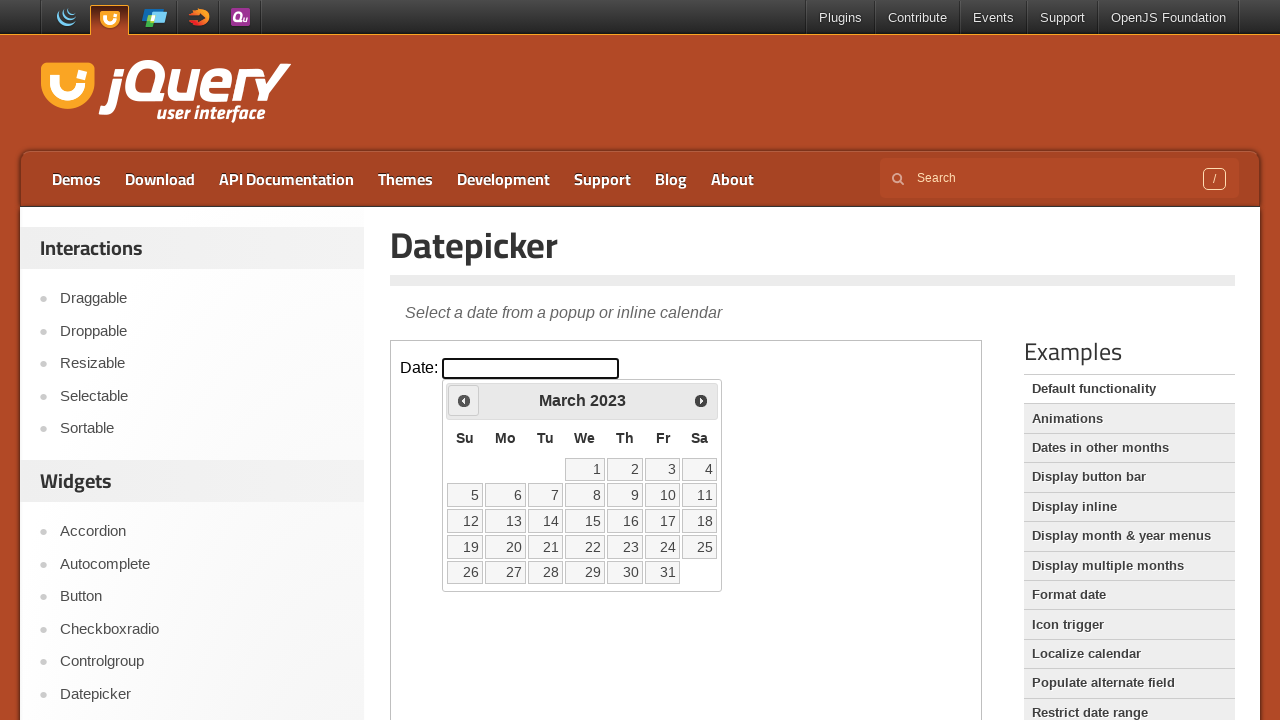

Waited for calendar to update after month navigation
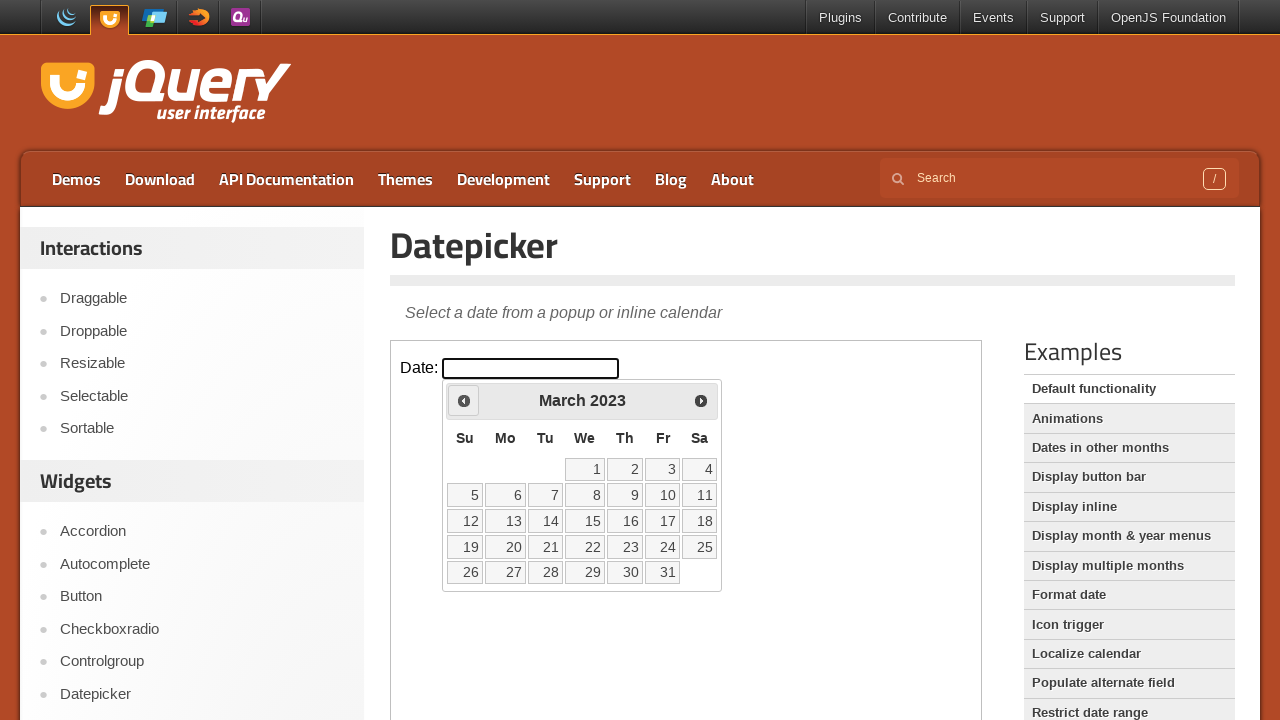

Retrieved current calendar month: March, year: 2023
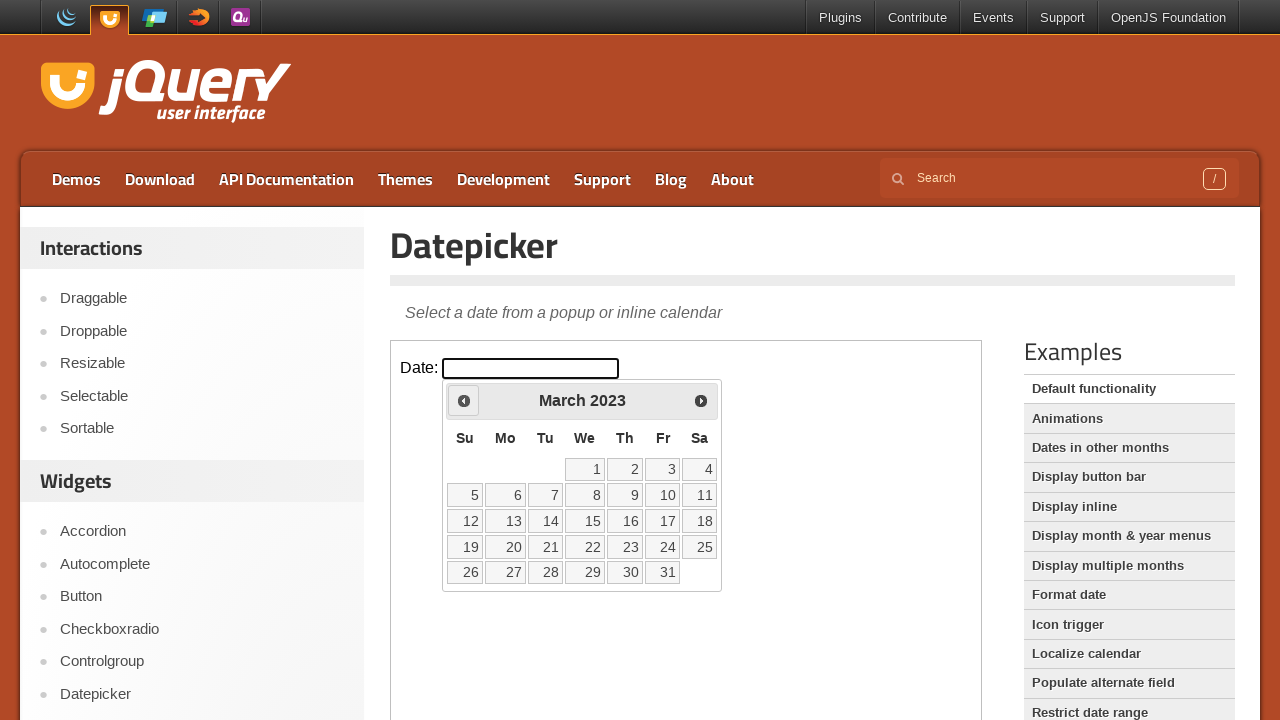

Clicked previous month button to navigate backwards at (464, 400) on iframe.demo-frame >> internal:control=enter-frame >> xpath=//div[@id='ui-datepic
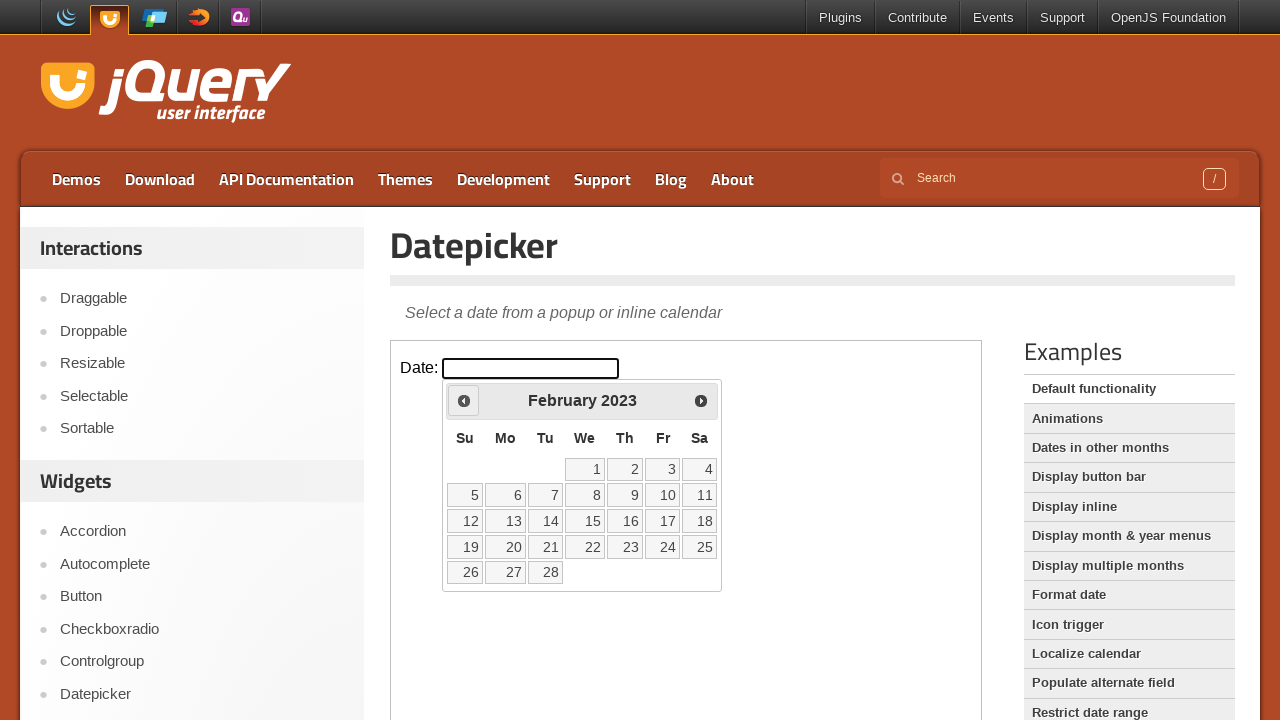

Waited for calendar to update after month navigation
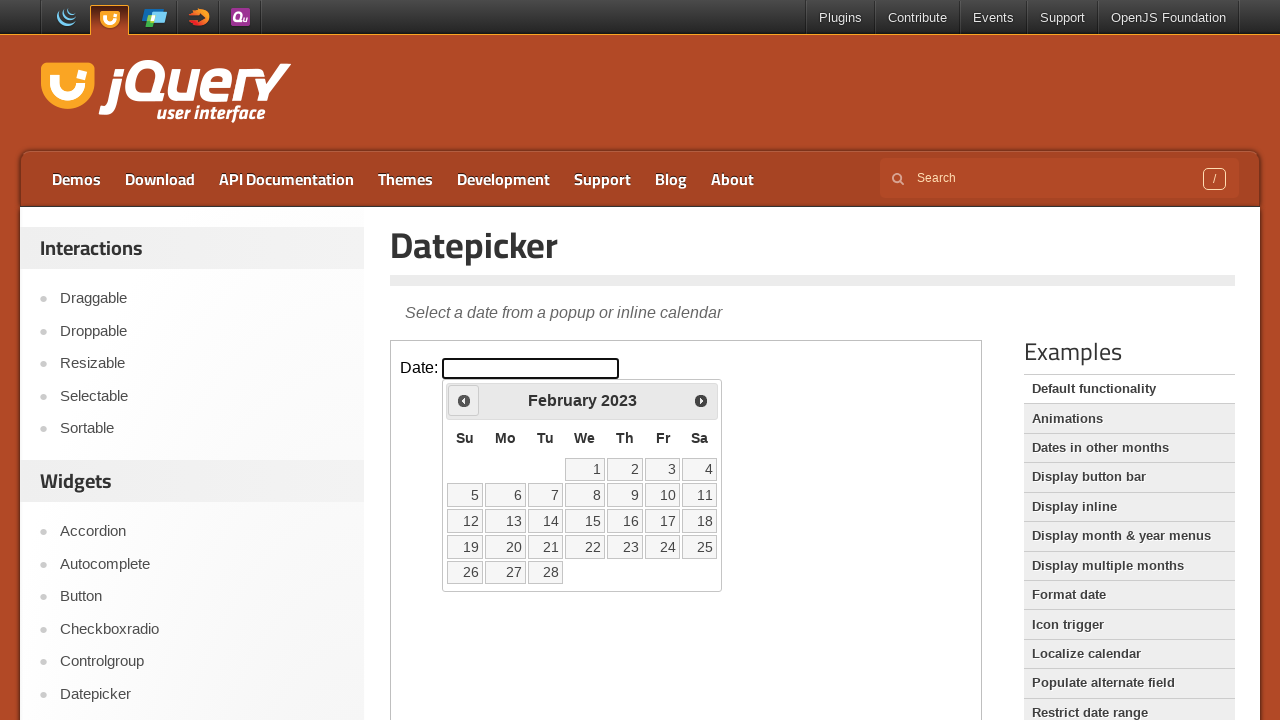

Retrieved current calendar month: February, year: 2023
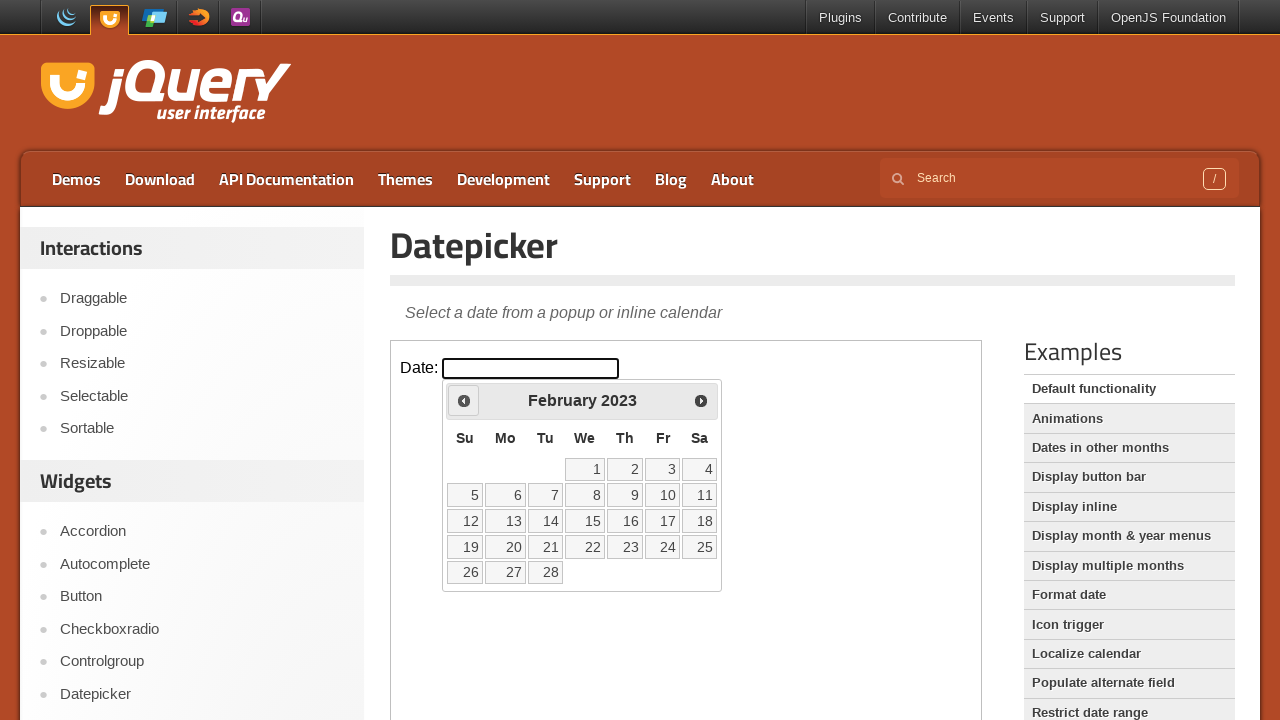

Clicked previous month button to navigate backwards at (464, 400) on iframe.demo-frame >> internal:control=enter-frame >> xpath=//div[@id='ui-datepic
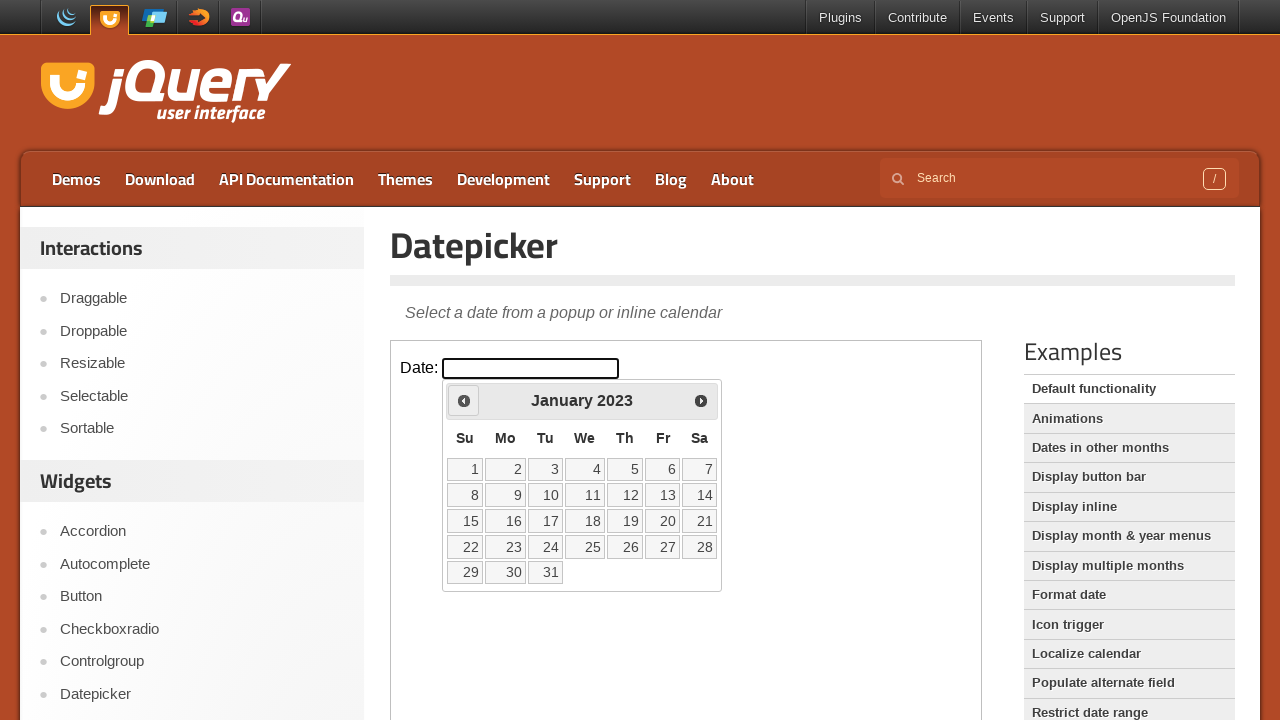

Waited for calendar to update after month navigation
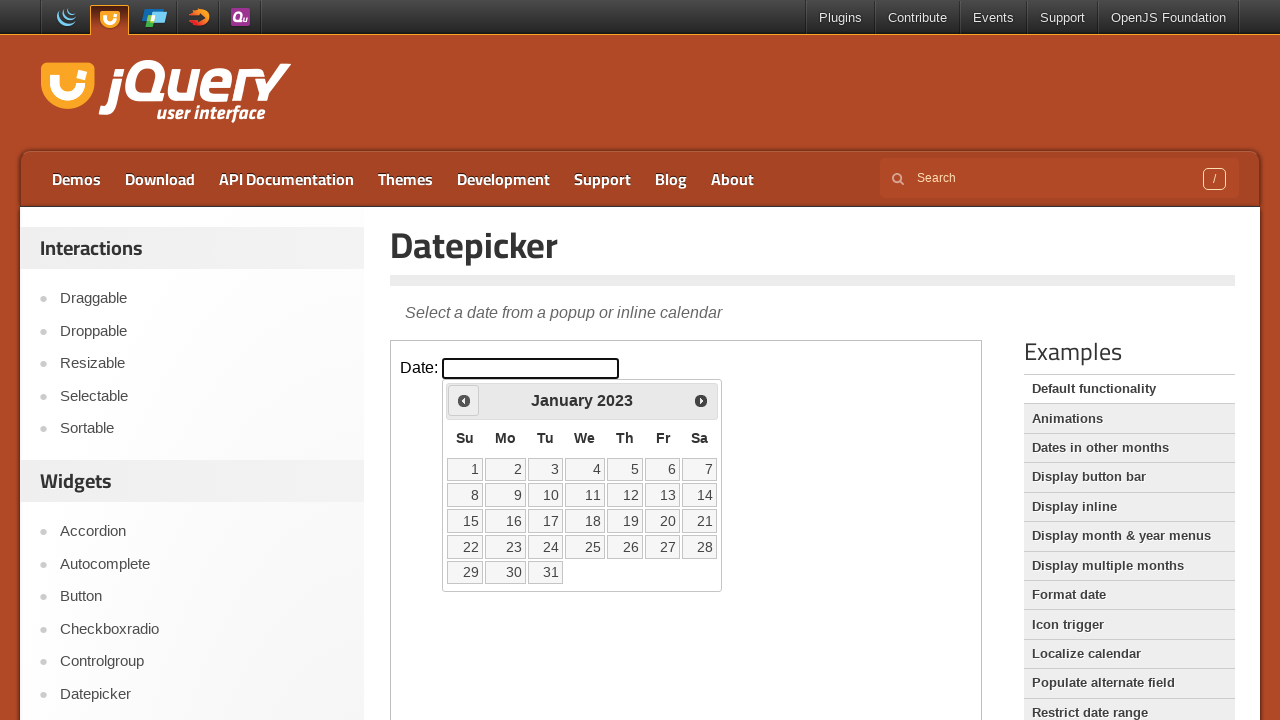

Retrieved current calendar month: January, year: 2023
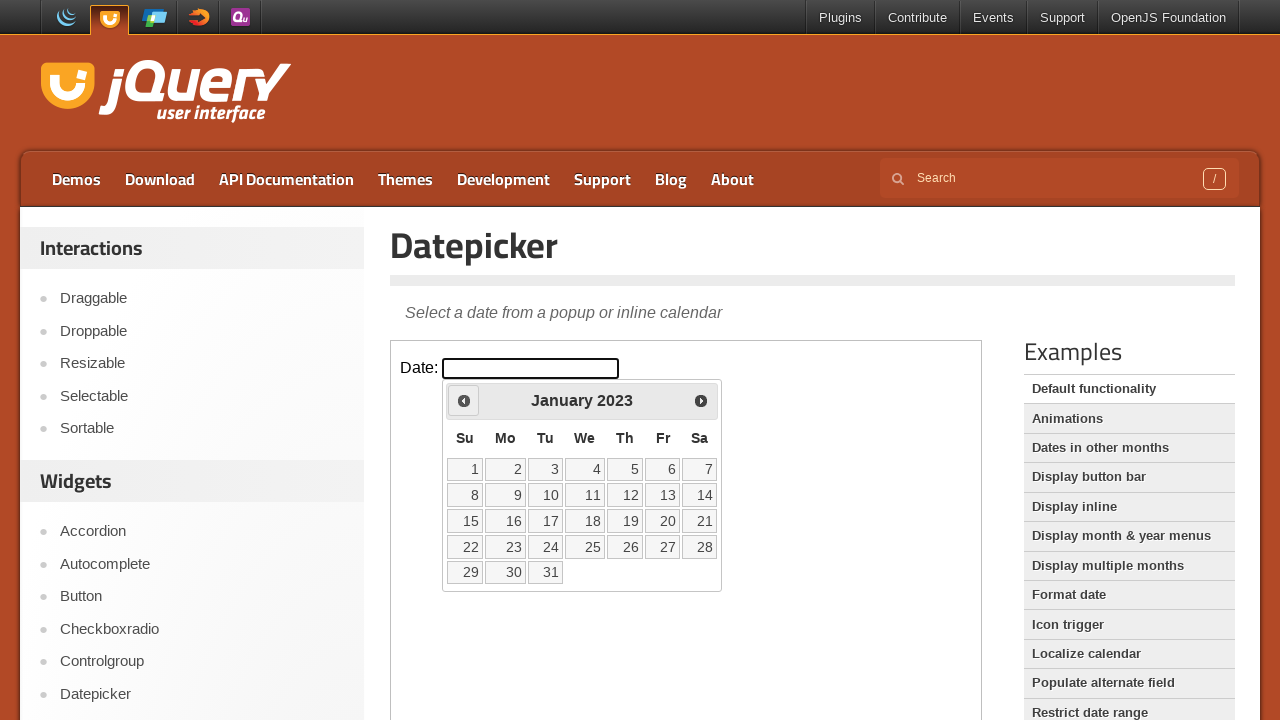

Clicked previous month button to navigate backwards at (464, 400) on iframe.demo-frame >> internal:control=enter-frame >> xpath=//div[@id='ui-datepic
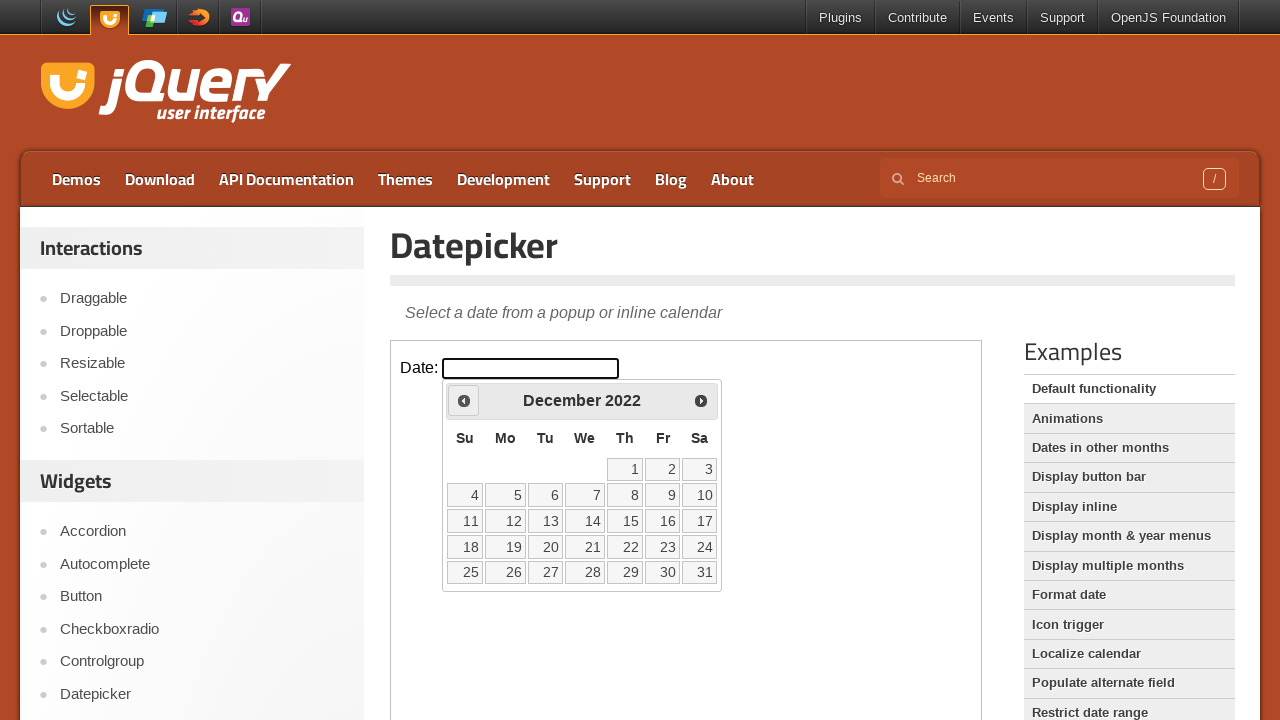

Waited for calendar to update after month navigation
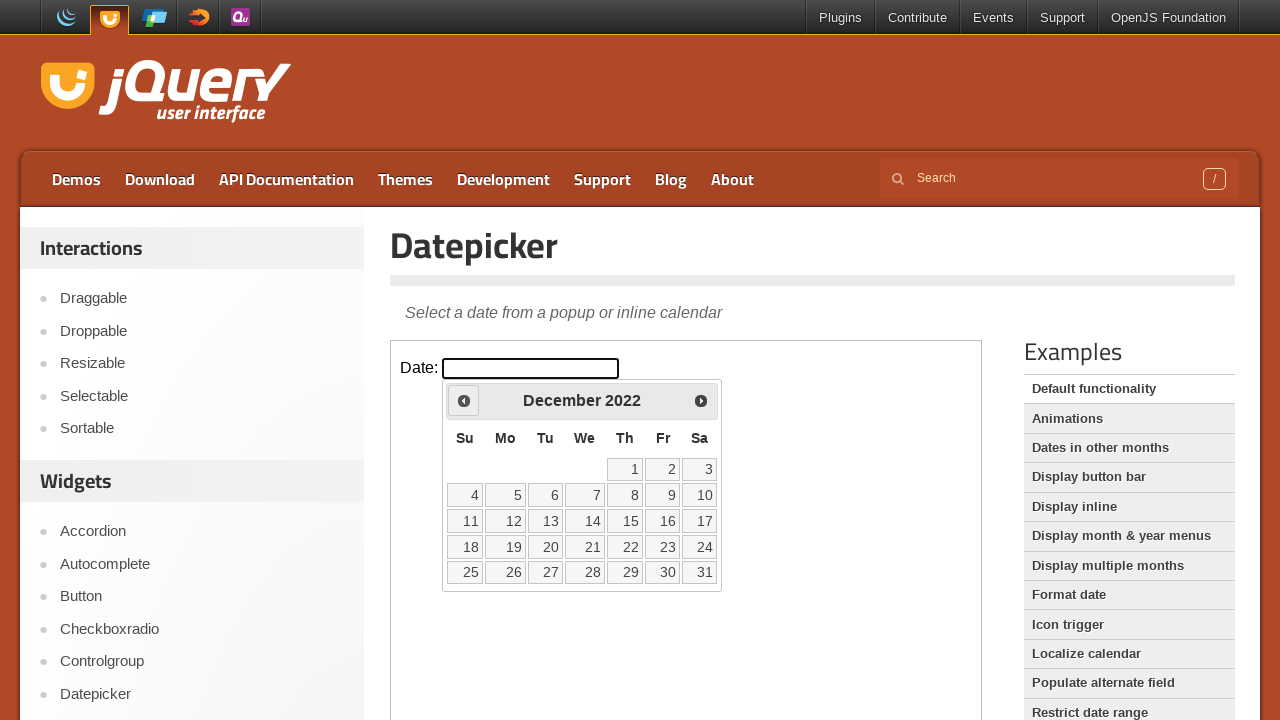

Retrieved current calendar month: December, year: 2022
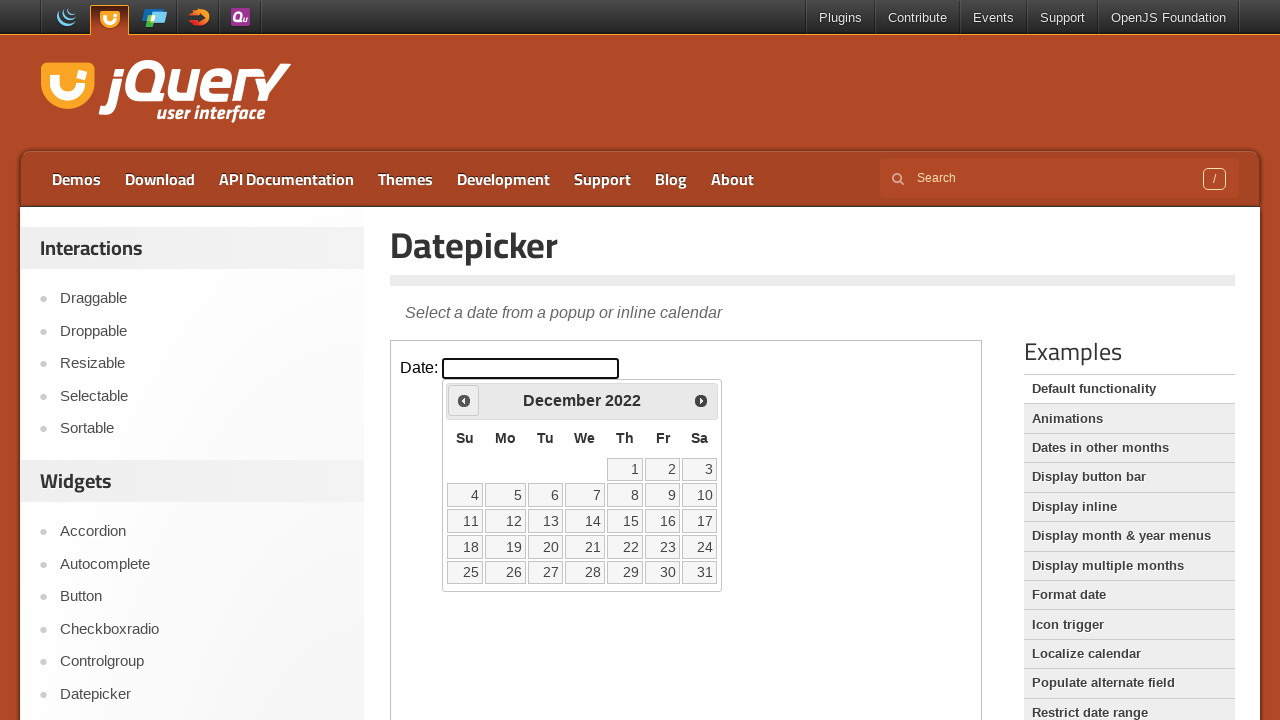

Located all date cells in the calendar (31 cells found)
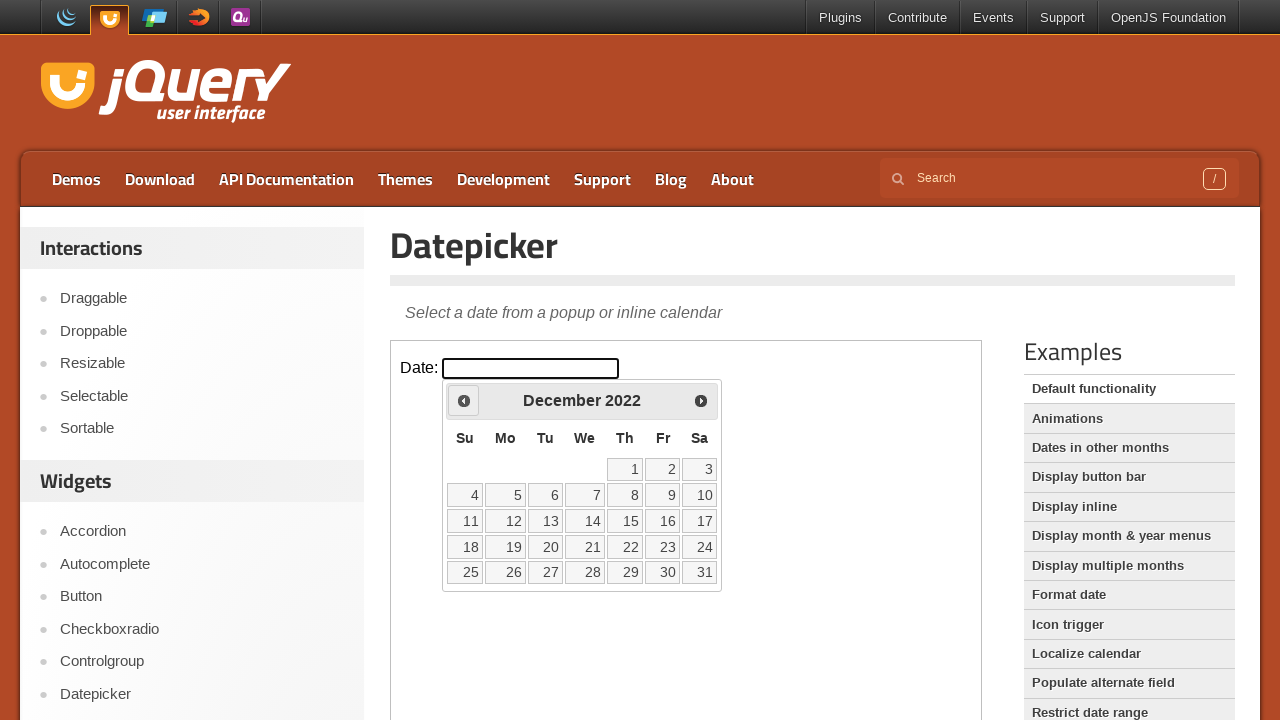

Clicked the target date: 22 at (625, 547) on iframe.demo-frame >> internal:control=enter-frame >> table.ui-datepicker-calenda
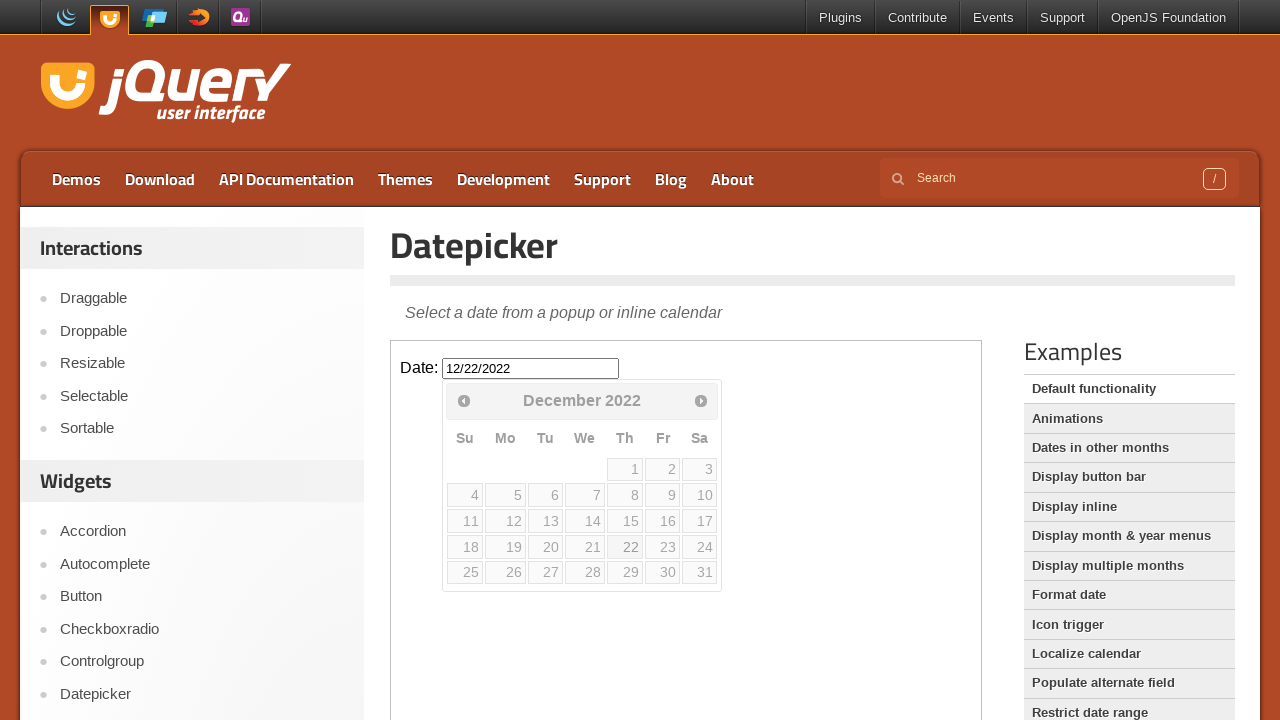

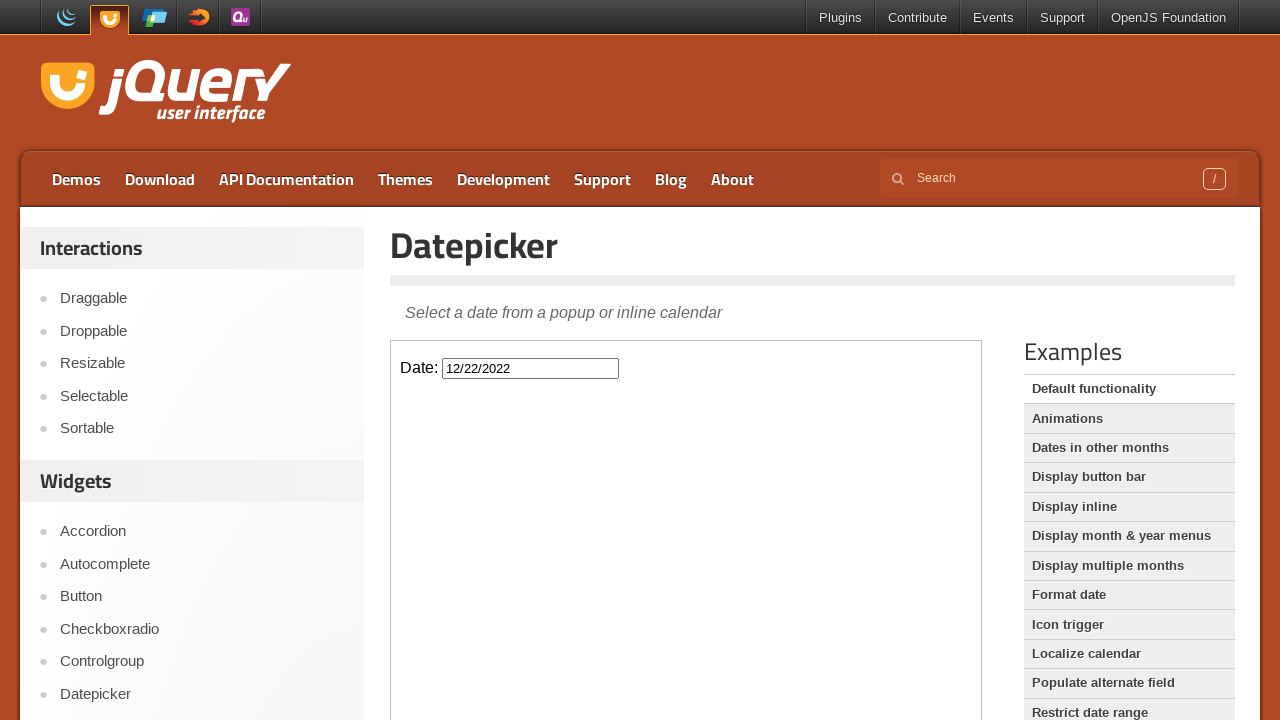